Tests datepicker functionality by clicking on the datepicker input, navigating through months using the previous button until reaching March 2023, and selecting the 25th day.

Starting URL: https://testautomationpractice.blogspot.com/

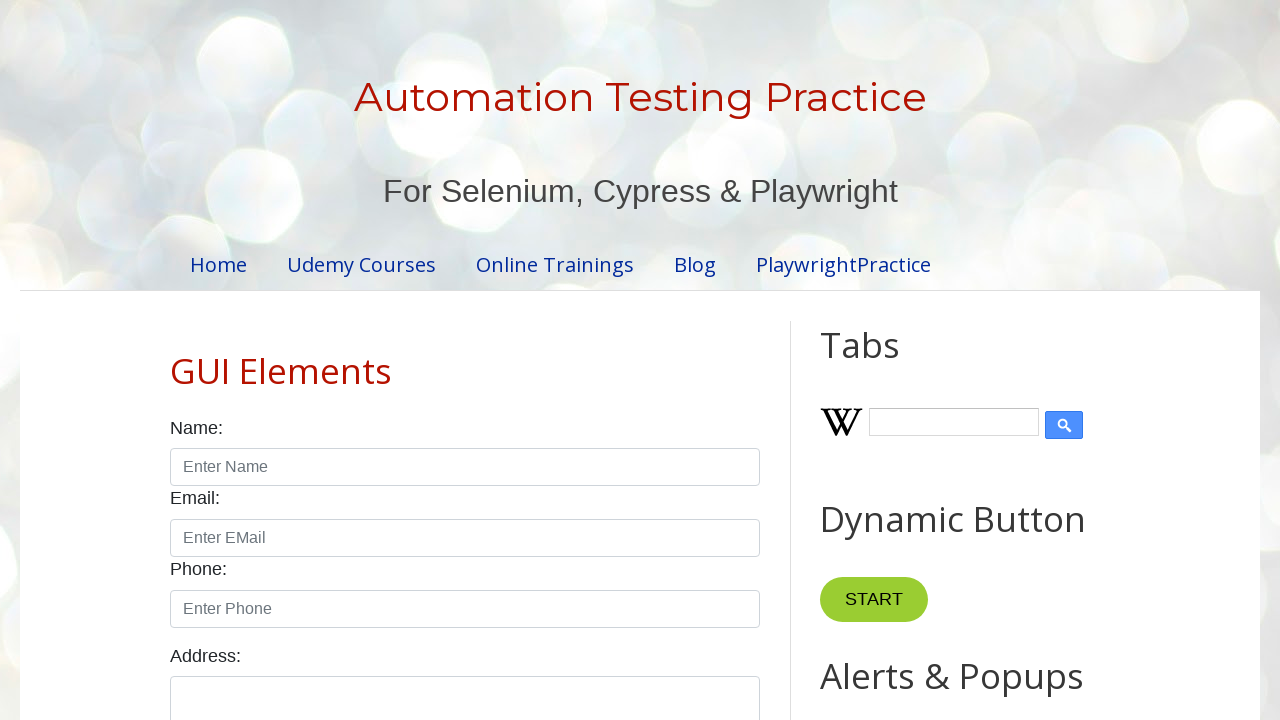

Clicked on datepicker input to open calendar at (515, 360) on input#datepicker
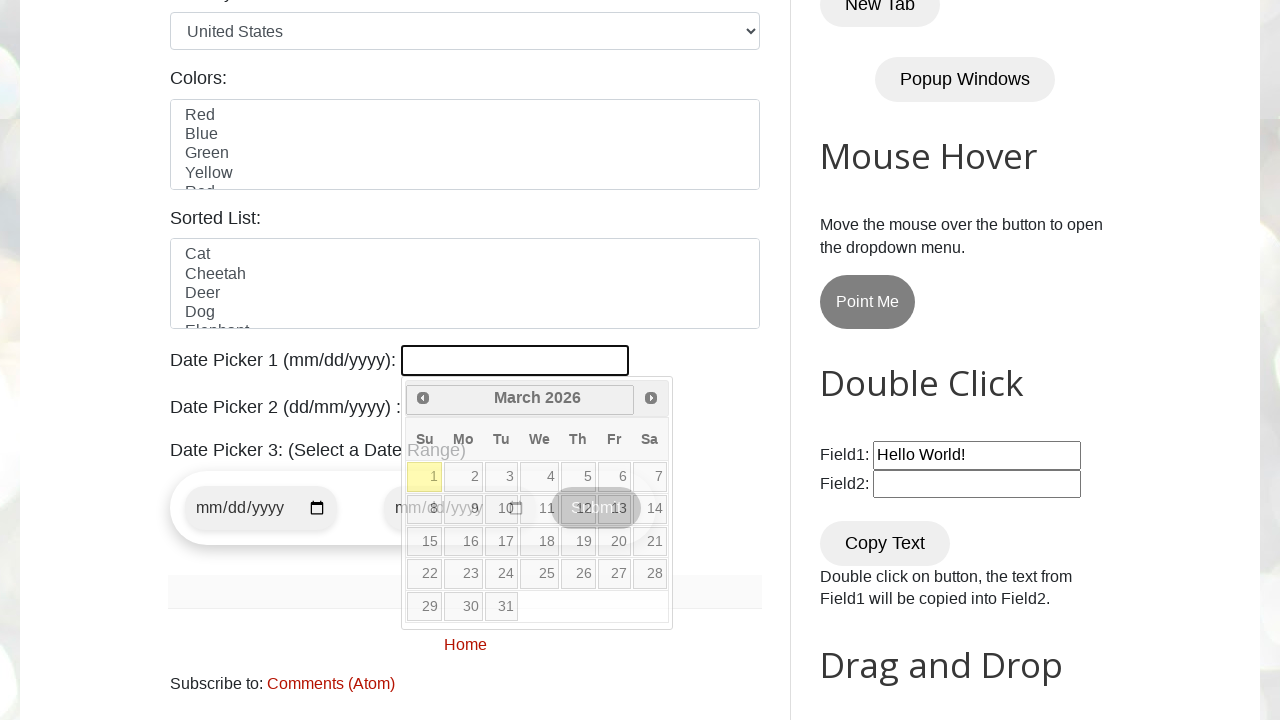

Retrieved current year: 2026
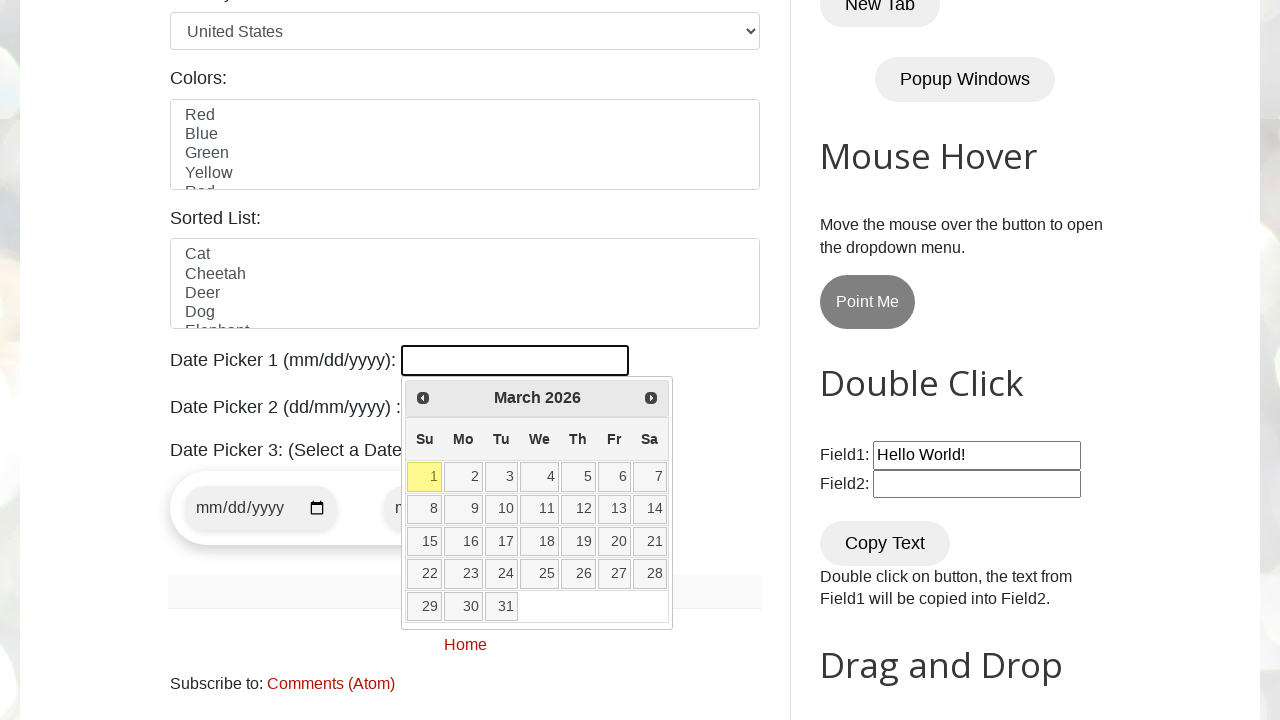

Retrieved current month: March
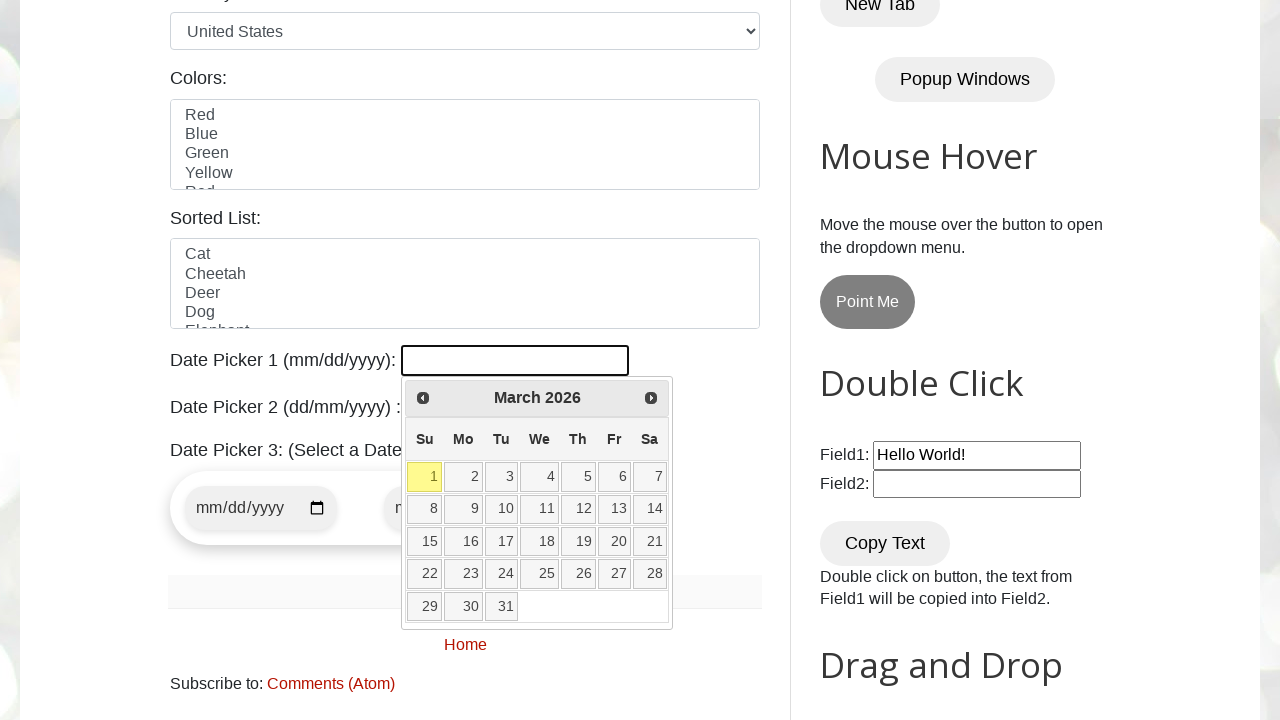

Clicked previous button to navigate to earlier month (currently at March 2026) at (423, 398) on xpath=//a[@title = "Prev"]
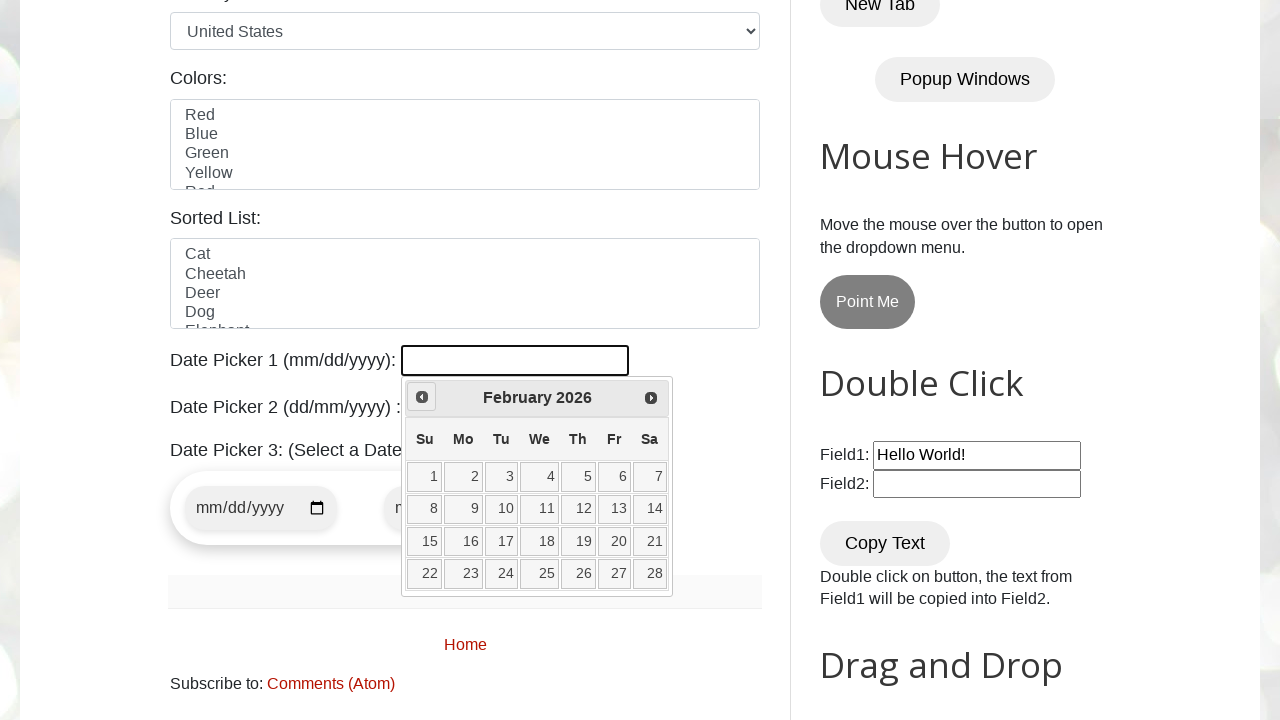

Retrieved current year: 2026
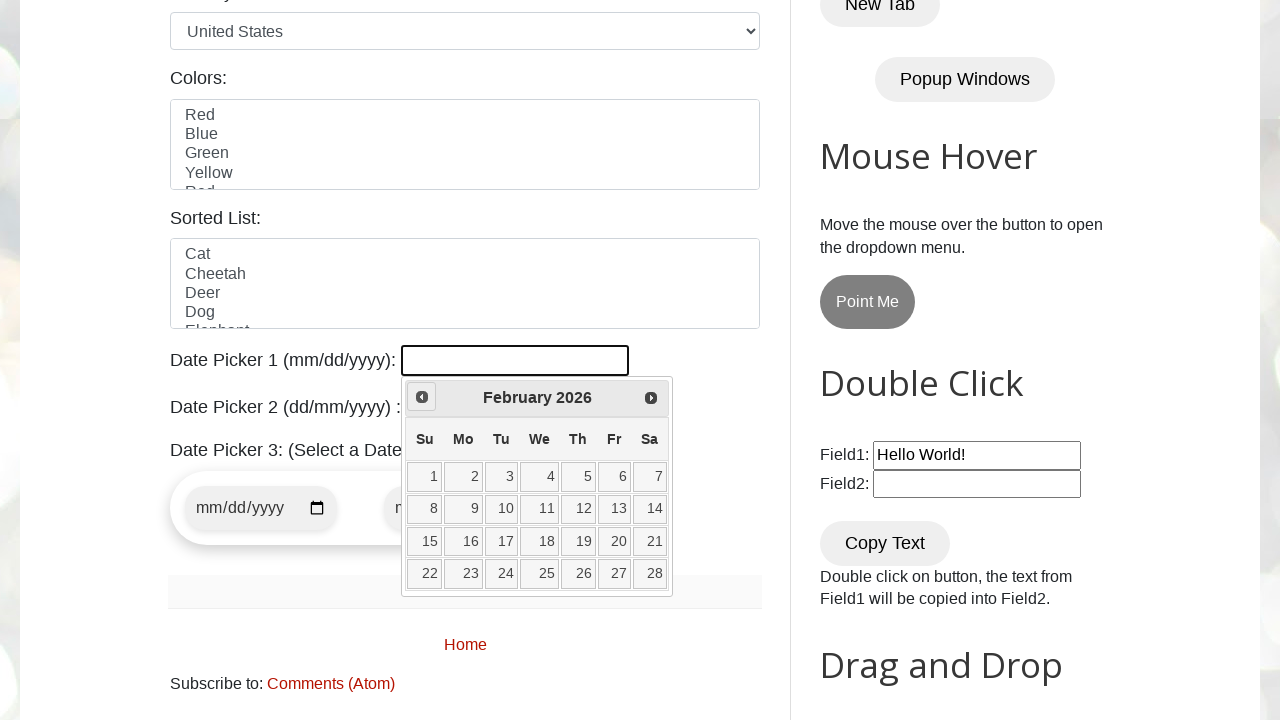

Retrieved current month: February
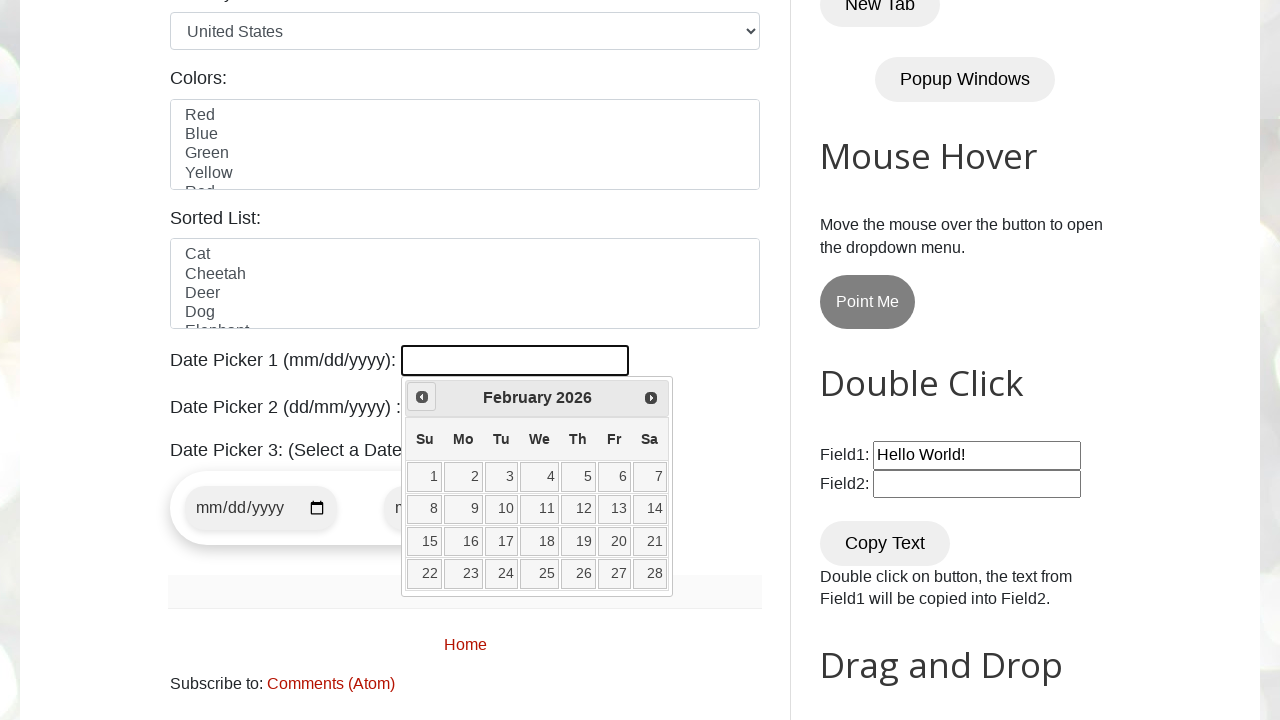

Clicked previous button to navigate to earlier month (currently at February 2026) at (422, 397) on xpath=//a[@title = "Prev"]
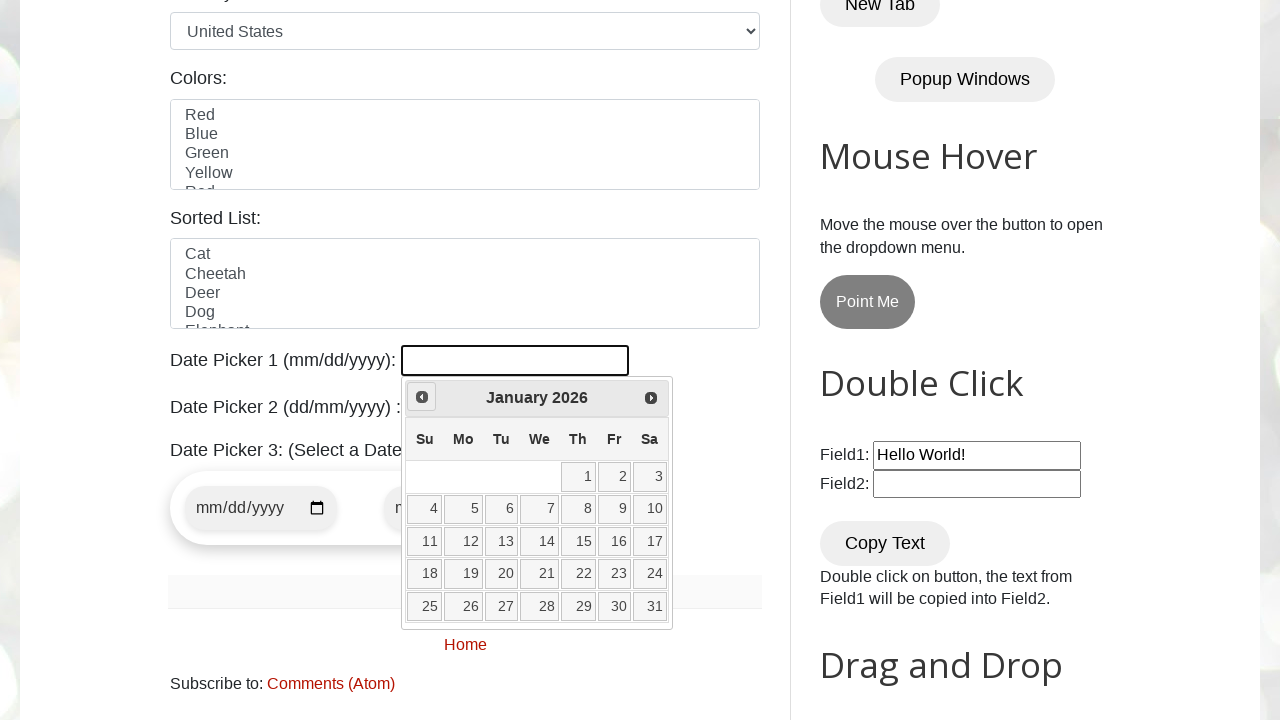

Retrieved current year: 2026
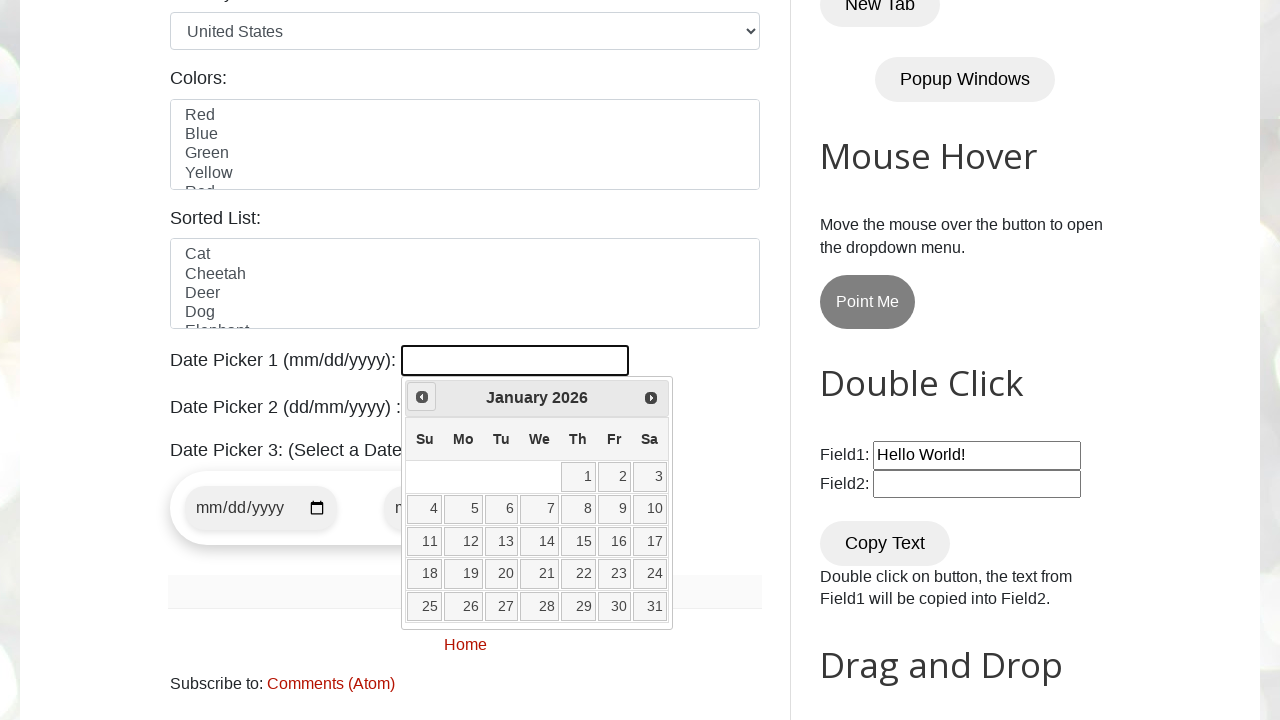

Retrieved current month: January
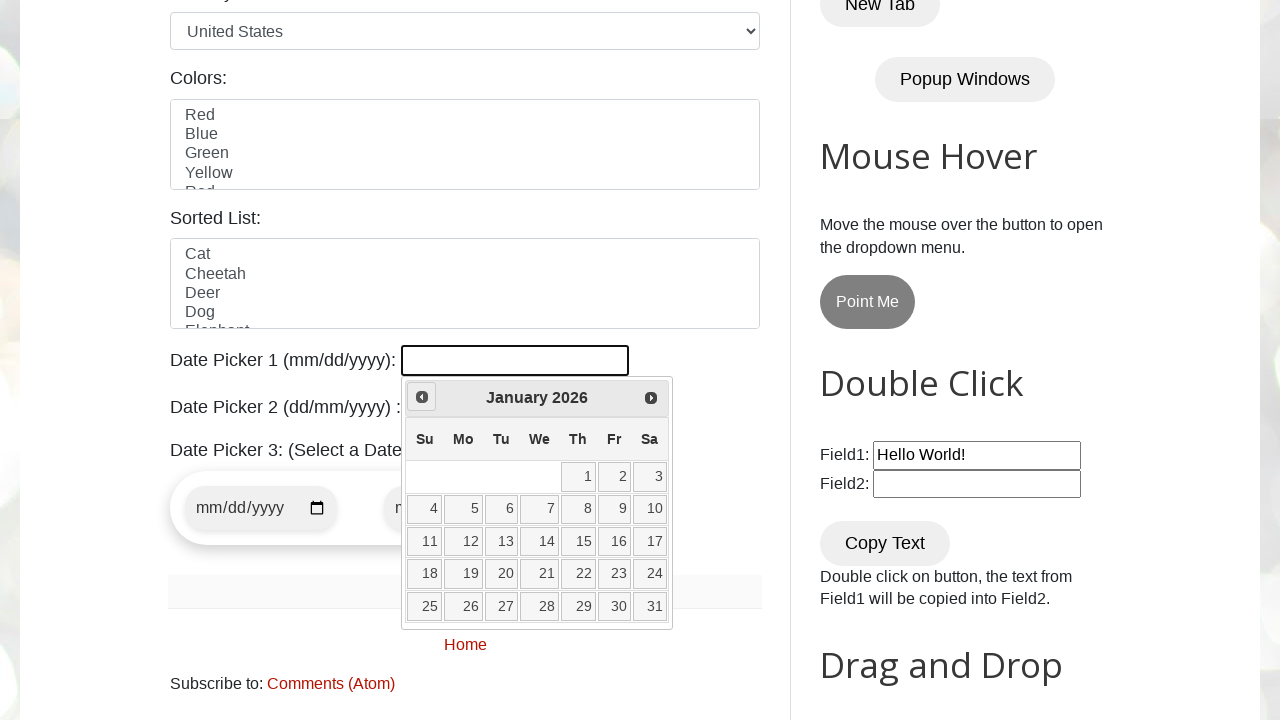

Clicked previous button to navigate to earlier month (currently at January 2026) at (422, 397) on xpath=//a[@title = "Prev"]
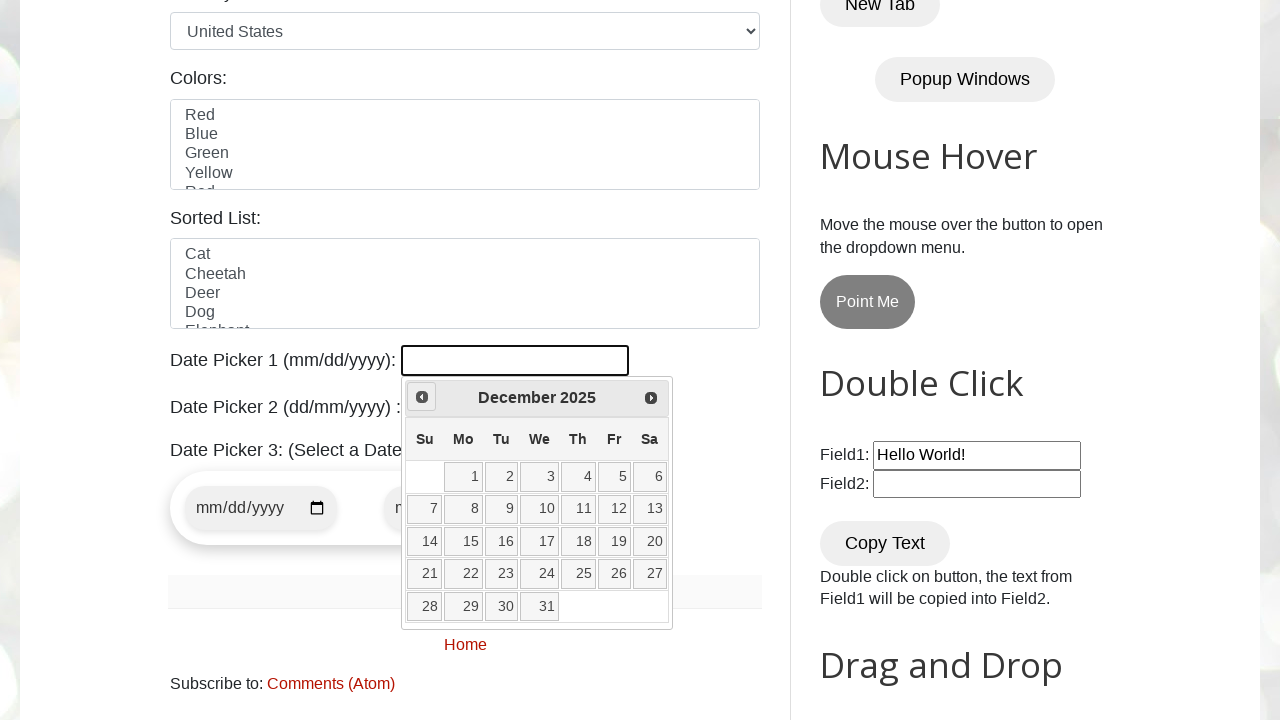

Retrieved current year: 2025
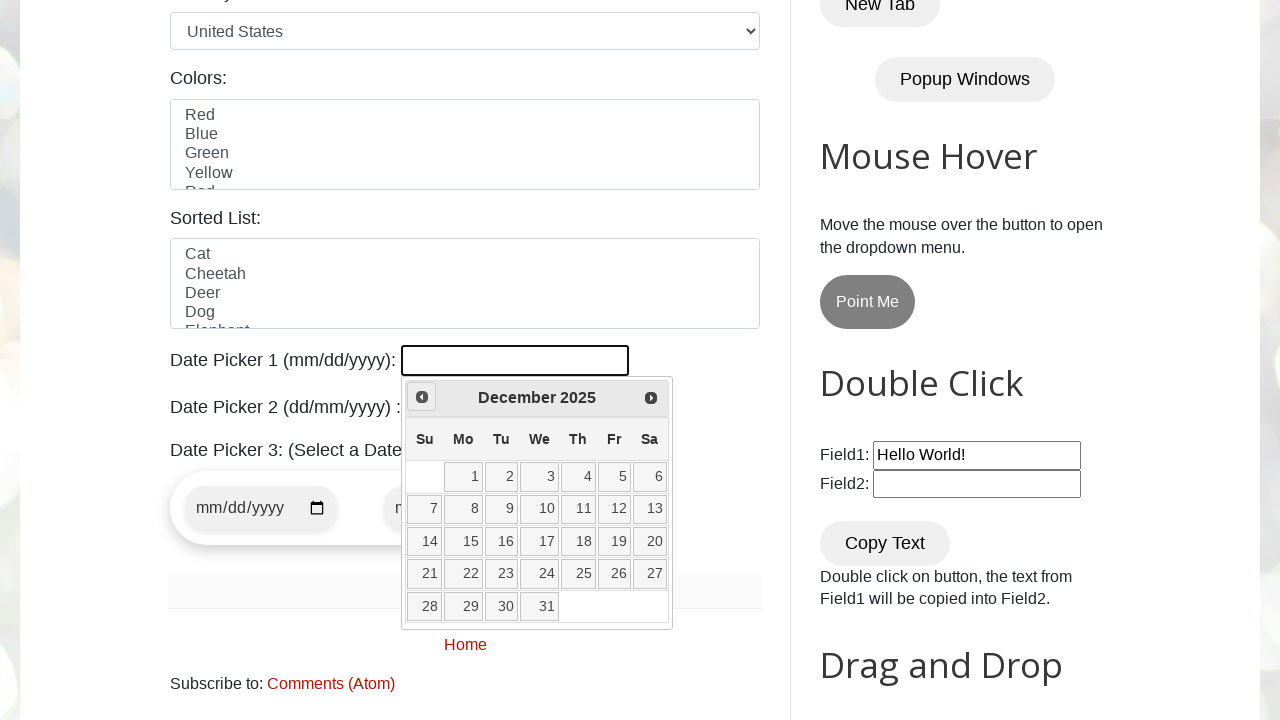

Retrieved current month: December
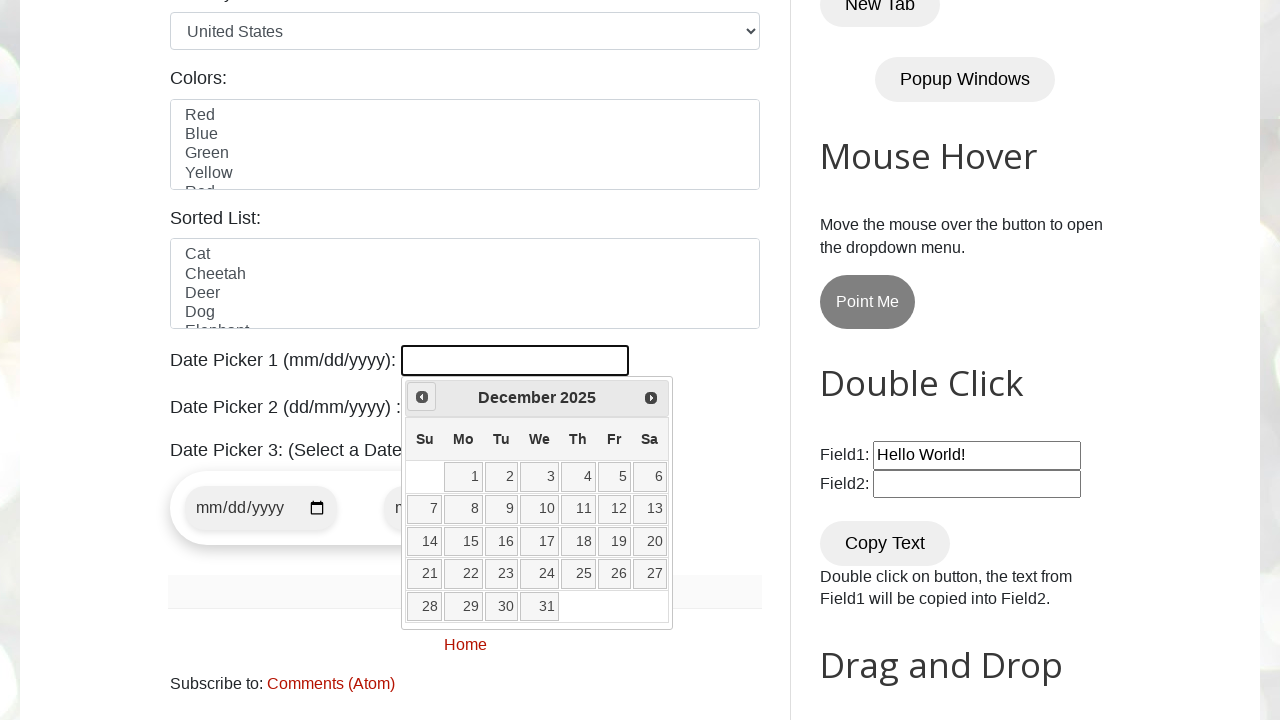

Clicked previous button to navigate to earlier month (currently at December 2025) at (422, 397) on xpath=//a[@title = "Prev"]
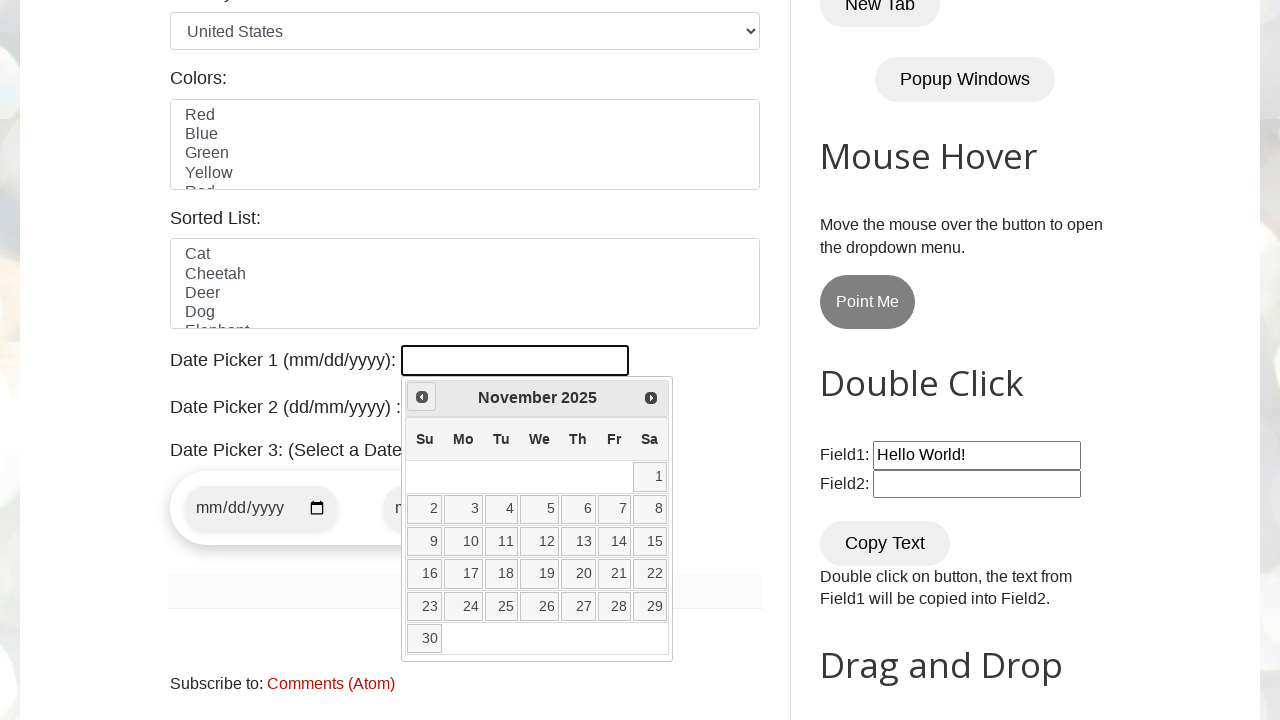

Retrieved current year: 2025
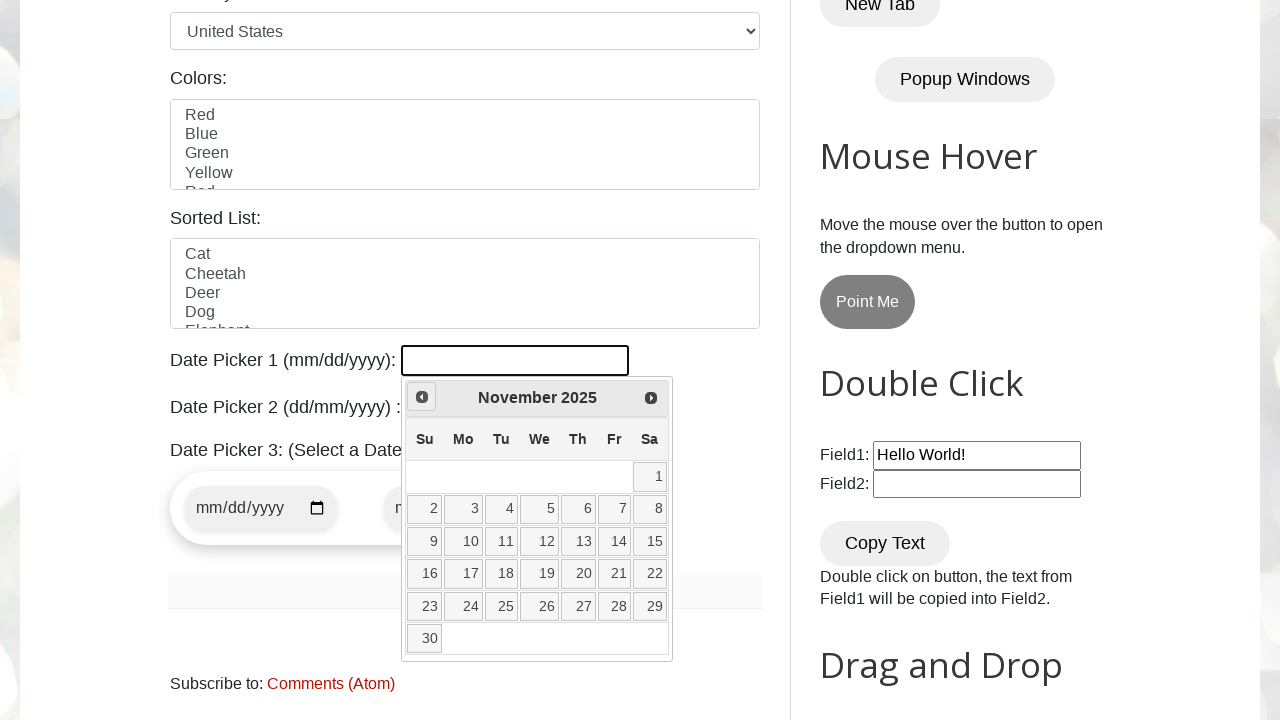

Retrieved current month: November
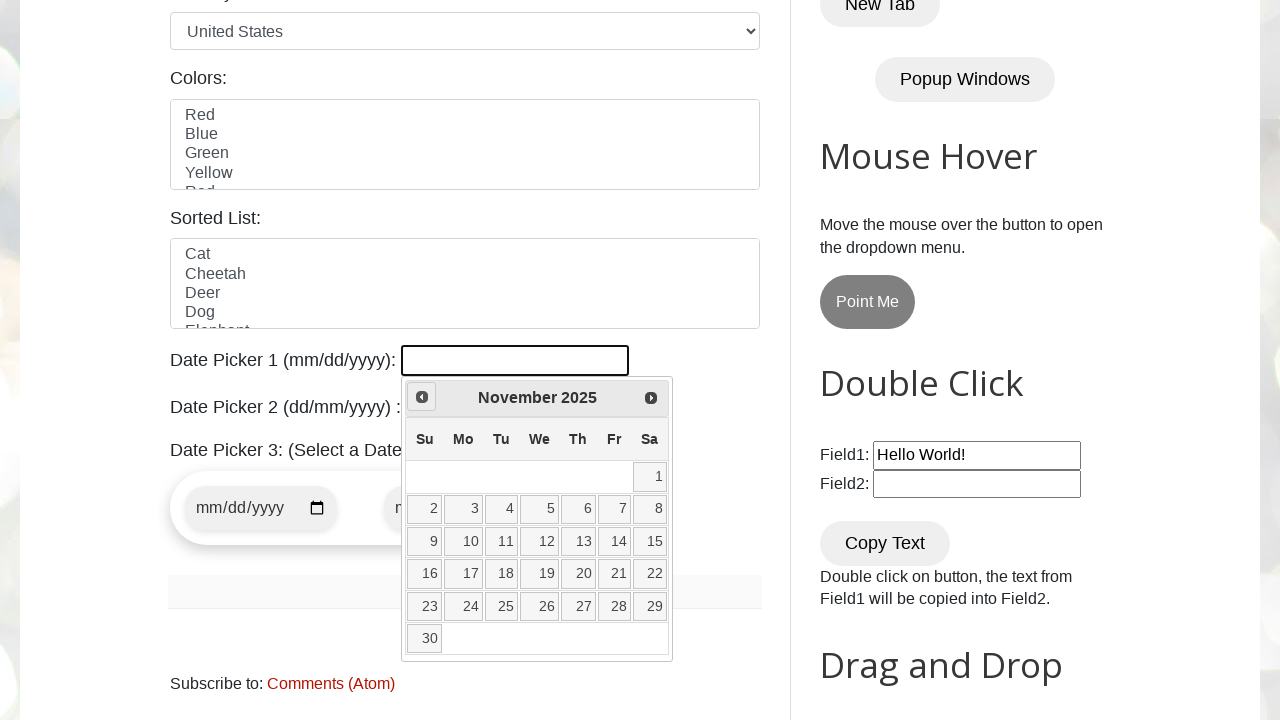

Clicked previous button to navigate to earlier month (currently at November 2025) at (422, 397) on xpath=//a[@title = "Prev"]
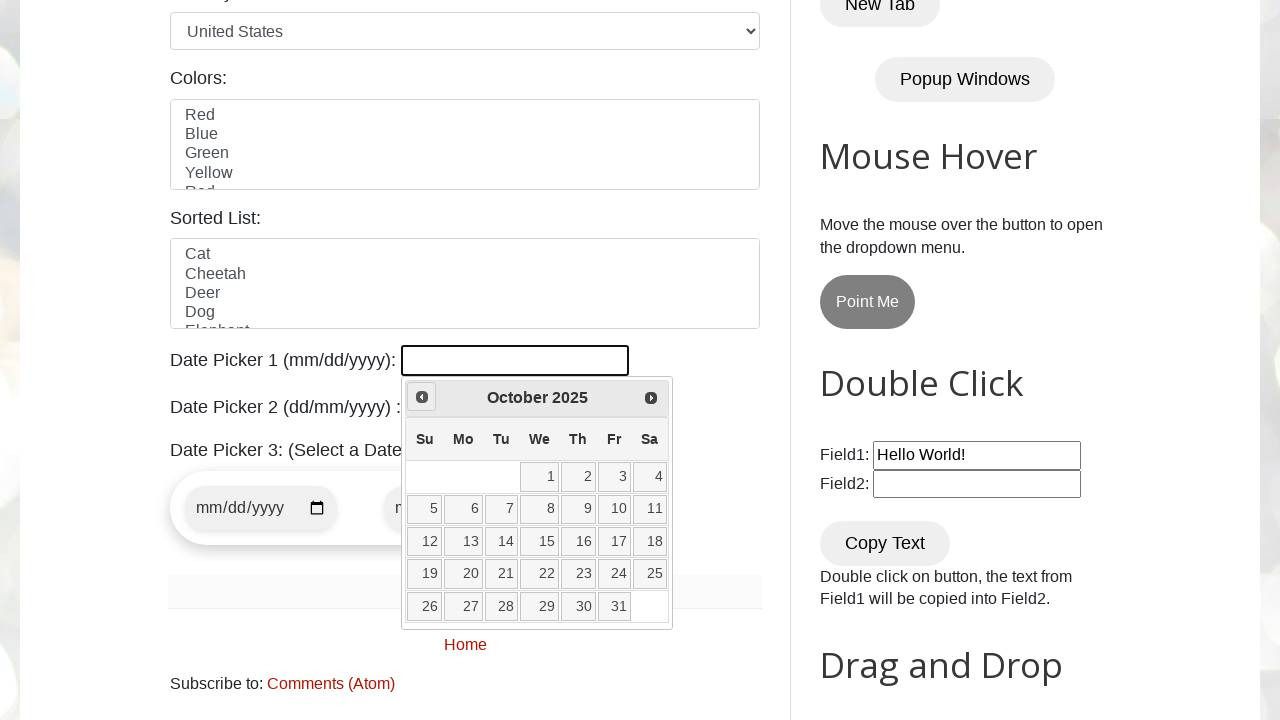

Retrieved current year: 2025
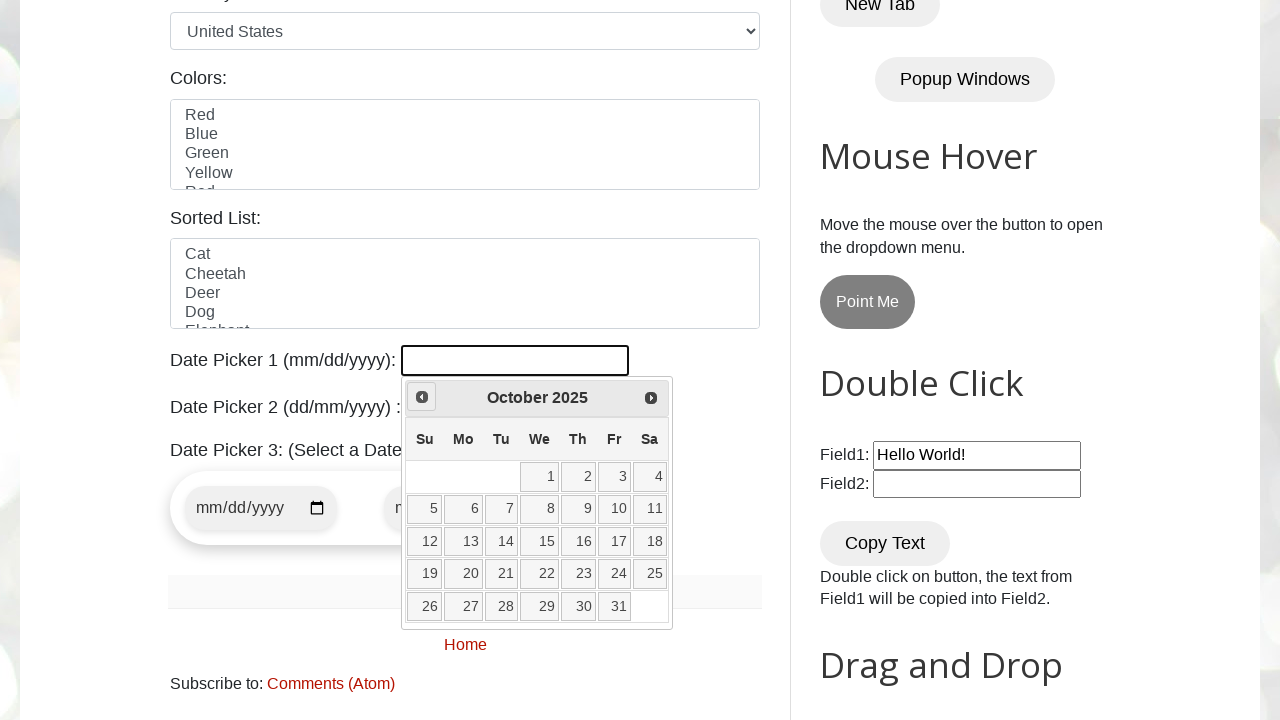

Retrieved current month: October
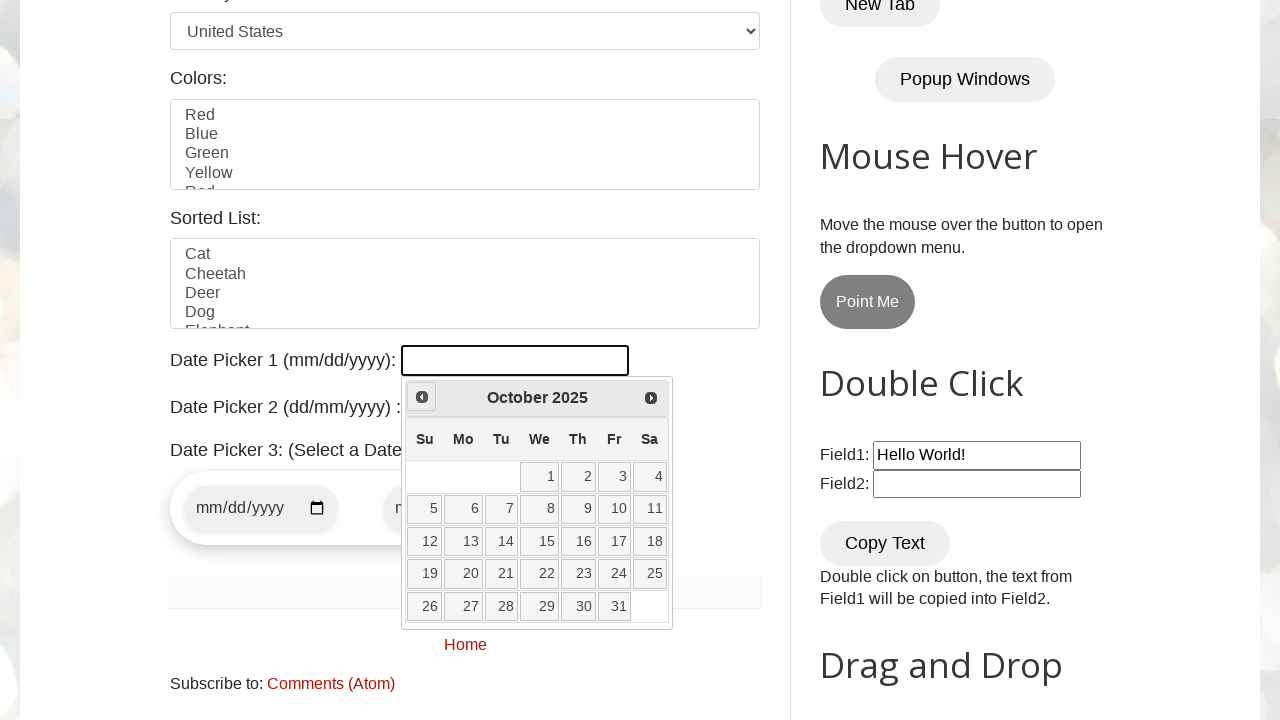

Clicked previous button to navigate to earlier month (currently at October 2025) at (422, 397) on xpath=//a[@title = "Prev"]
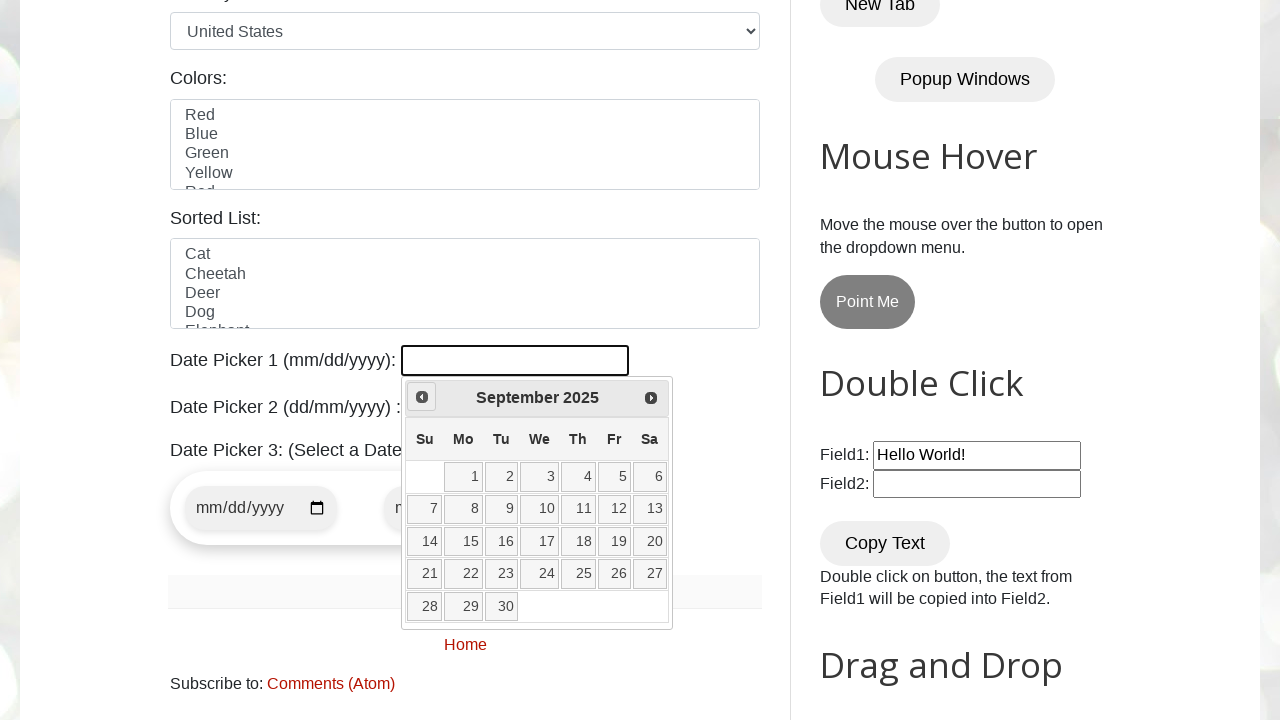

Retrieved current year: 2025
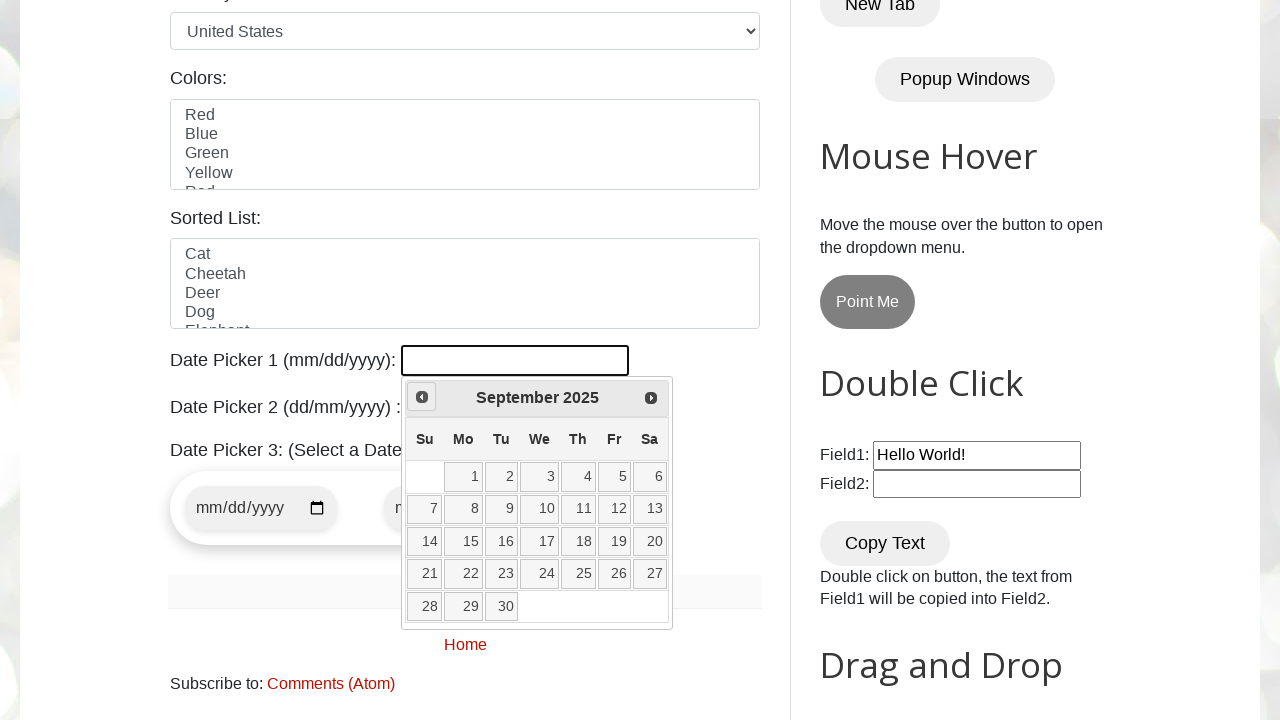

Retrieved current month: September
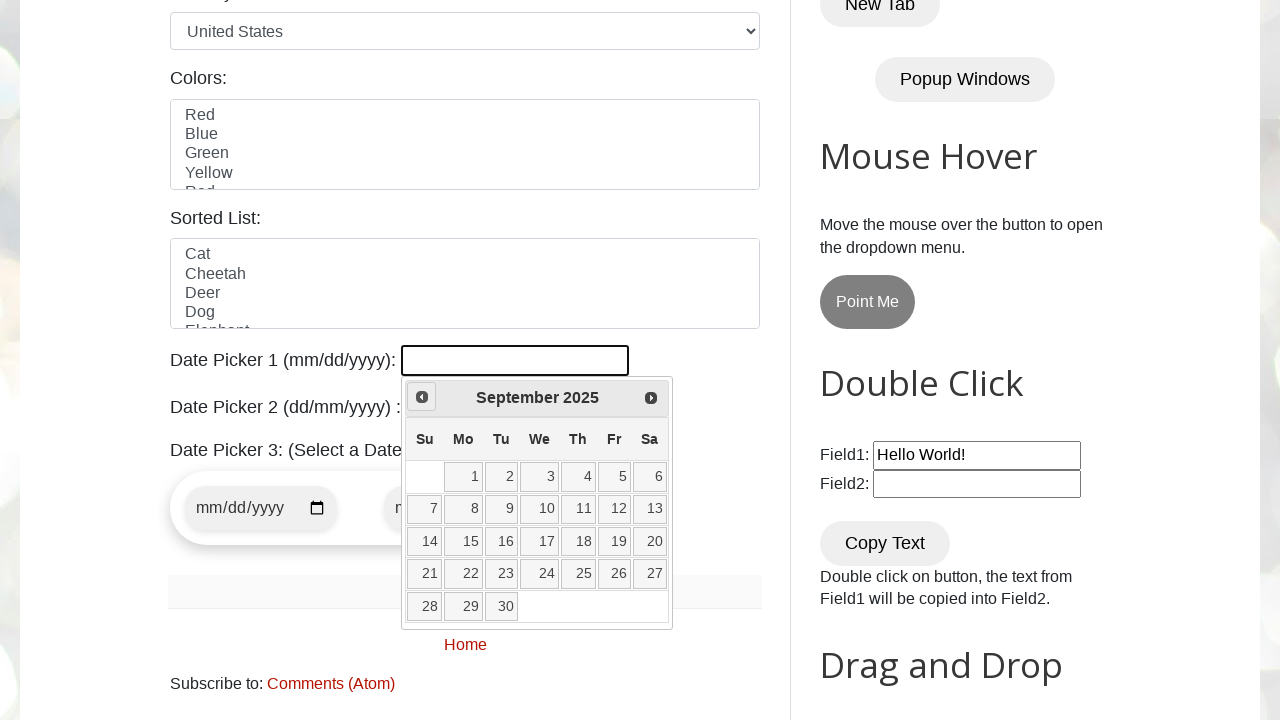

Clicked previous button to navigate to earlier month (currently at September 2025) at (422, 397) on xpath=//a[@title = "Prev"]
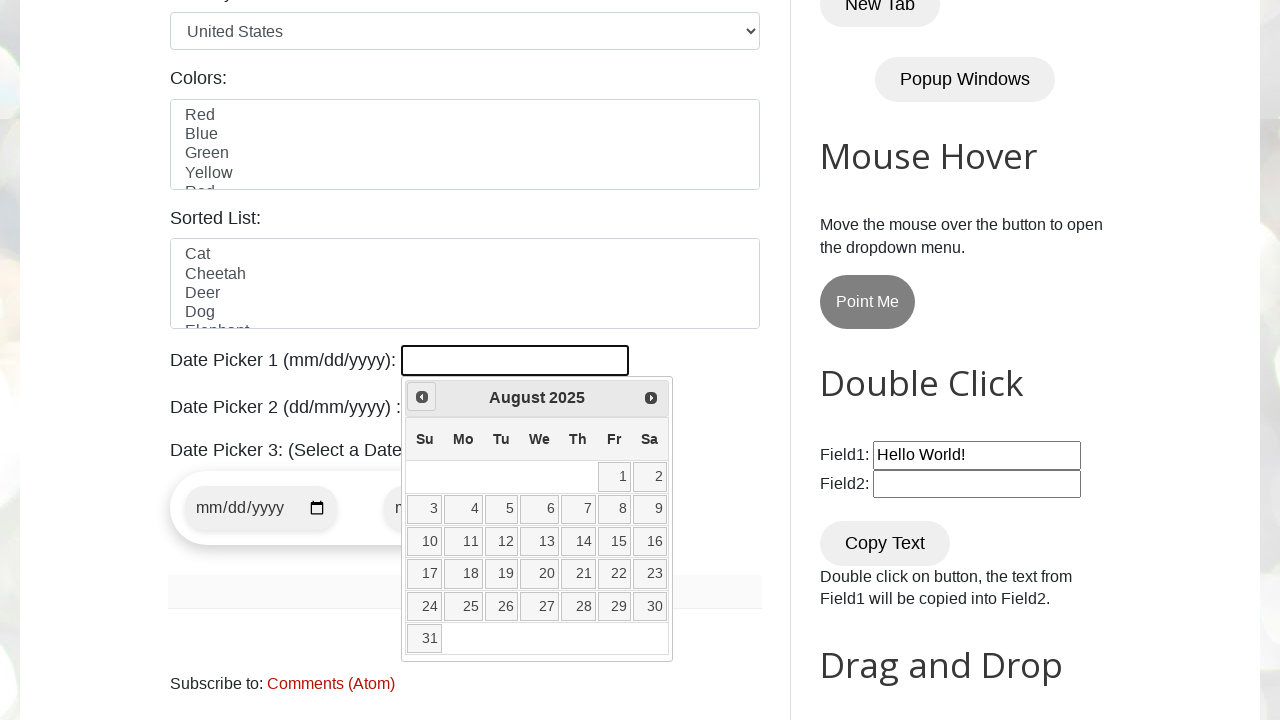

Retrieved current year: 2025
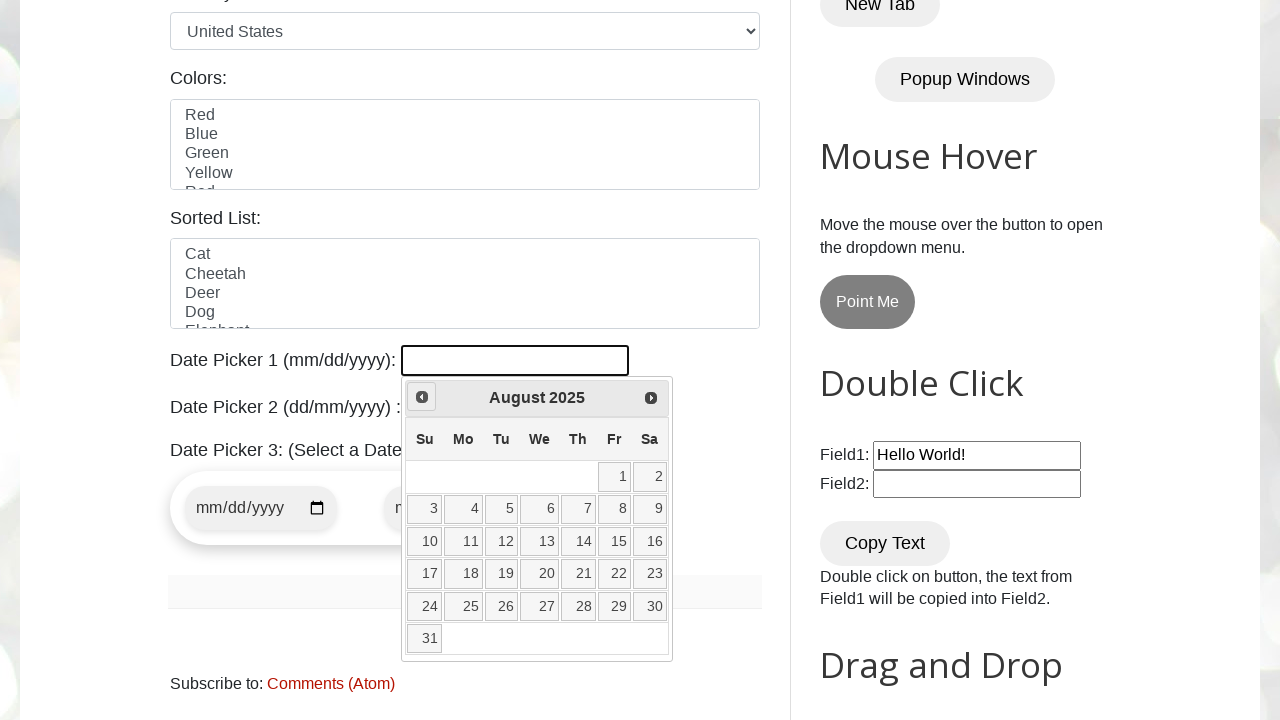

Retrieved current month: August
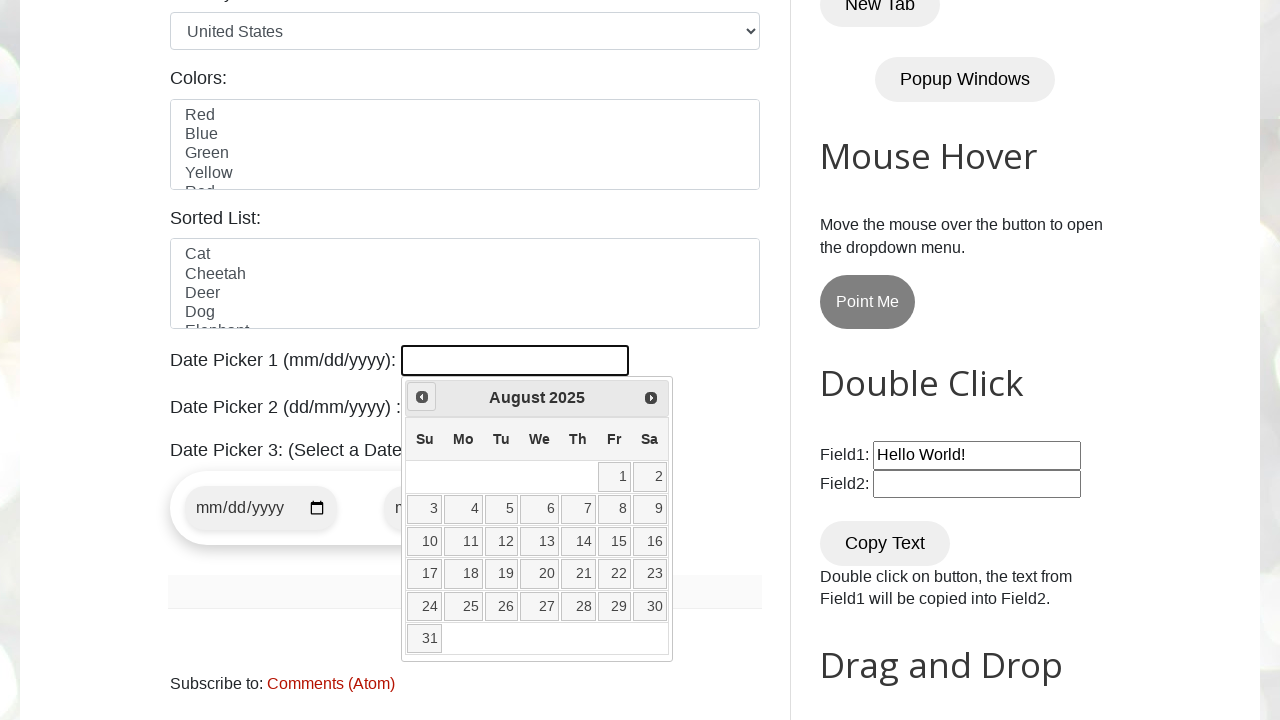

Clicked previous button to navigate to earlier month (currently at August 2025) at (422, 397) on xpath=//a[@title = "Prev"]
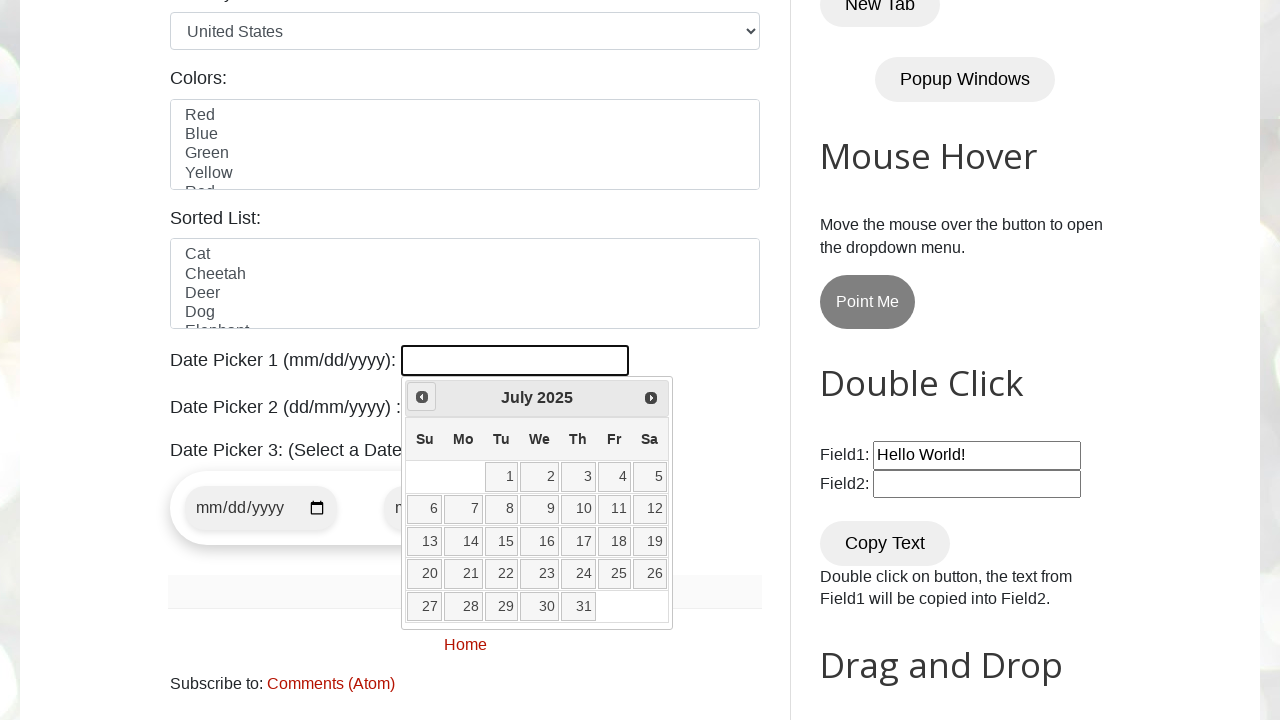

Retrieved current year: 2025
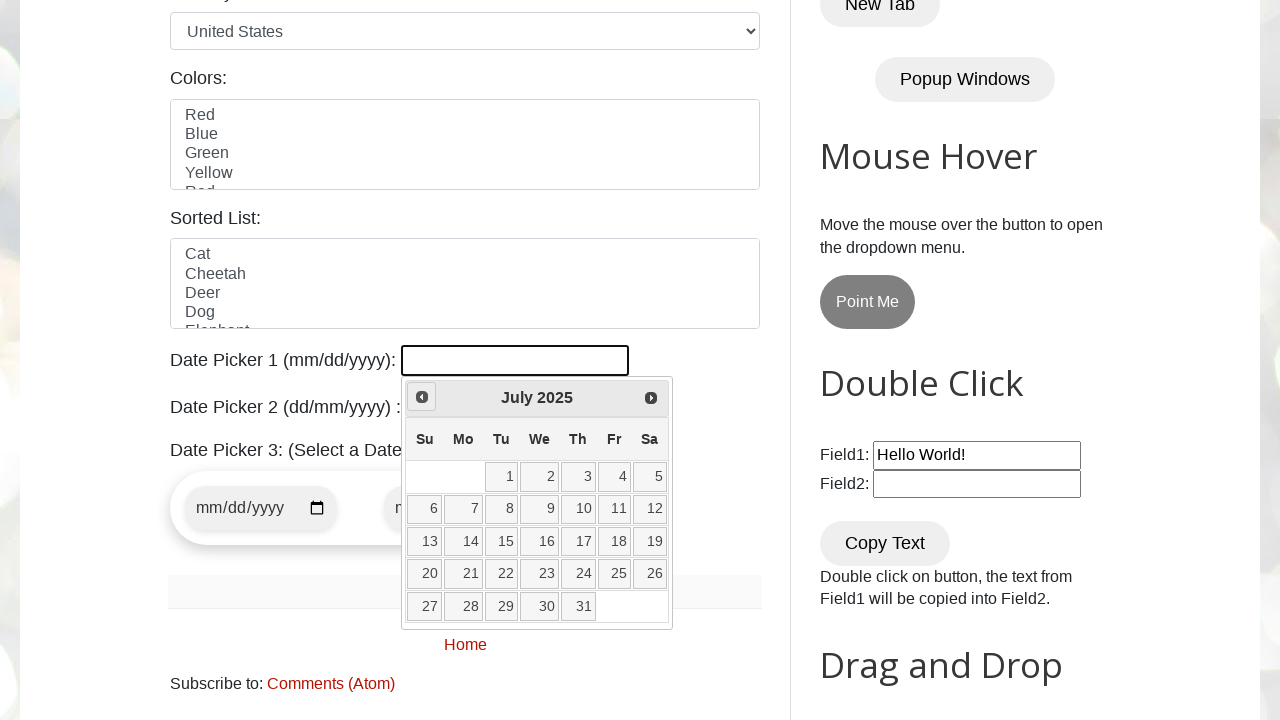

Retrieved current month: July
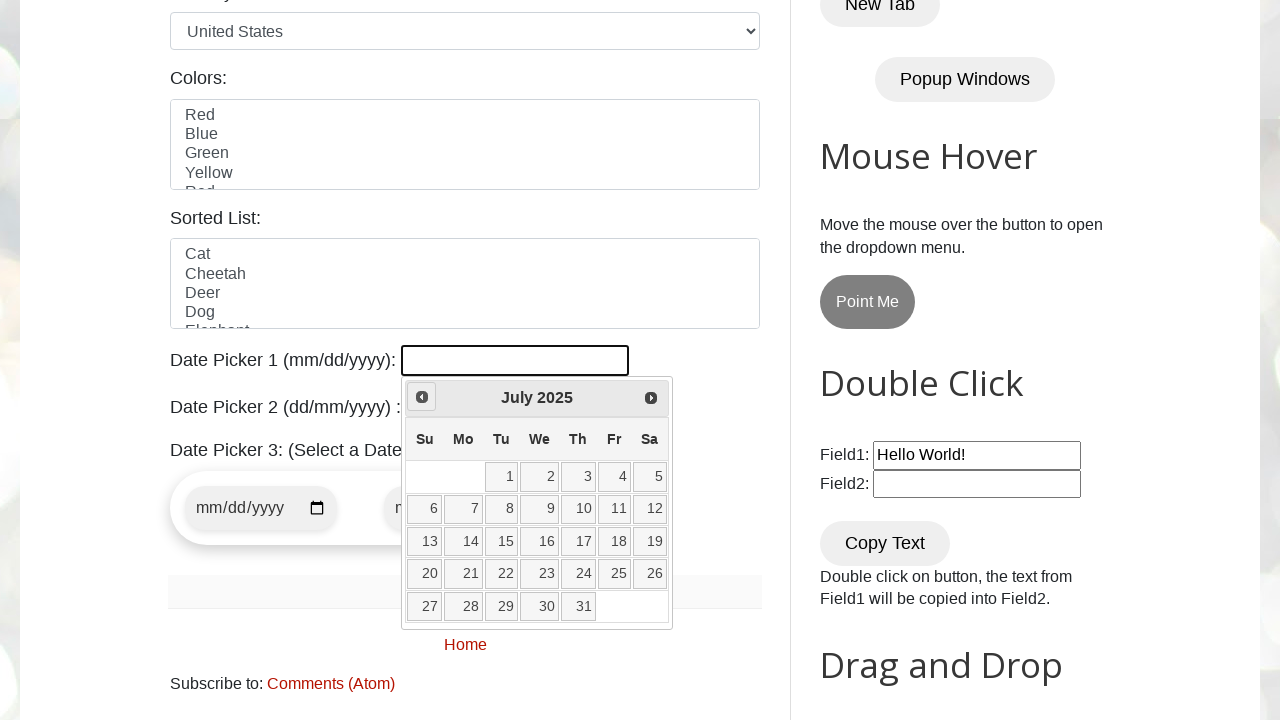

Clicked previous button to navigate to earlier month (currently at July 2025) at (422, 397) on xpath=//a[@title = "Prev"]
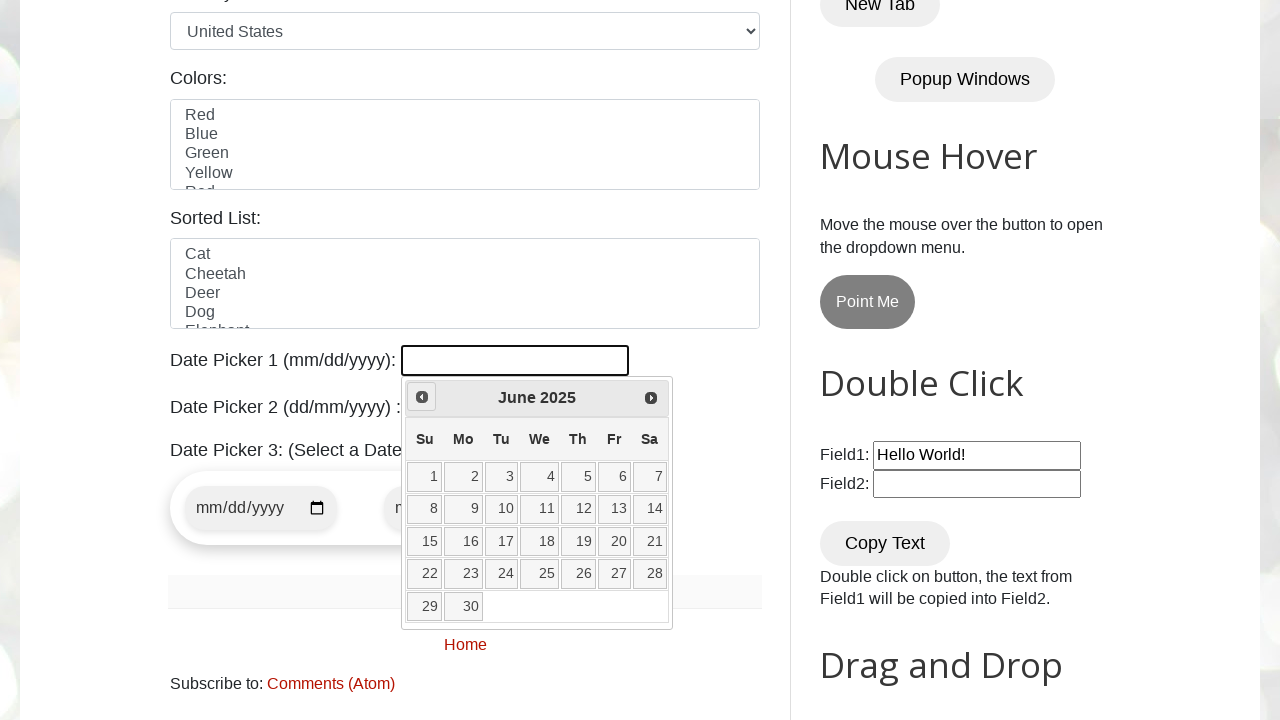

Retrieved current year: 2025
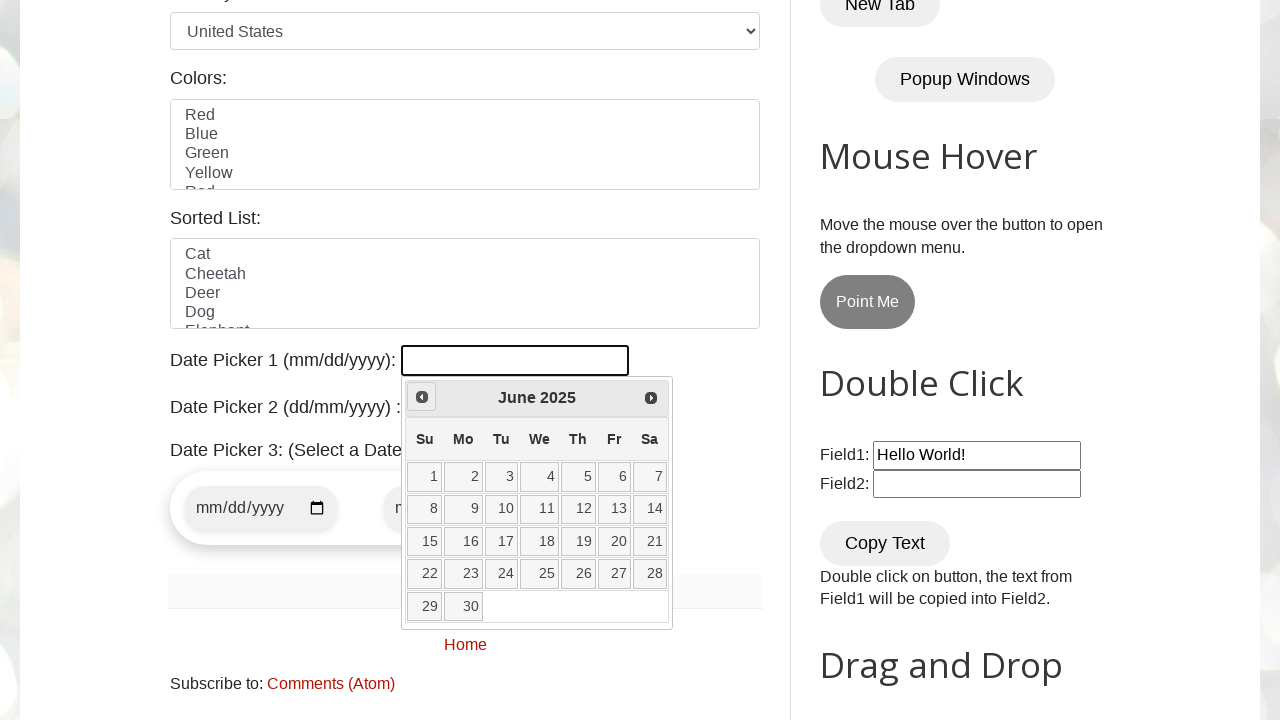

Retrieved current month: June
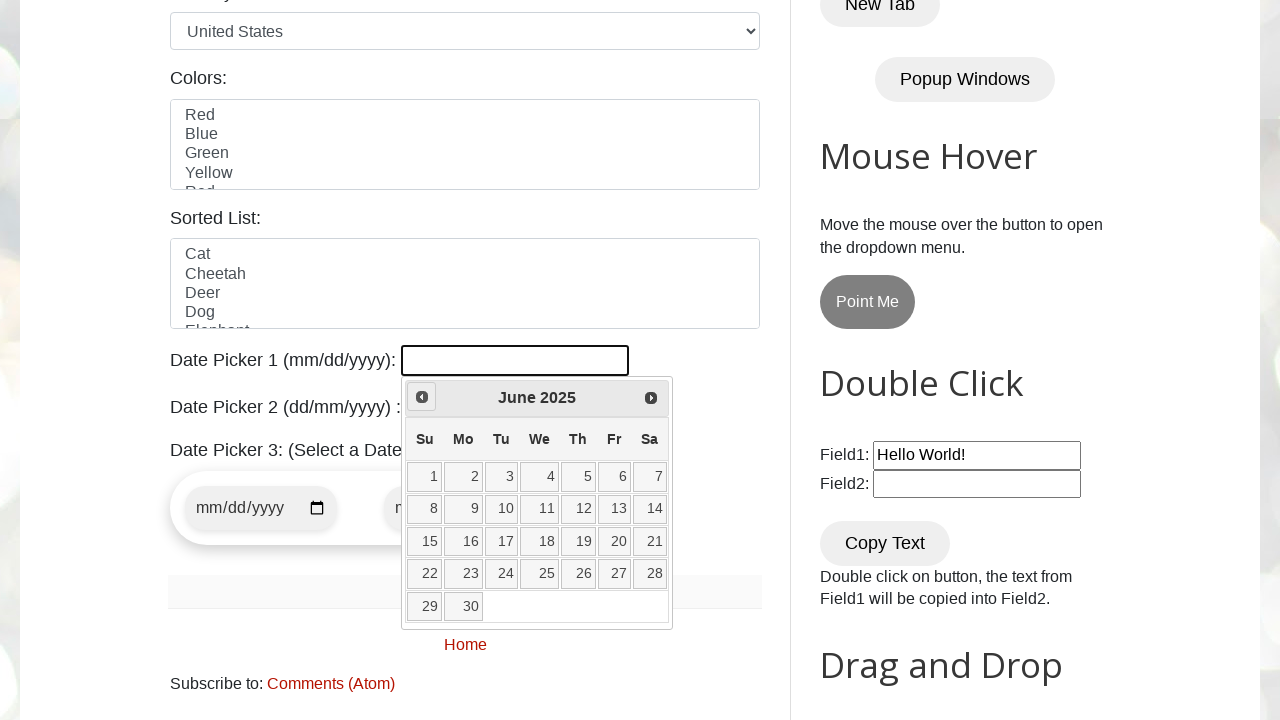

Clicked previous button to navigate to earlier month (currently at June 2025) at (422, 397) on xpath=//a[@title = "Prev"]
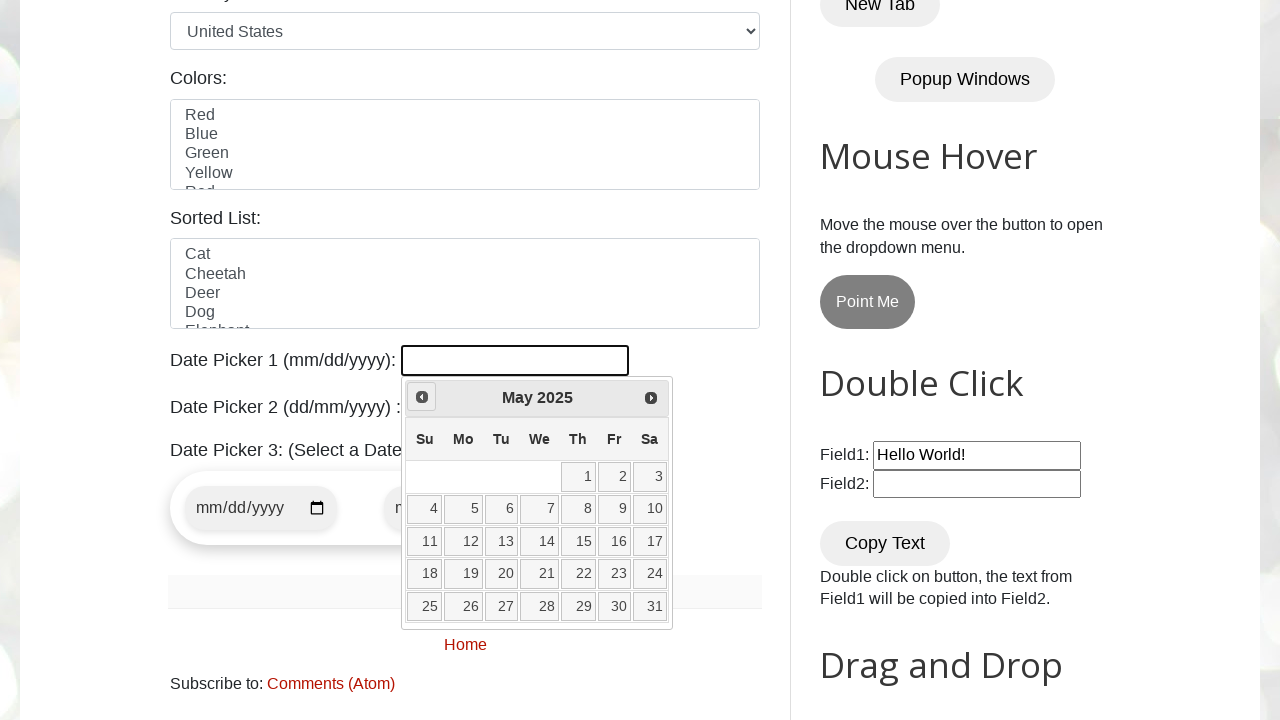

Retrieved current year: 2025
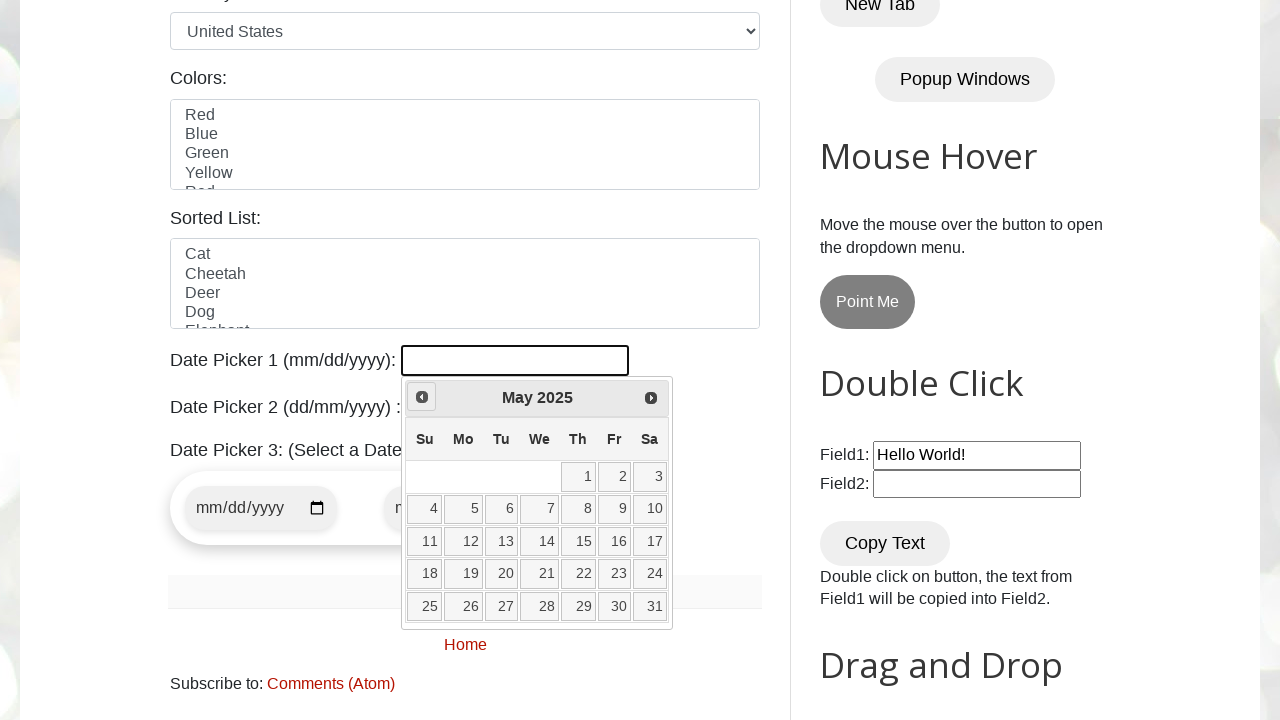

Retrieved current month: May
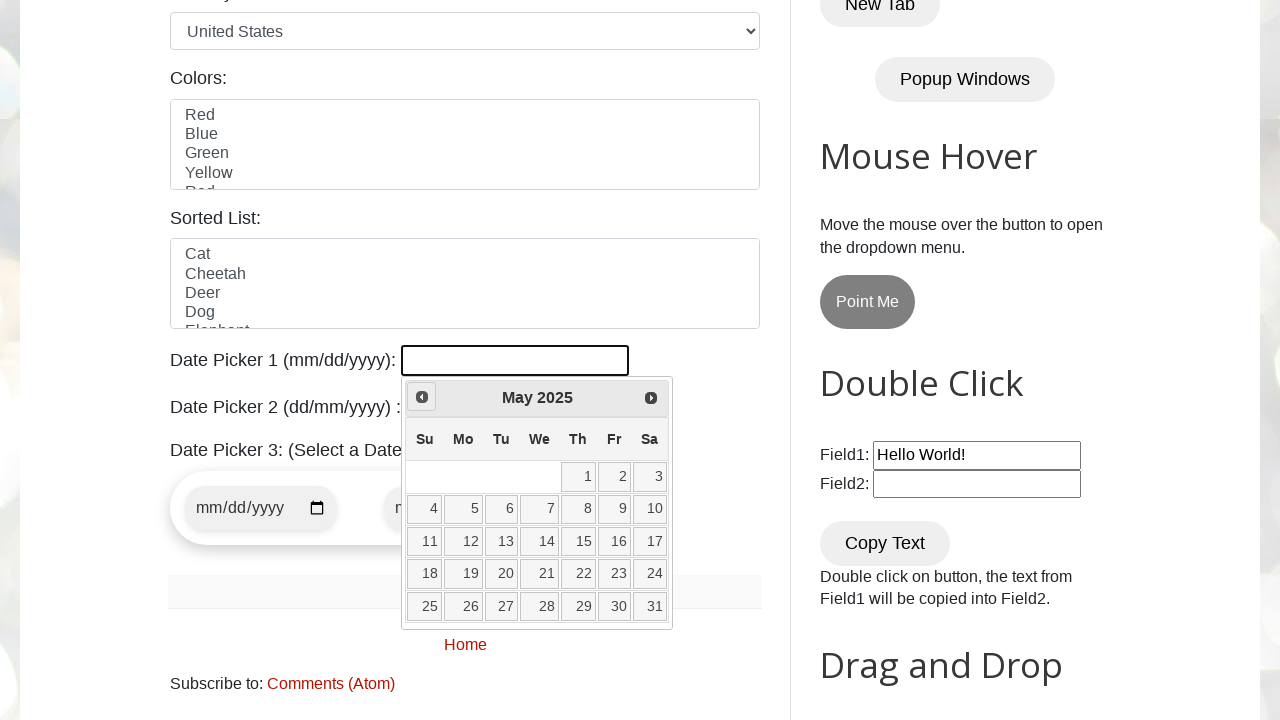

Clicked previous button to navigate to earlier month (currently at May 2025) at (422, 397) on xpath=//a[@title = "Prev"]
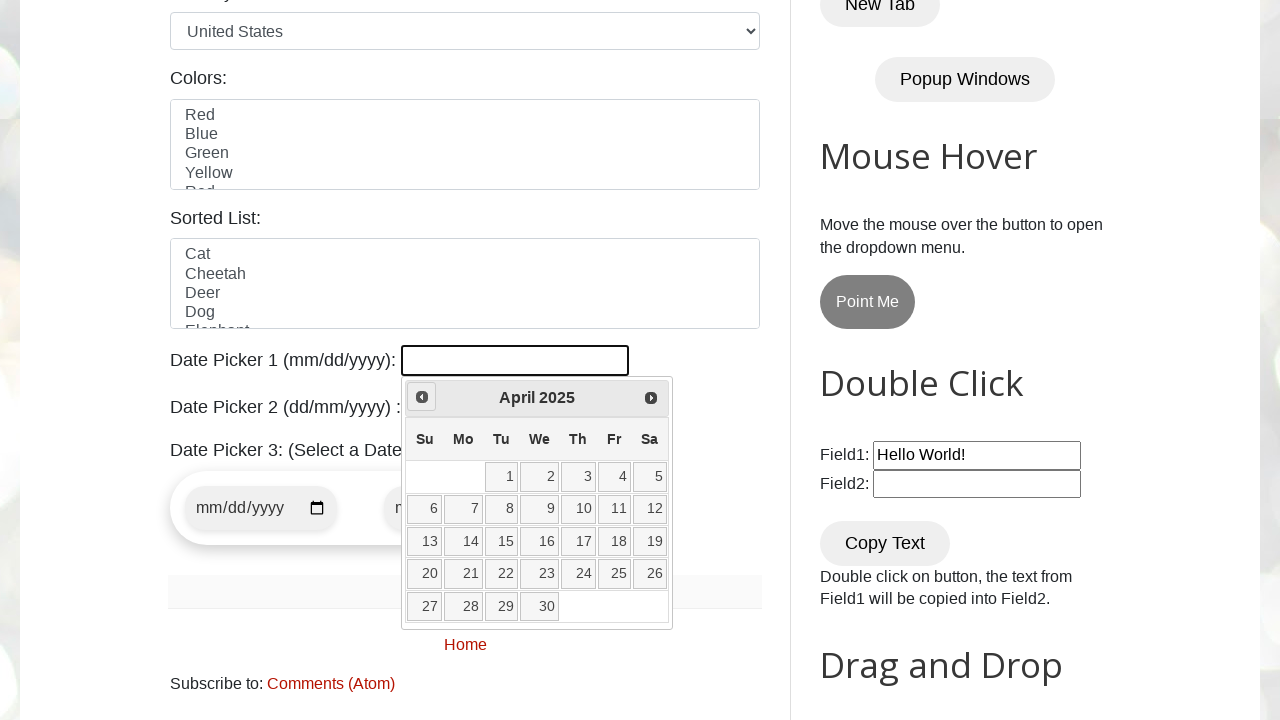

Retrieved current year: 2025
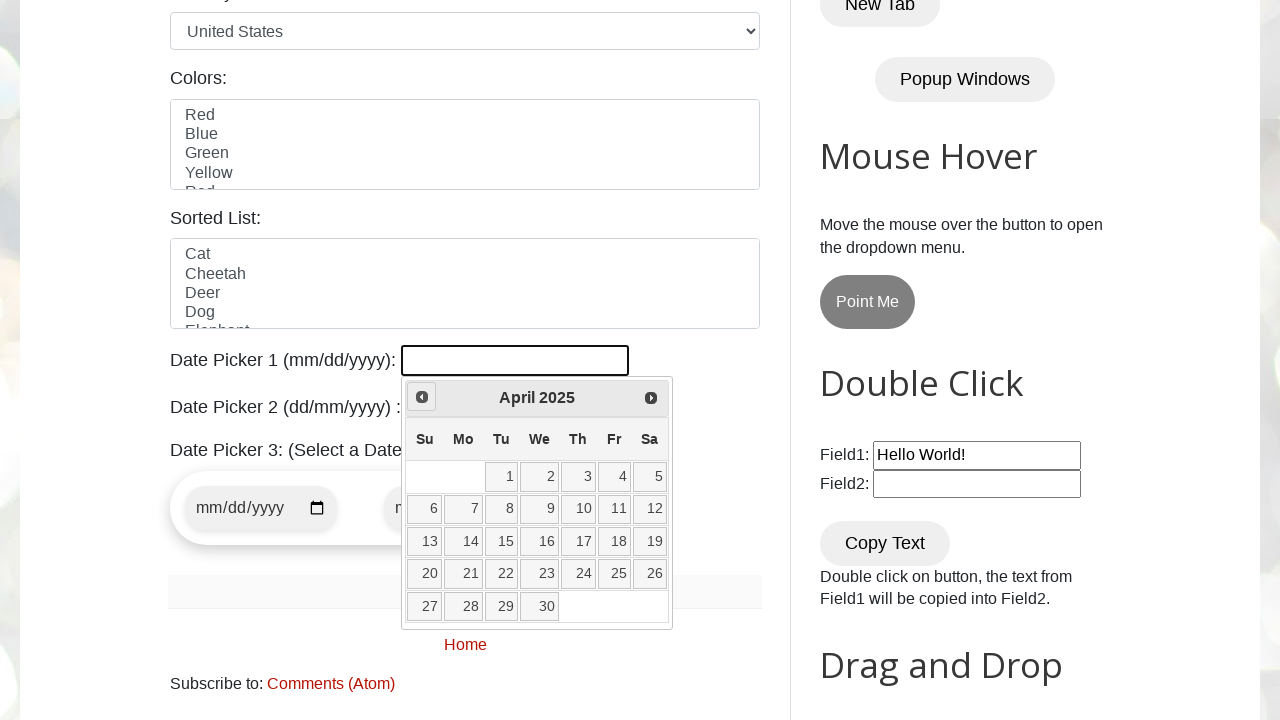

Retrieved current month: April
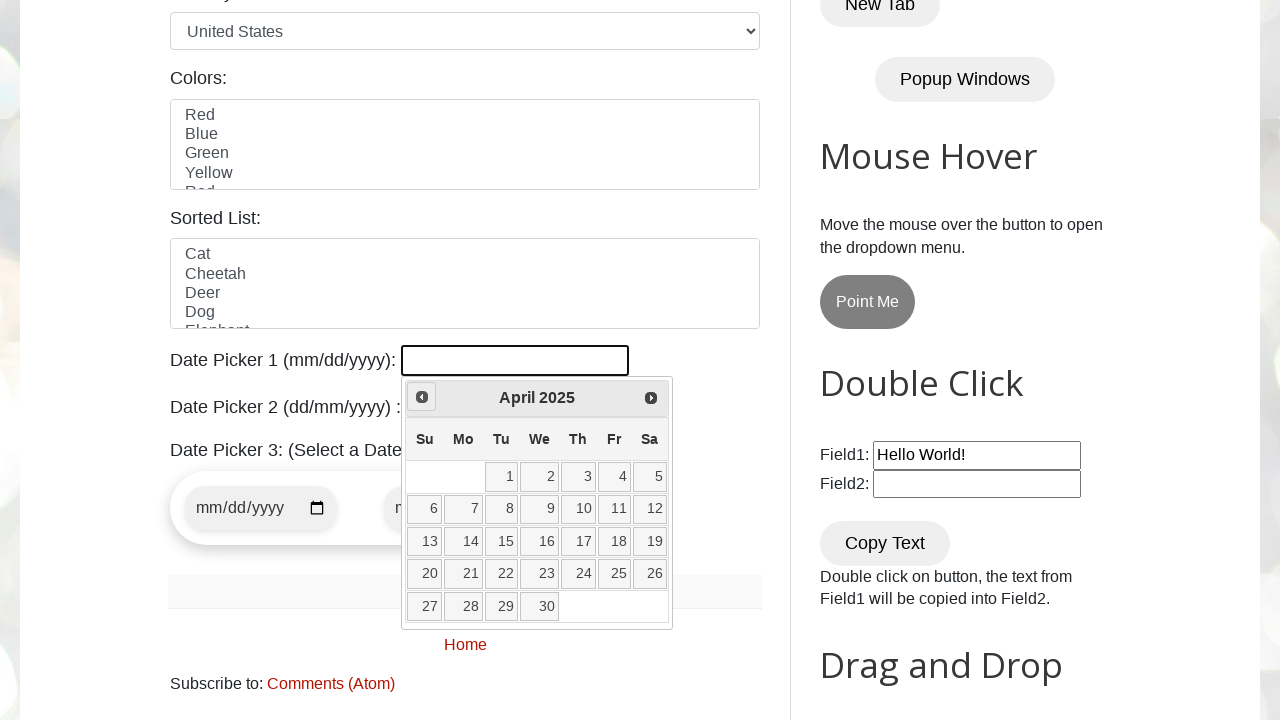

Clicked previous button to navigate to earlier month (currently at April 2025) at (422, 397) on xpath=//a[@title = "Prev"]
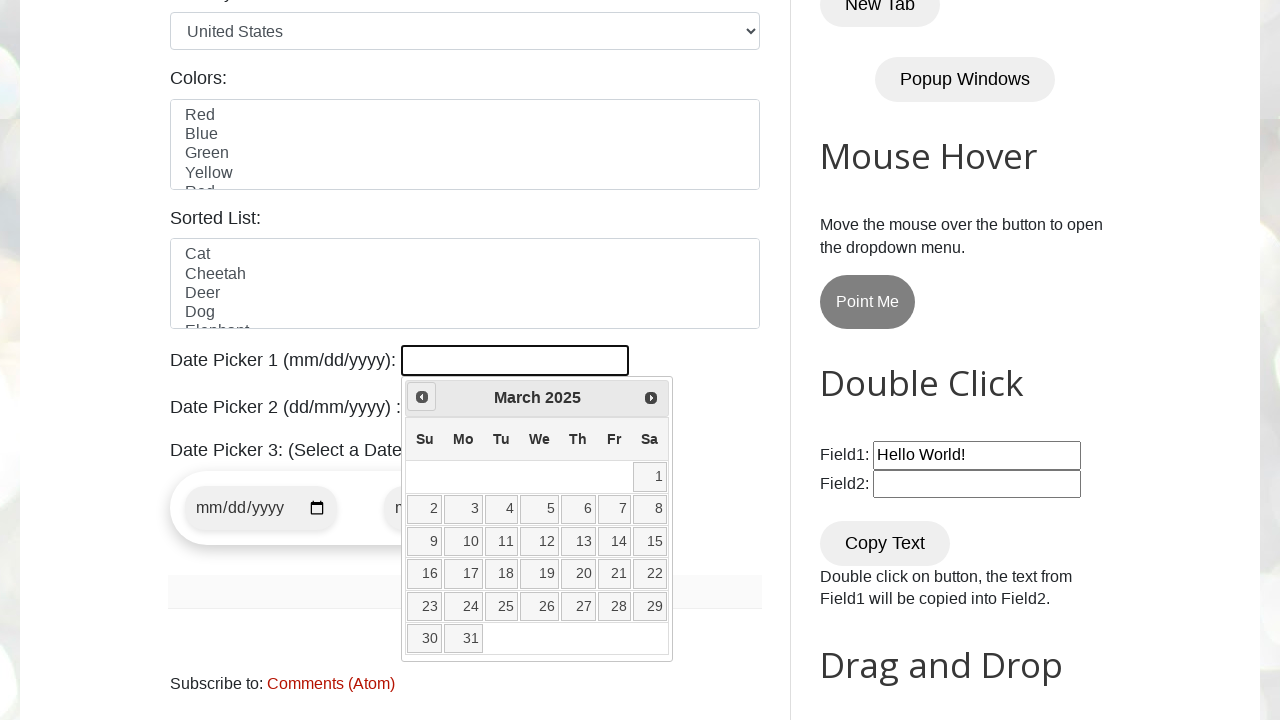

Retrieved current year: 2025
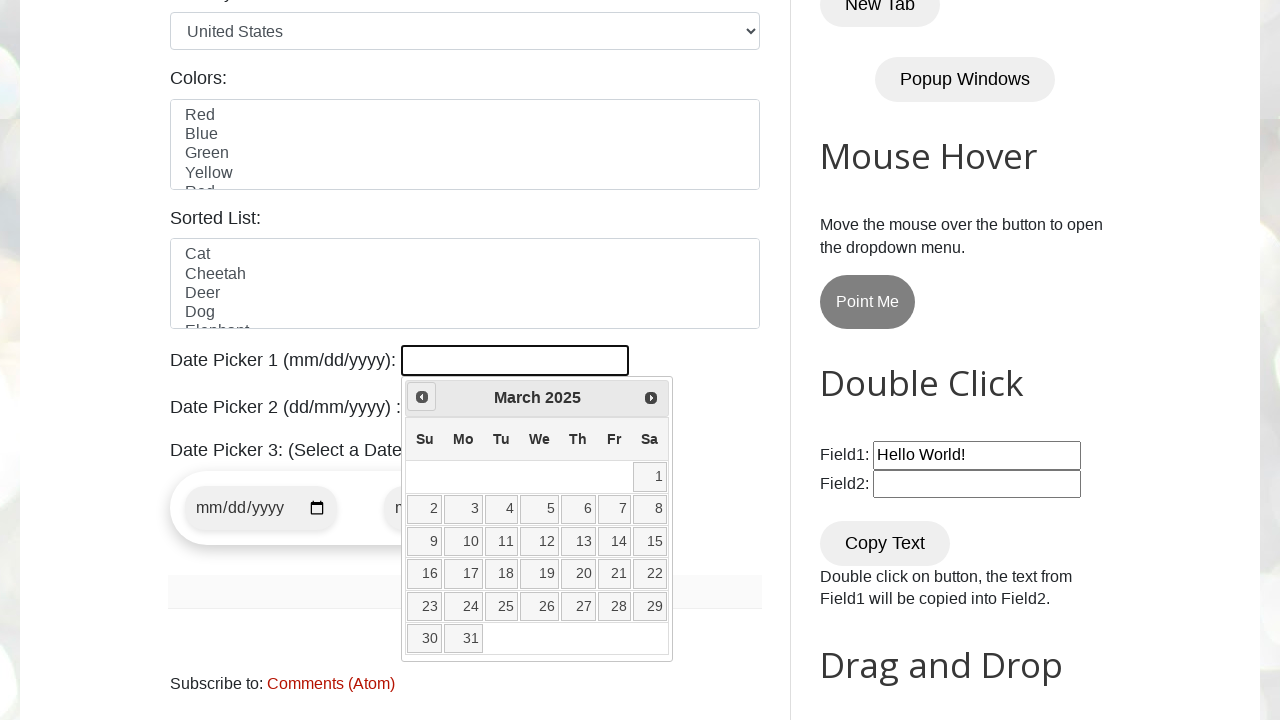

Retrieved current month: March
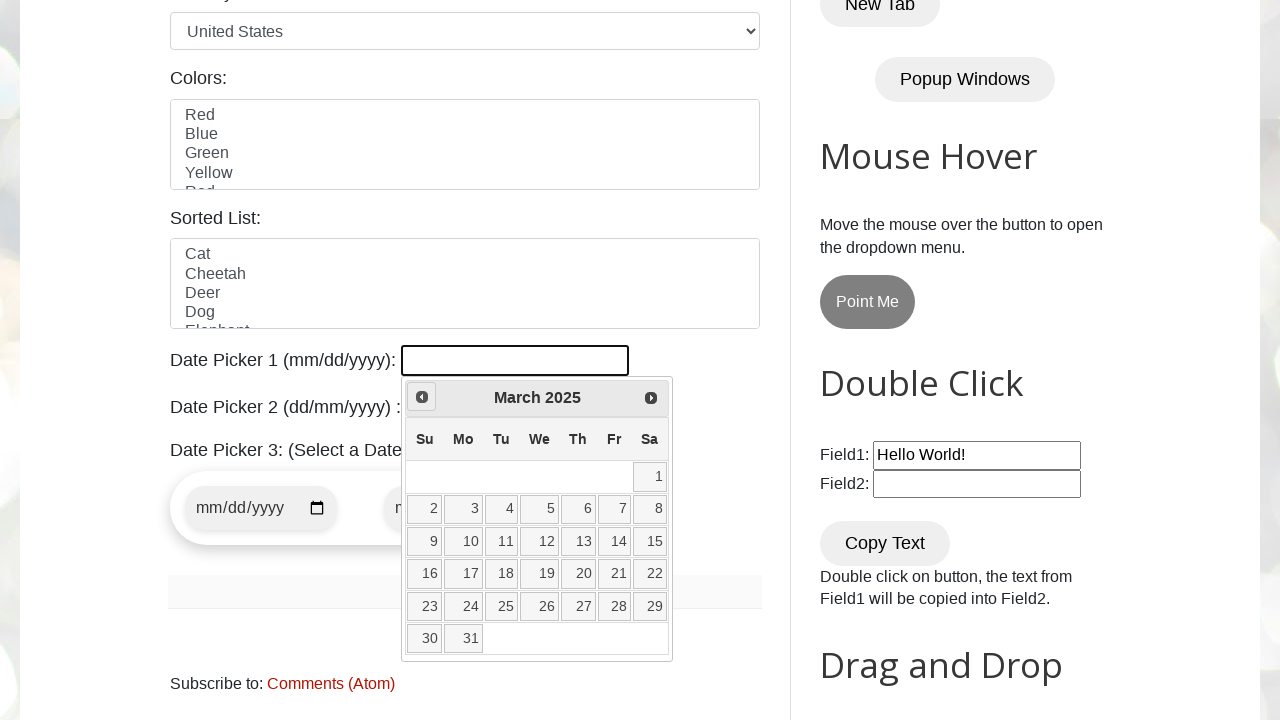

Clicked previous button to navigate to earlier month (currently at March 2025) at (422, 397) on xpath=//a[@title = "Prev"]
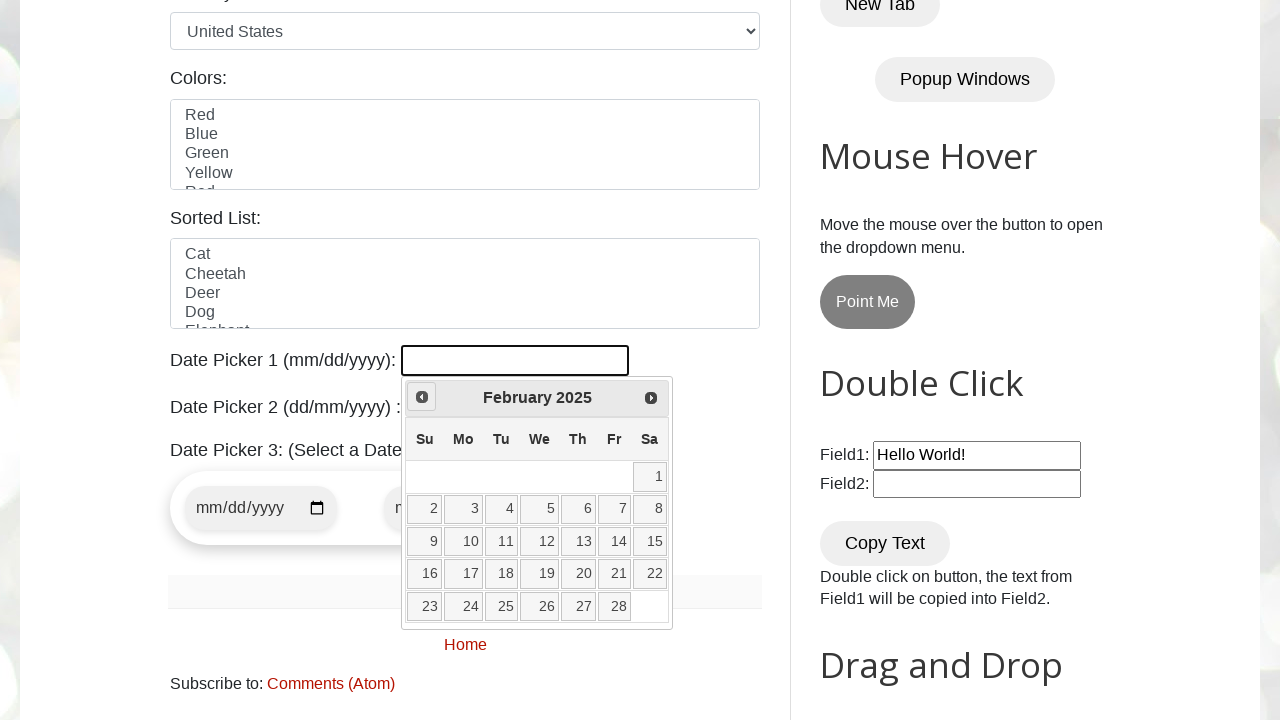

Retrieved current year: 2025
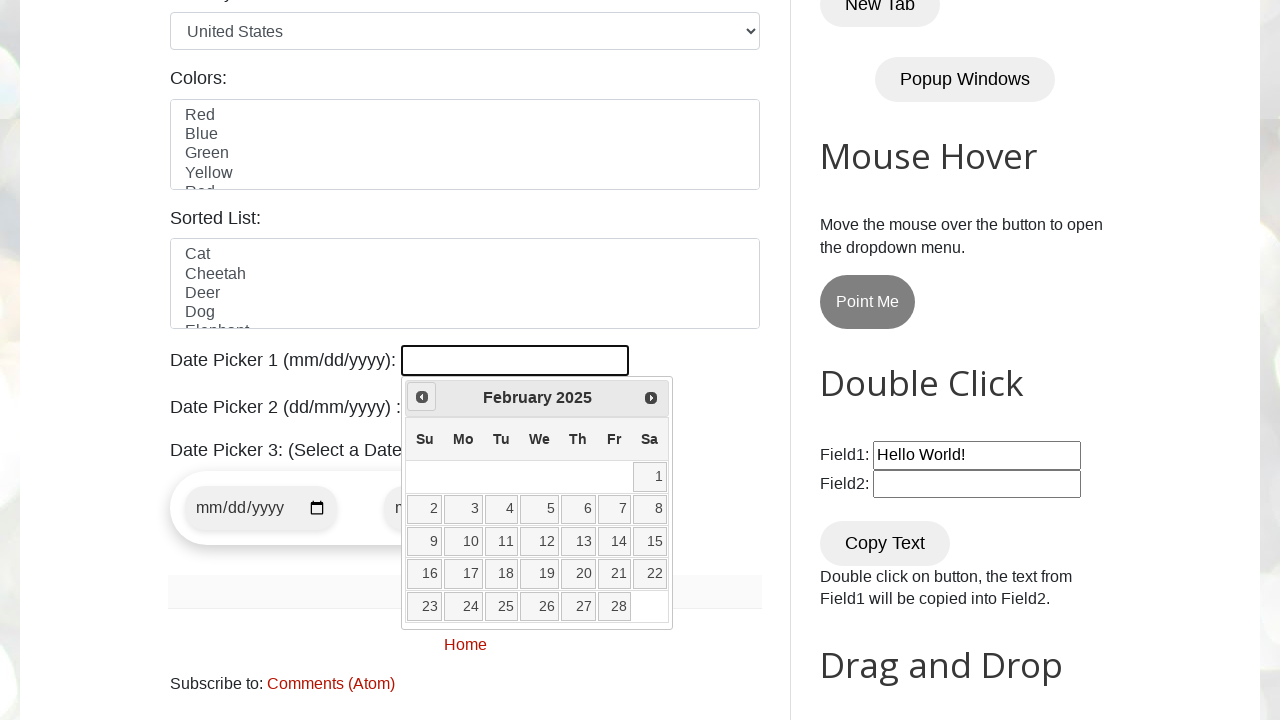

Retrieved current month: February
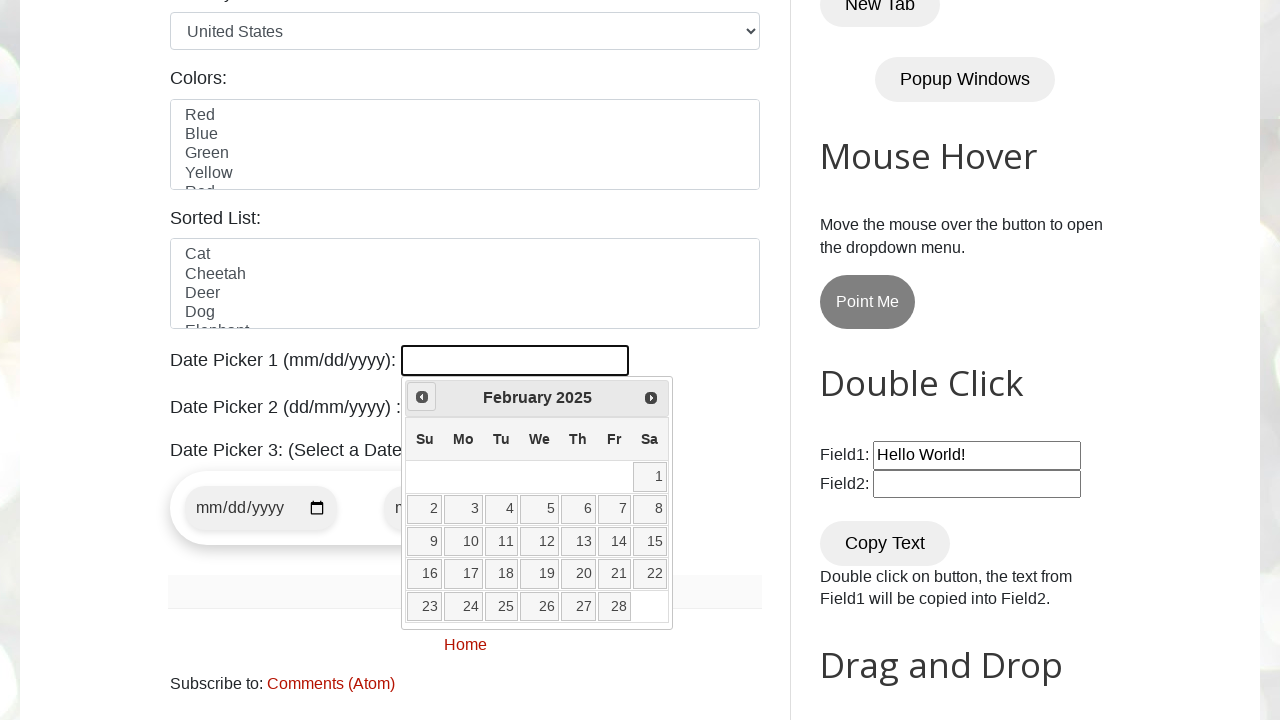

Clicked previous button to navigate to earlier month (currently at February 2025) at (422, 397) on xpath=//a[@title = "Prev"]
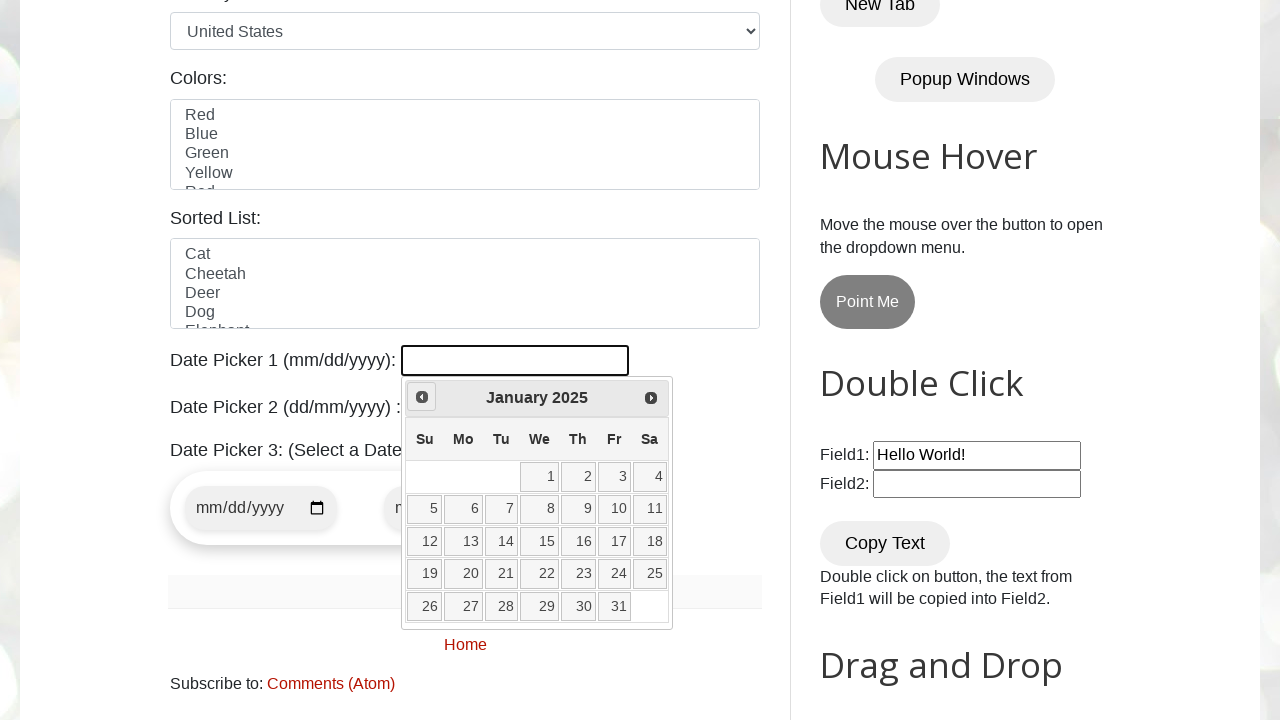

Retrieved current year: 2025
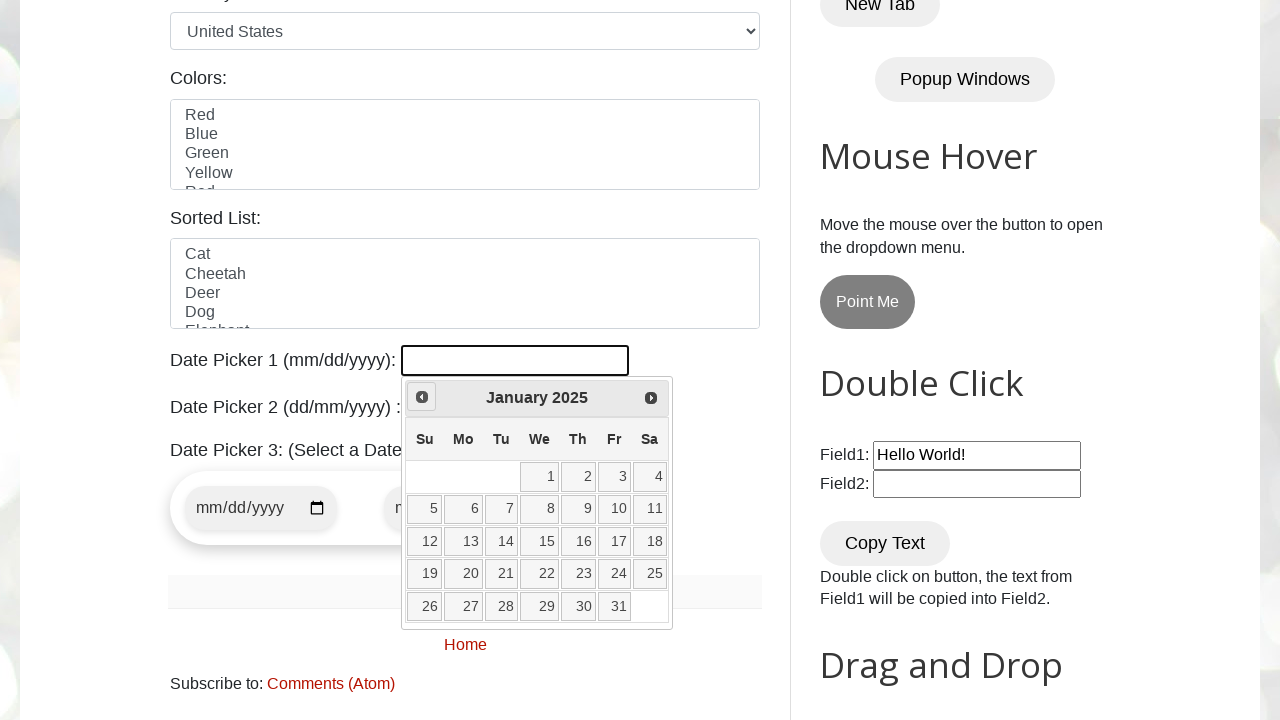

Retrieved current month: January
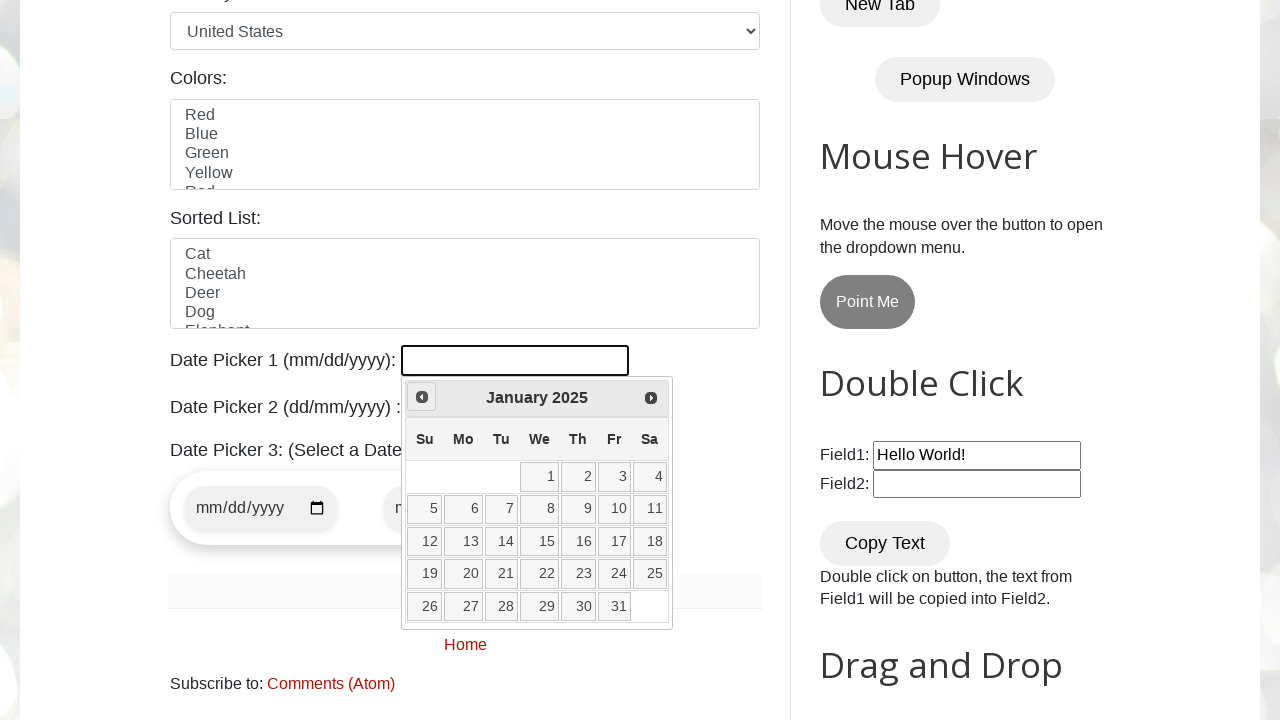

Clicked previous button to navigate to earlier month (currently at January 2025) at (422, 397) on xpath=//a[@title = "Prev"]
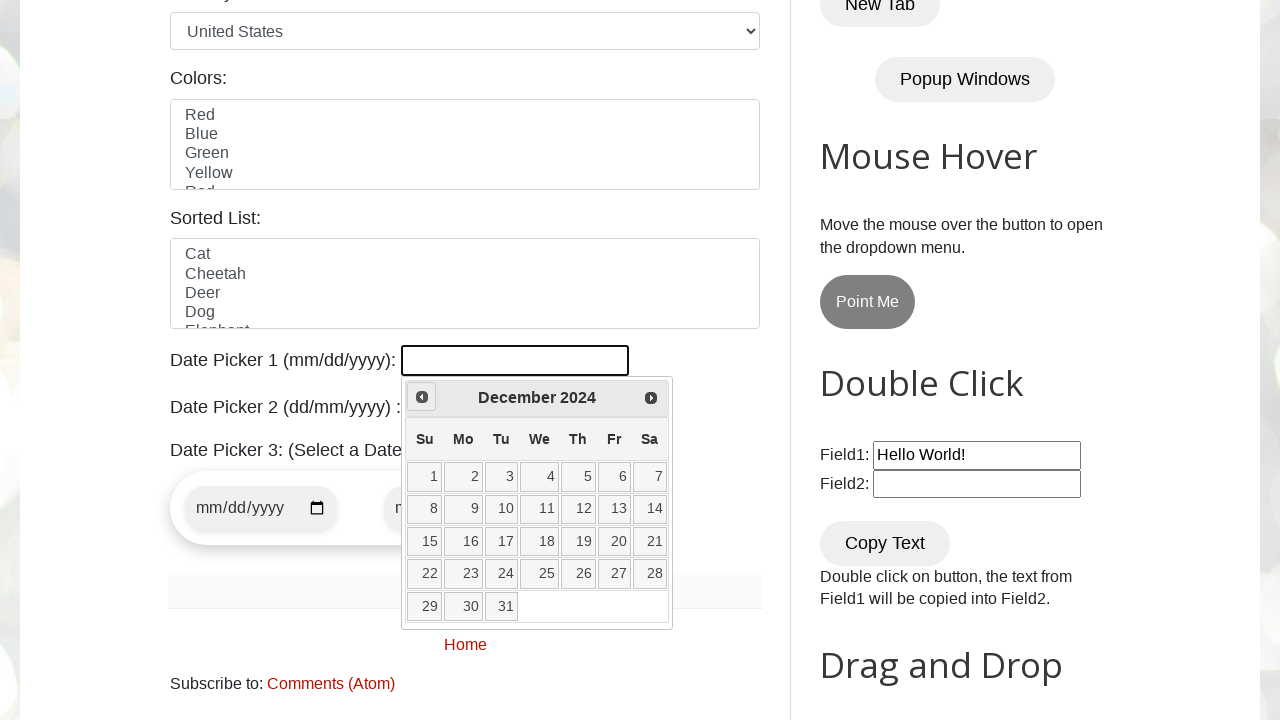

Retrieved current year: 2024
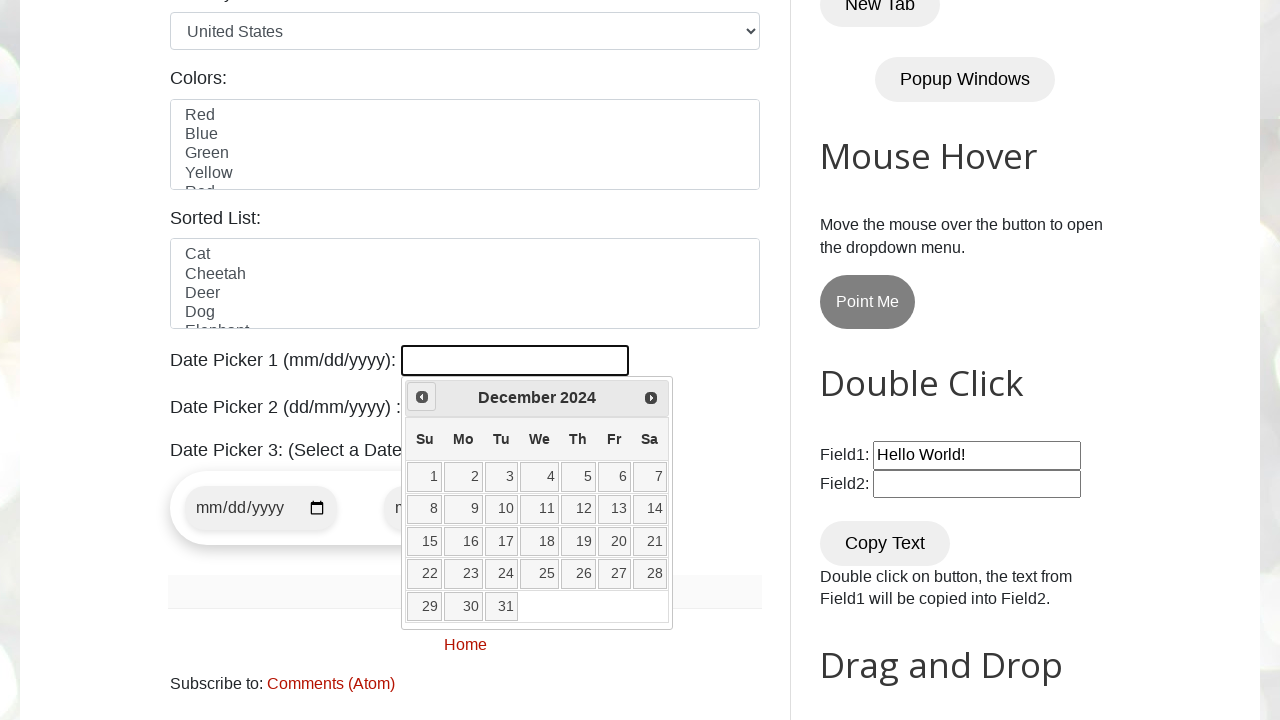

Retrieved current month: December
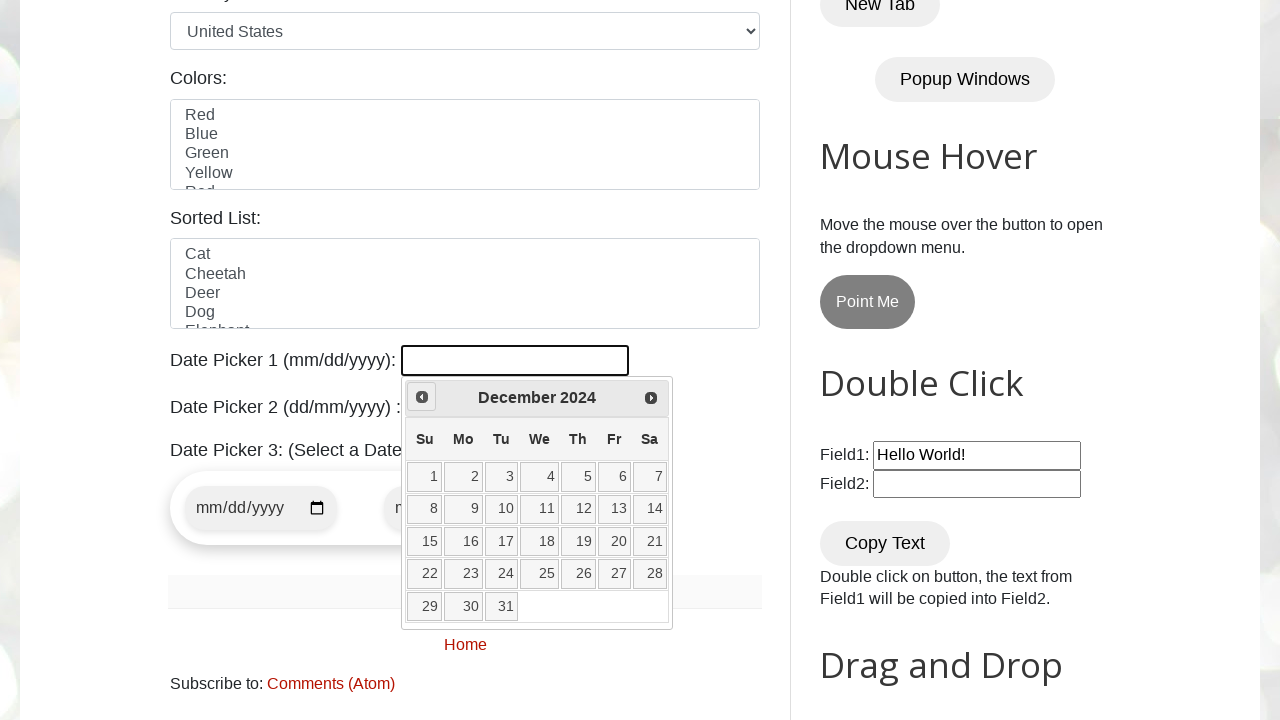

Clicked previous button to navigate to earlier month (currently at December 2024) at (422, 397) on xpath=//a[@title = "Prev"]
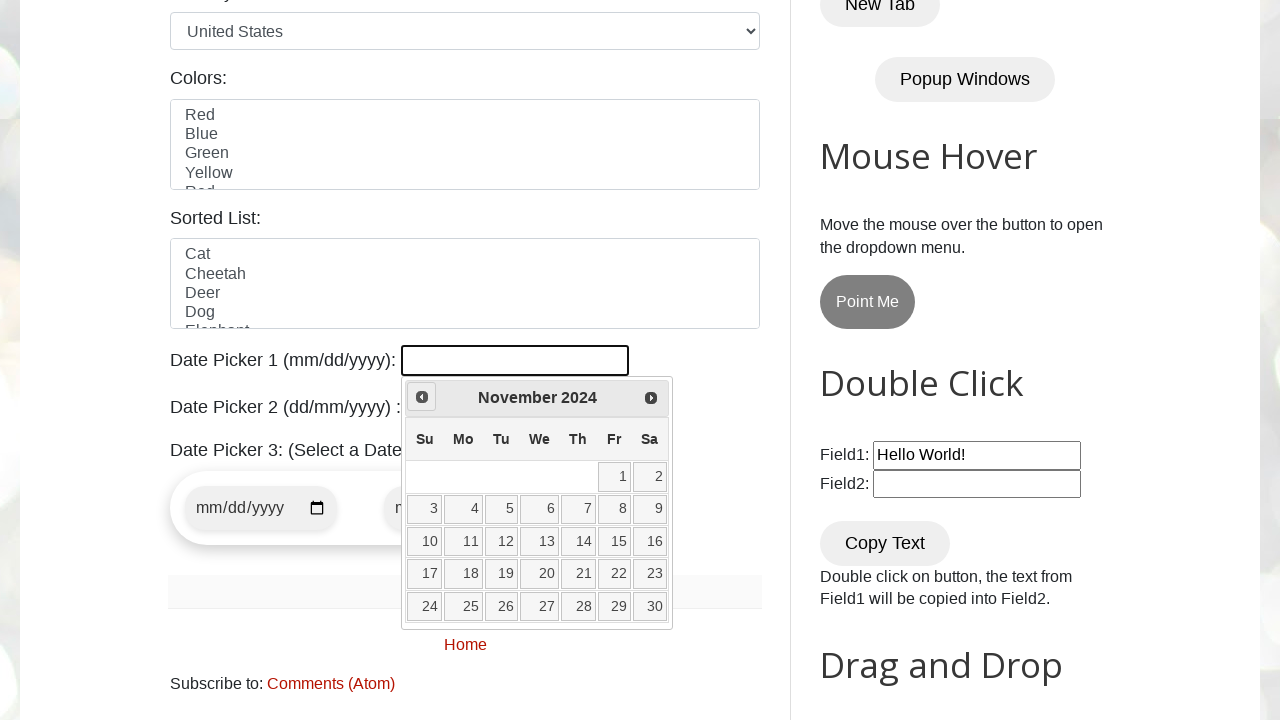

Retrieved current year: 2024
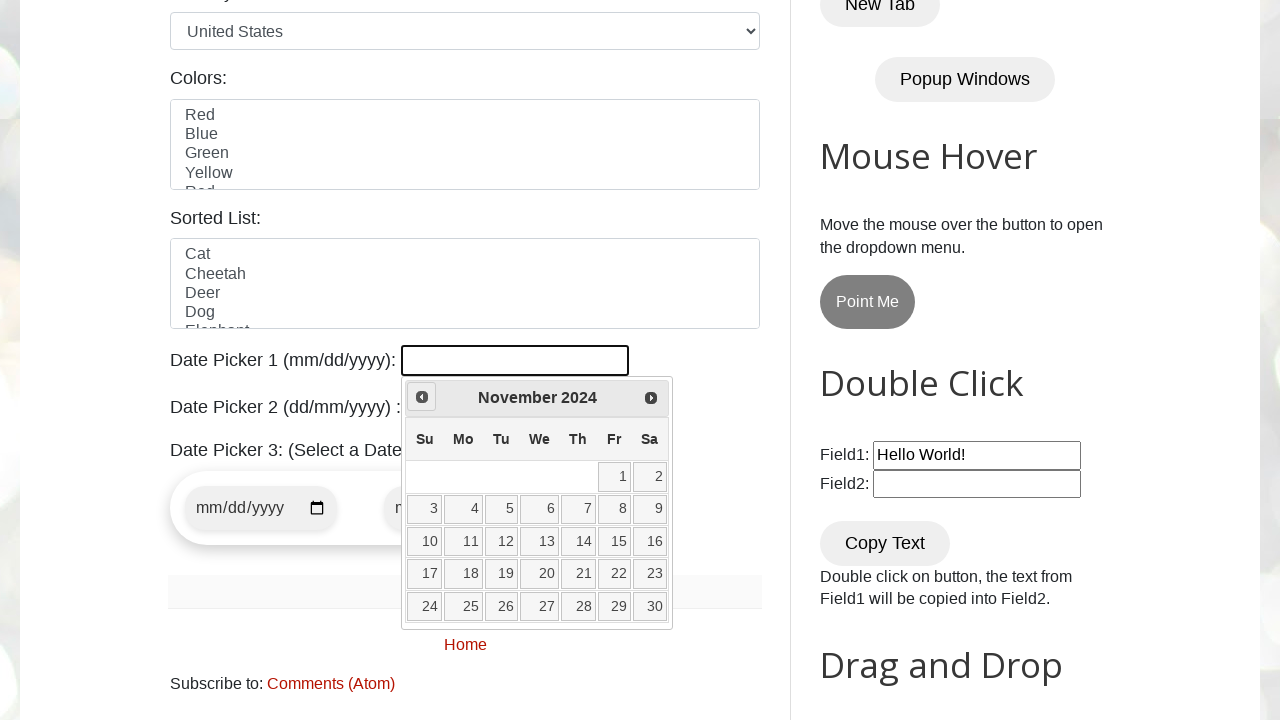

Retrieved current month: November
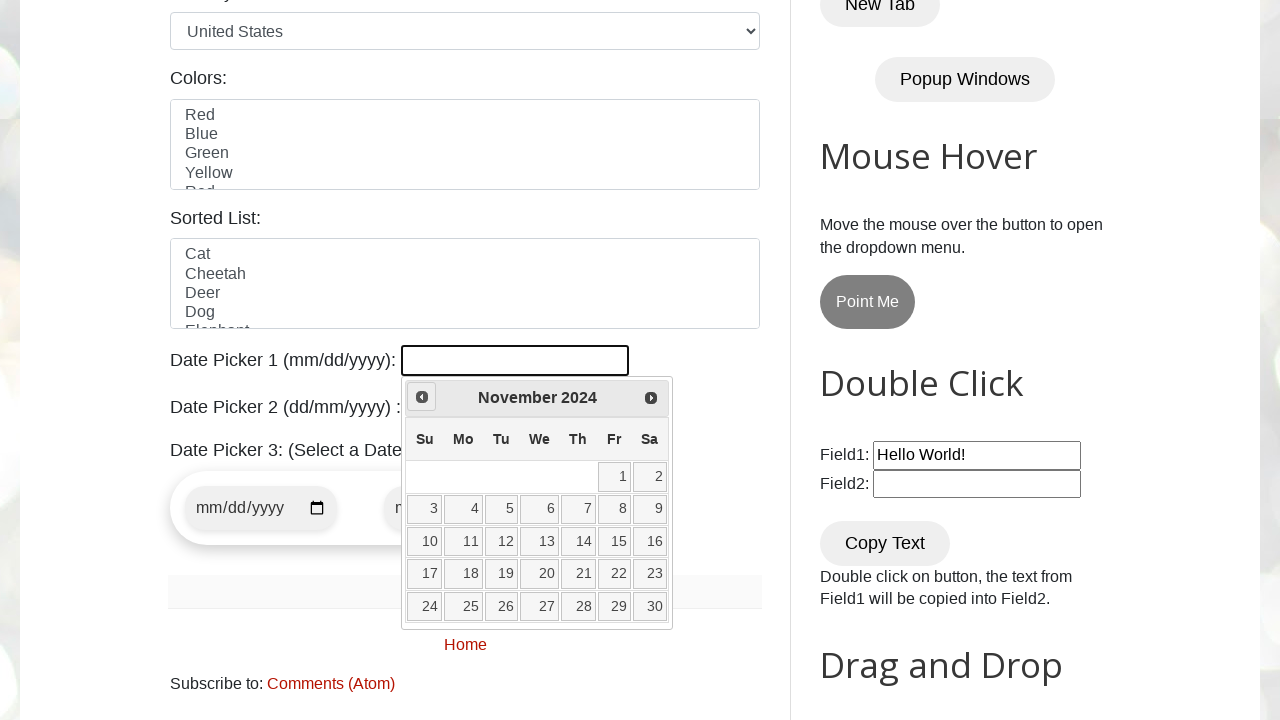

Clicked previous button to navigate to earlier month (currently at November 2024) at (422, 397) on xpath=//a[@title = "Prev"]
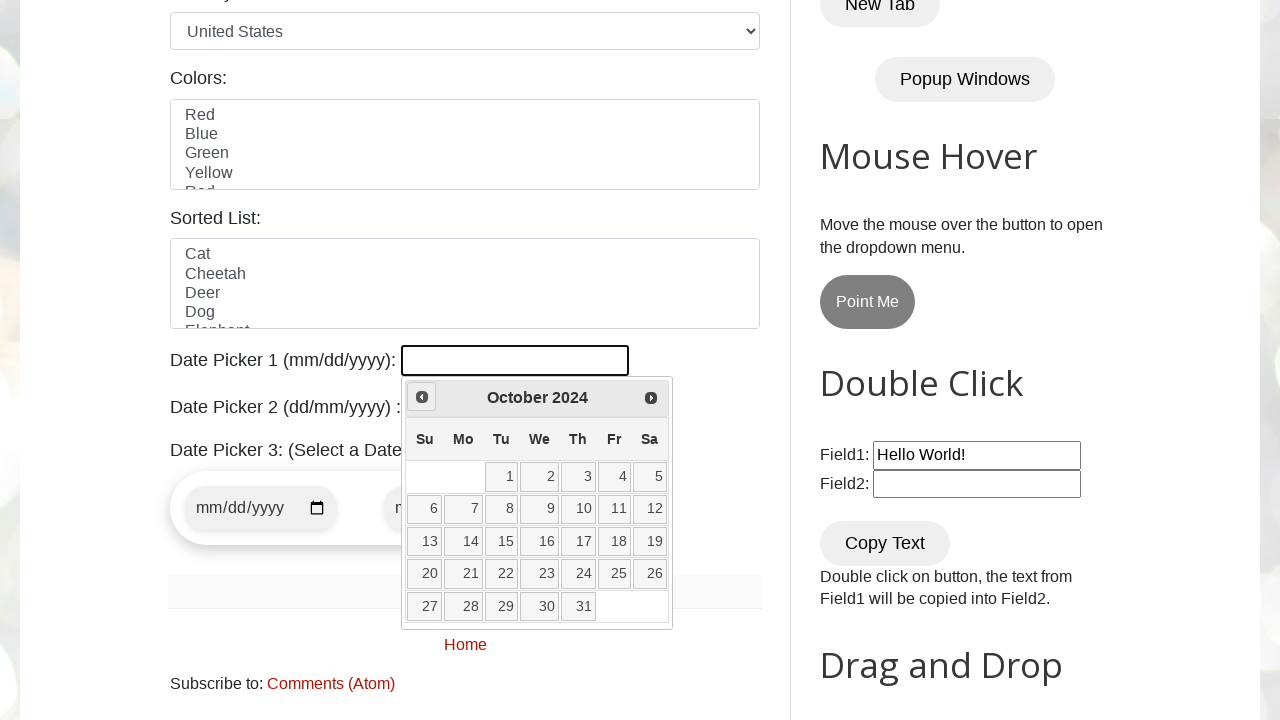

Retrieved current year: 2024
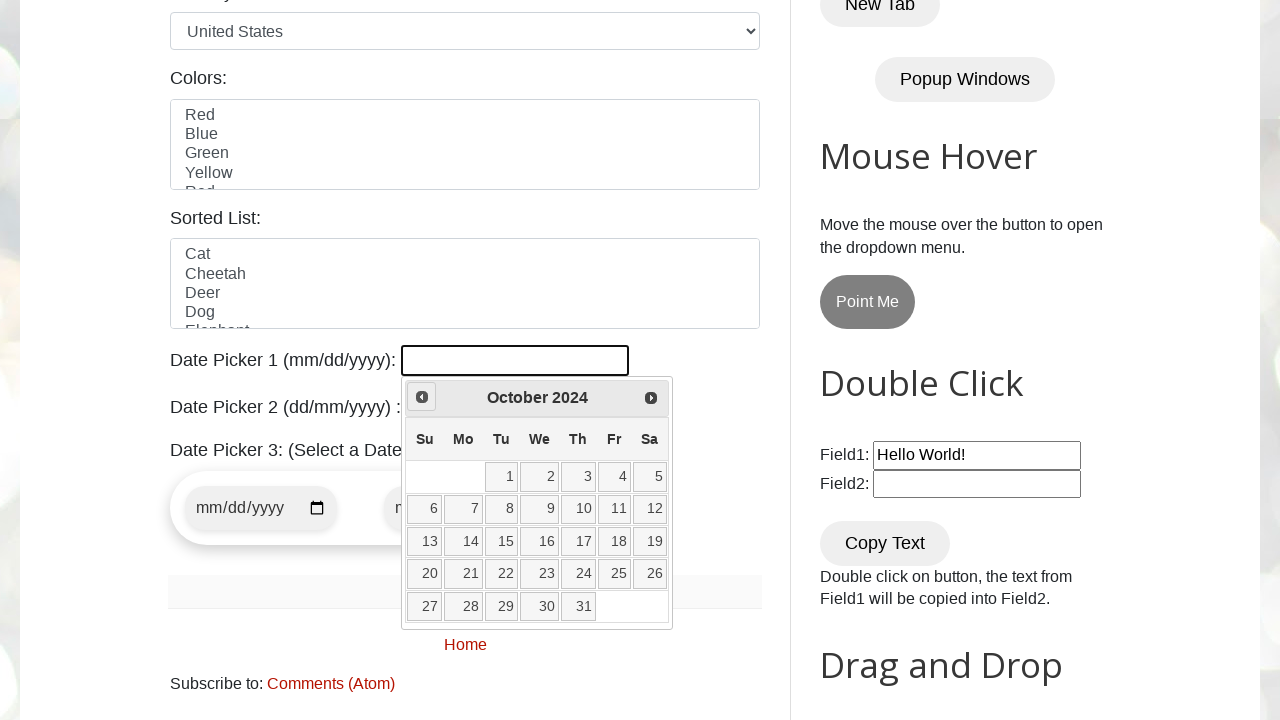

Retrieved current month: October
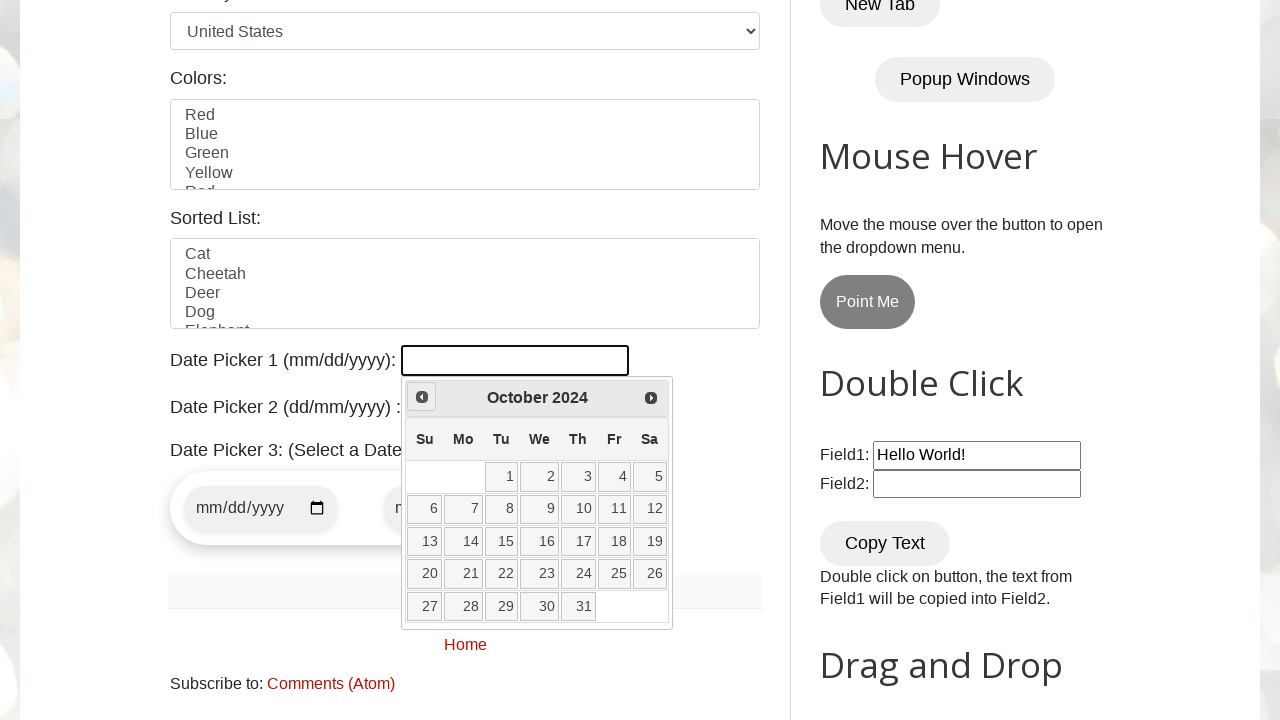

Clicked previous button to navigate to earlier month (currently at October 2024) at (422, 397) on xpath=//a[@title = "Prev"]
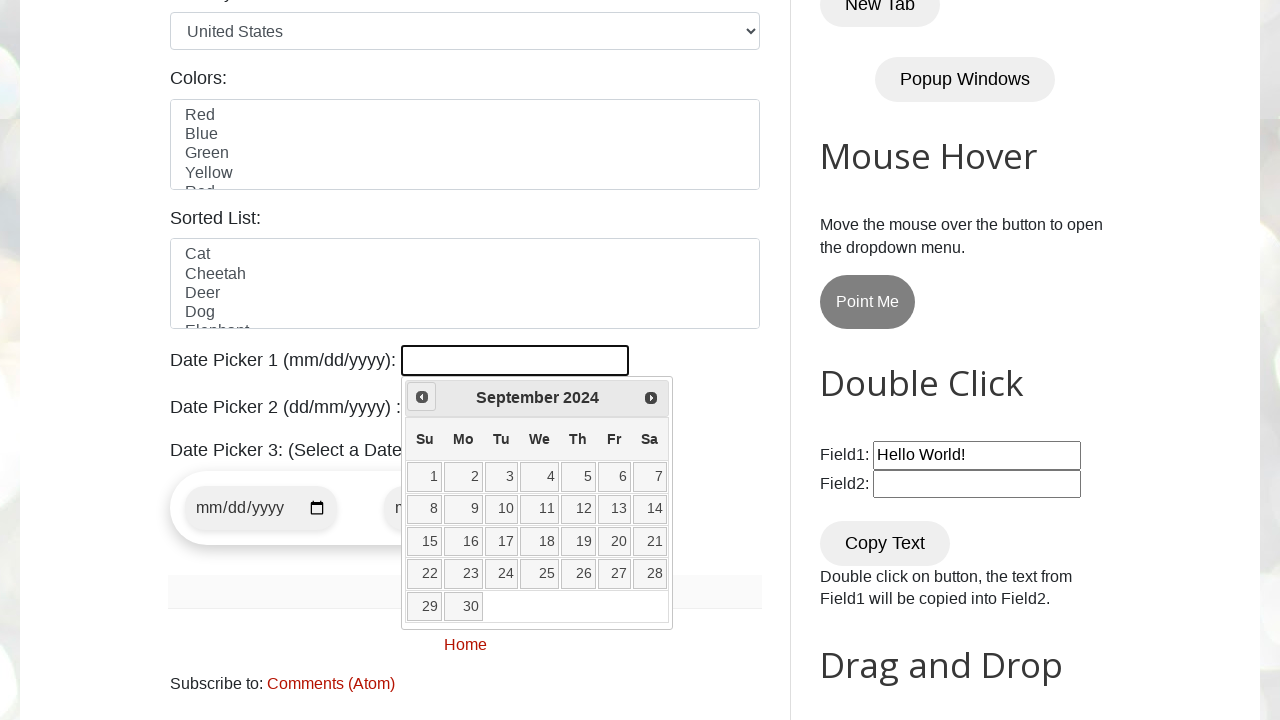

Retrieved current year: 2024
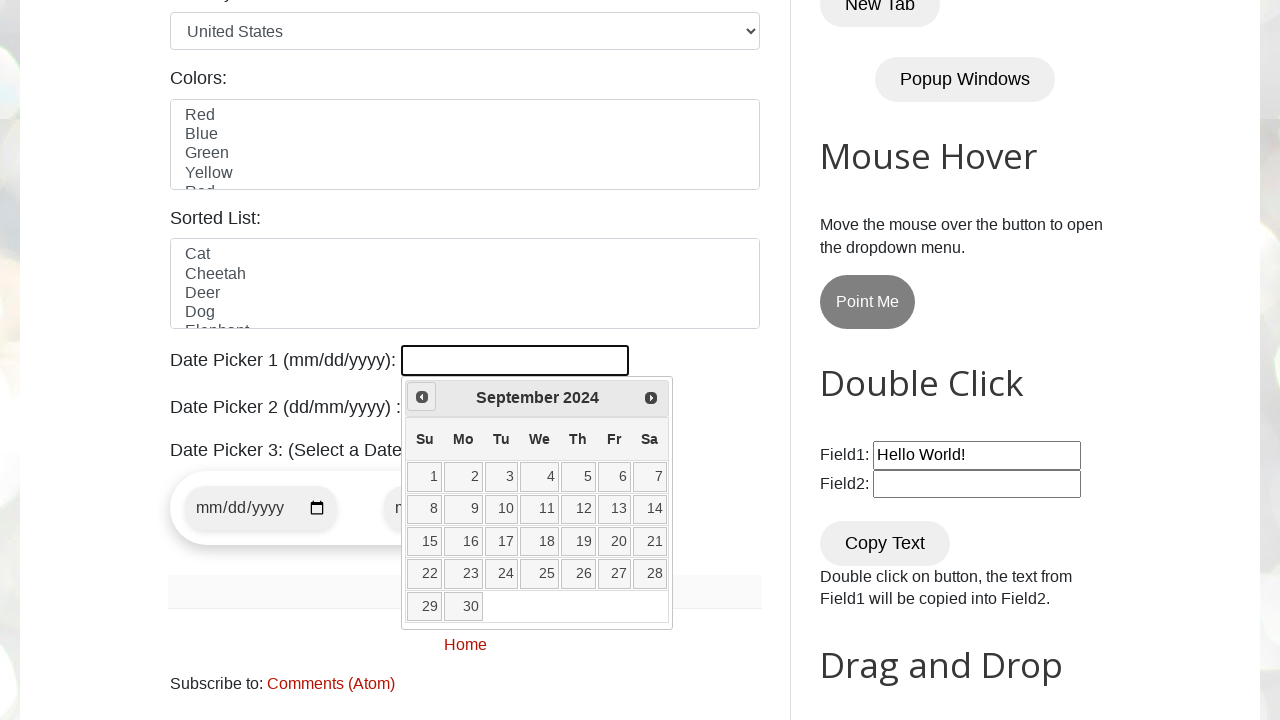

Retrieved current month: September
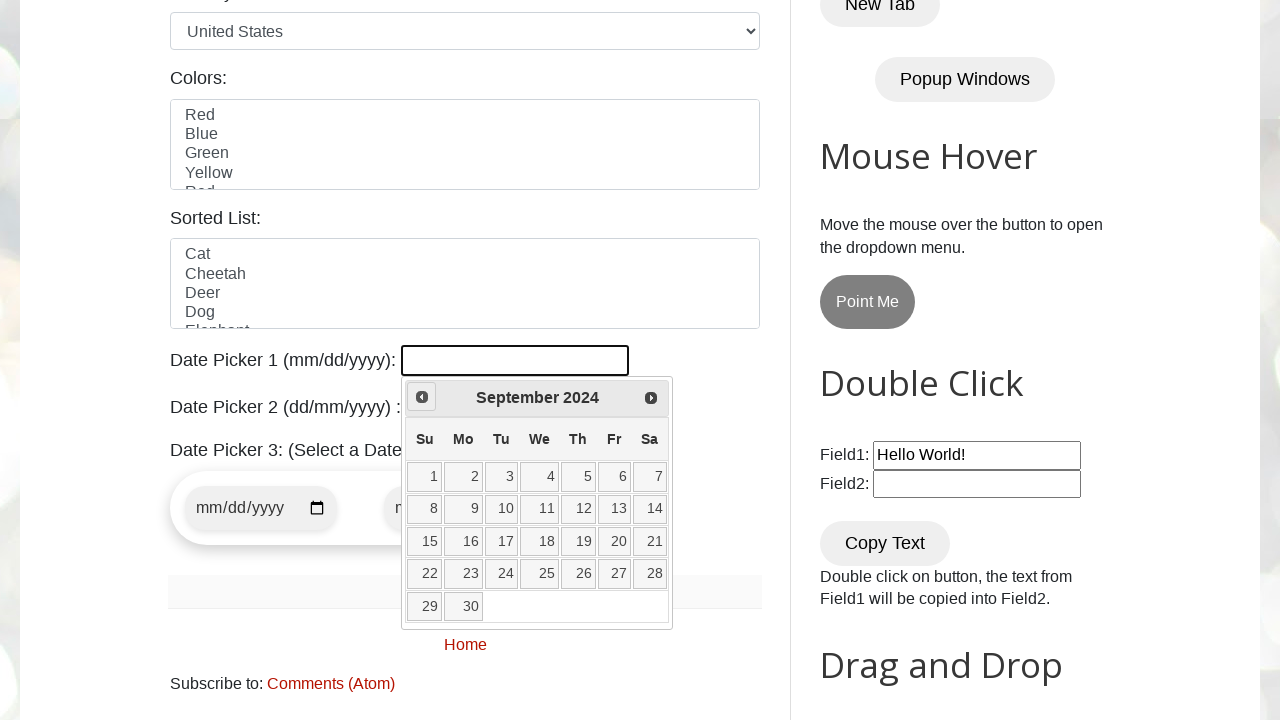

Clicked previous button to navigate to earlier month (currently at September 2024) at (422, 397) on xpath=//a[@title = "Prev"]
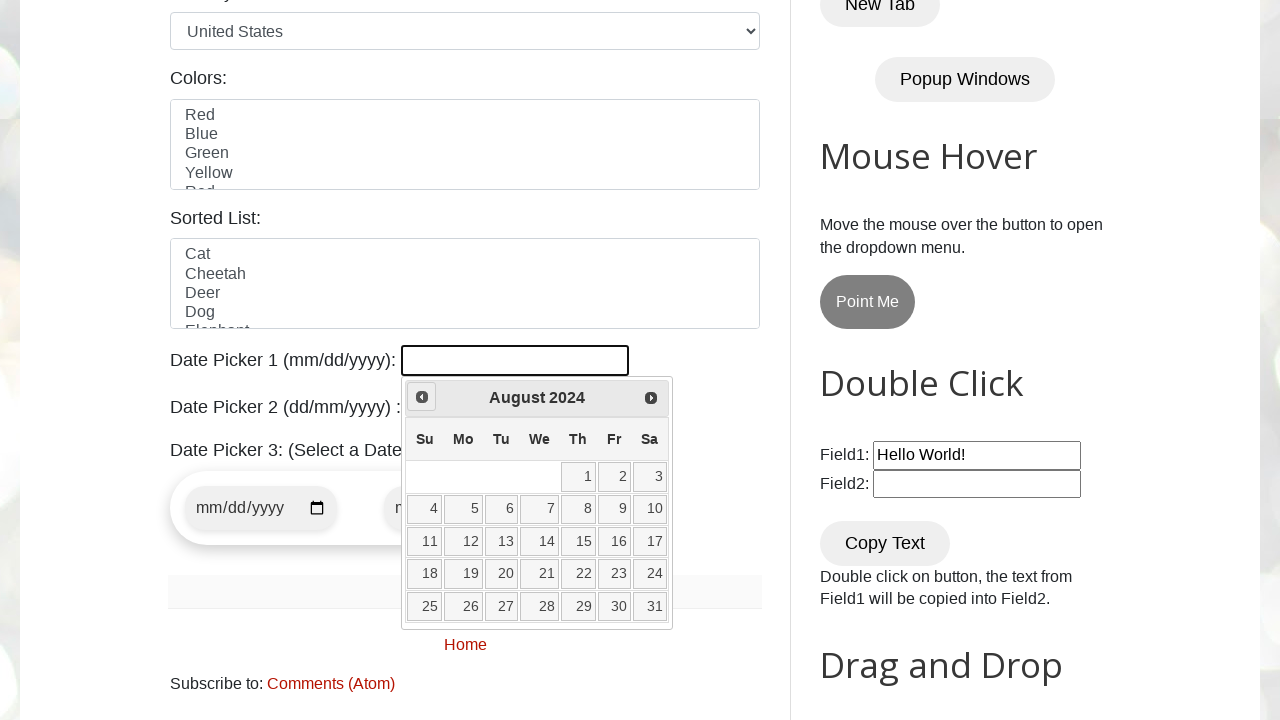

Retrieved current year: 2024
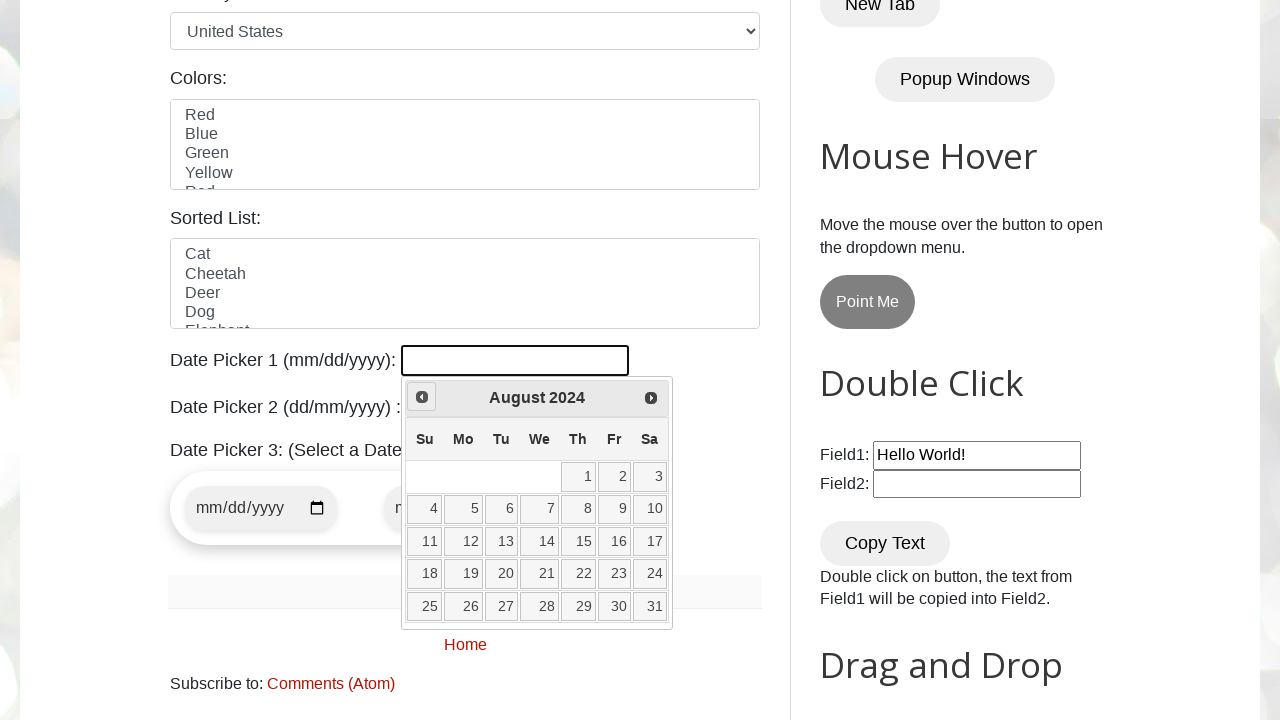

Retrieved current month: August
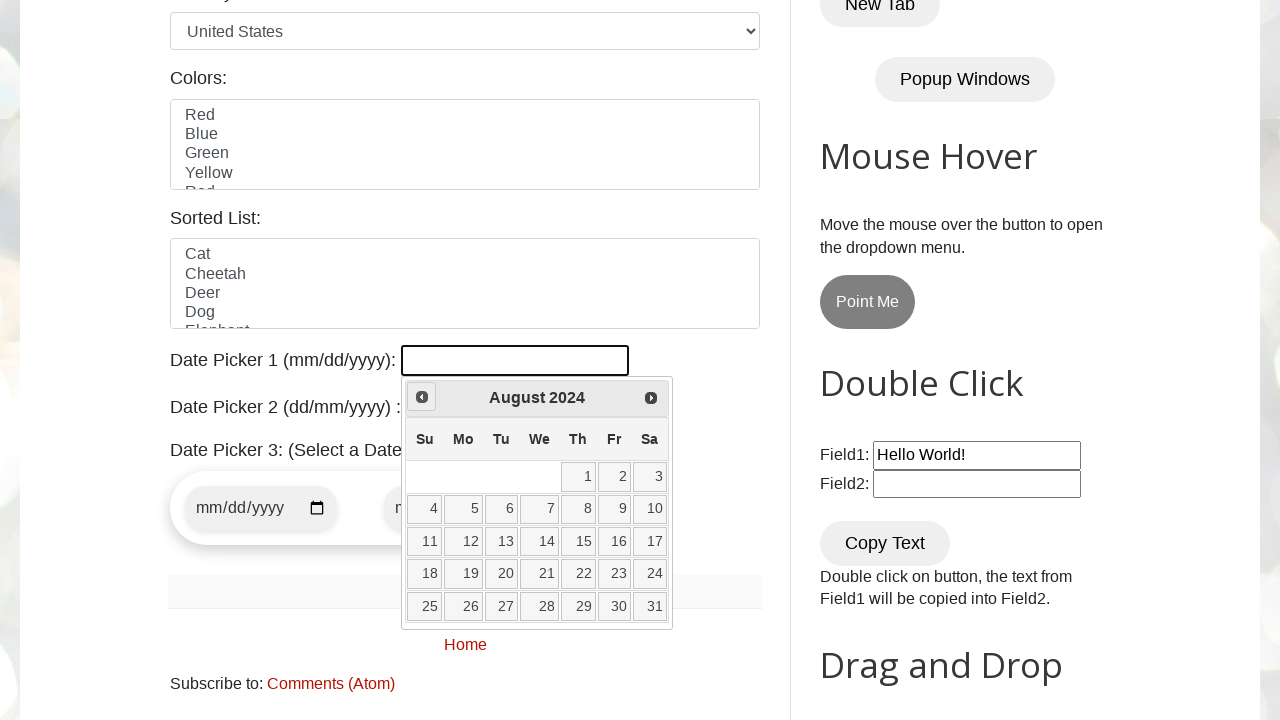

Clicked previous button to navigate to earlier month (currently at August 2024) at (422, 397) on xpath=//a[@title = "Prev"]
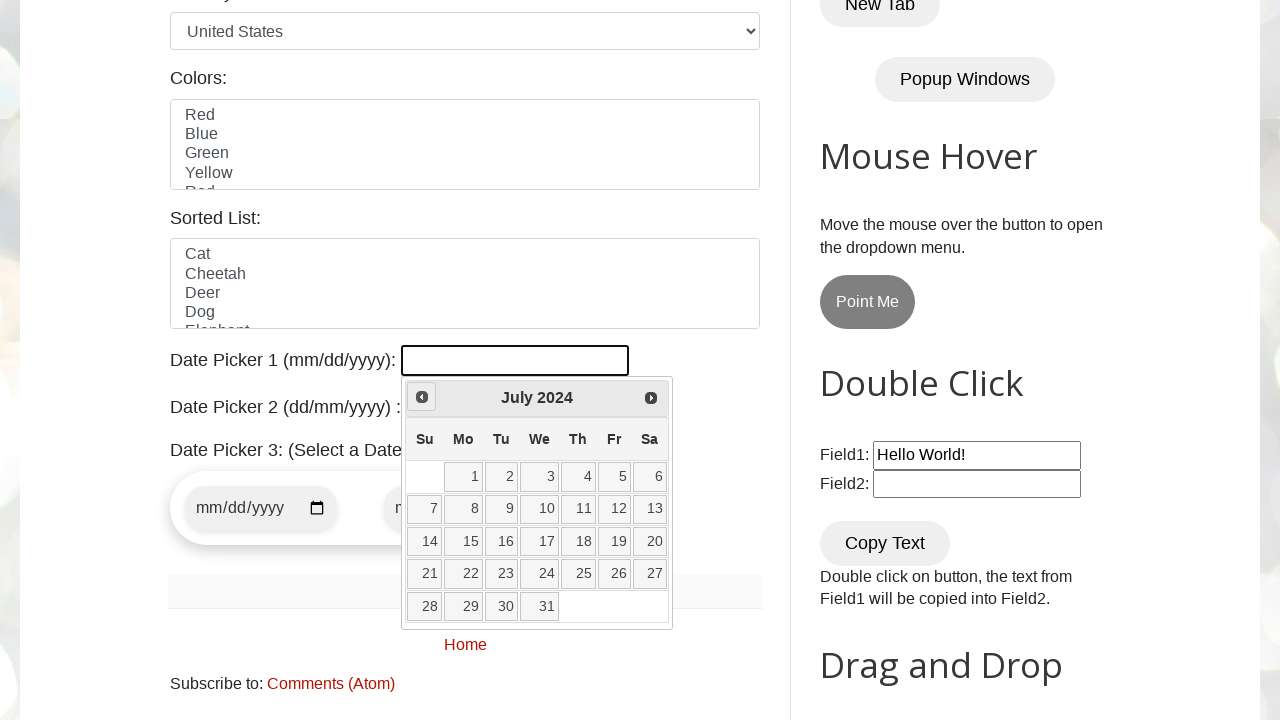

Retrieved current year: 2024
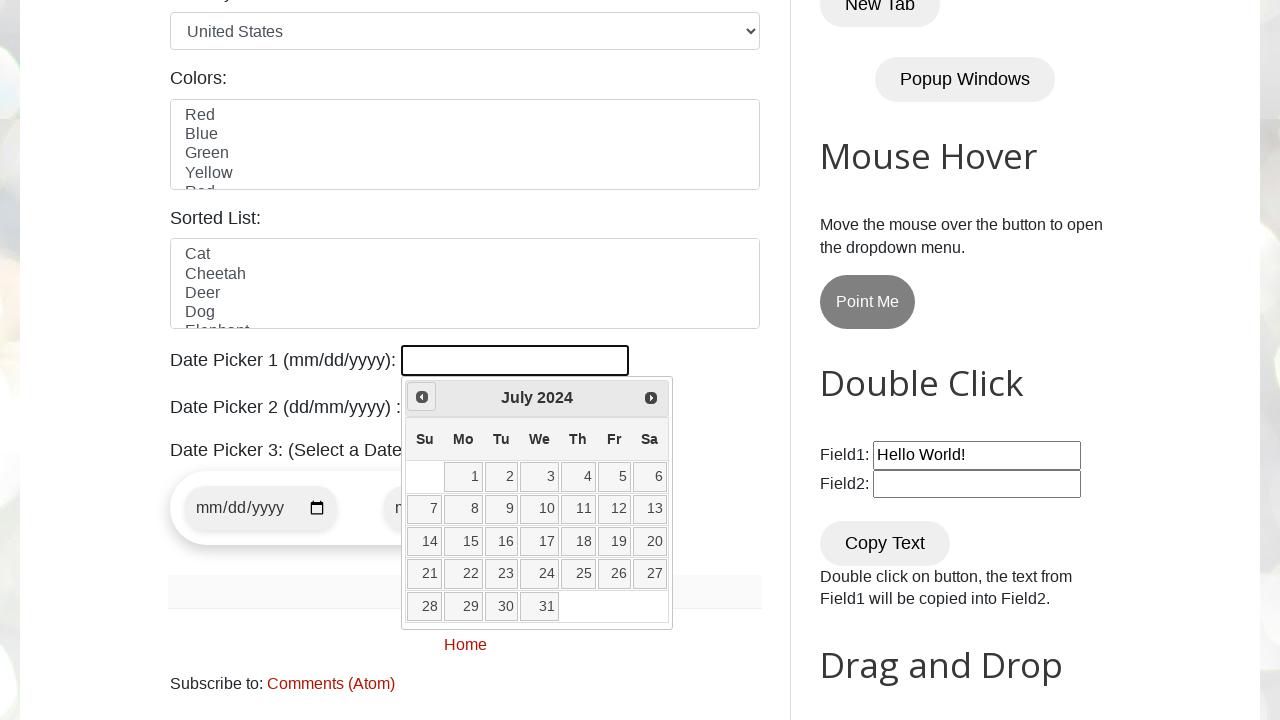

Retrieved current month: July
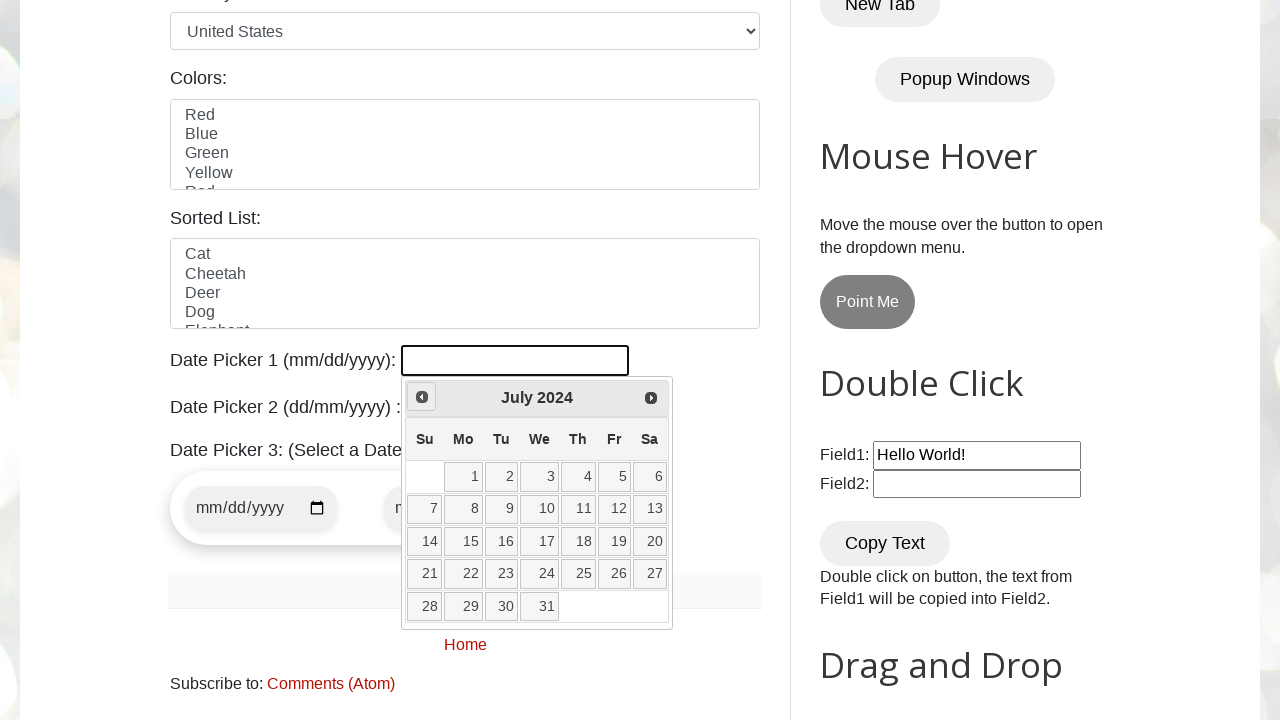

Clicked previous button to navigate to earlier month (currently at July 2024) at (422, 397) on xpath=//a[@title = "Prev"]
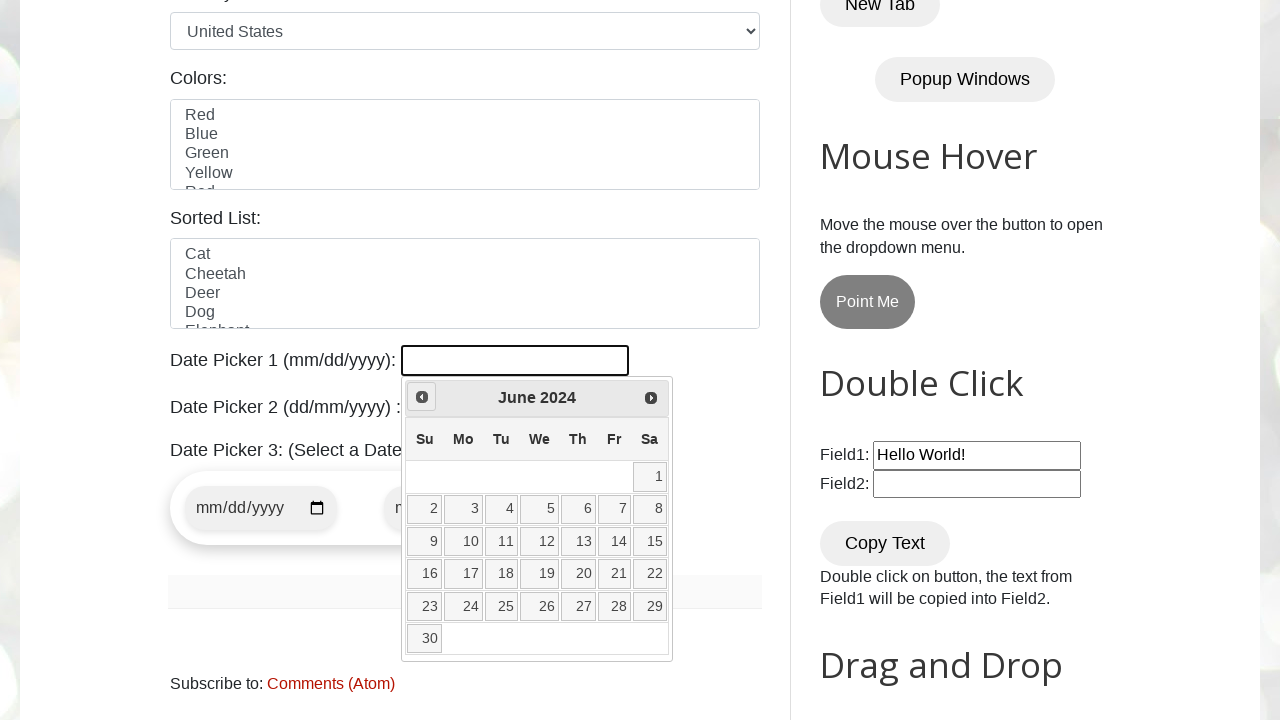

Retrieved current year: 2024
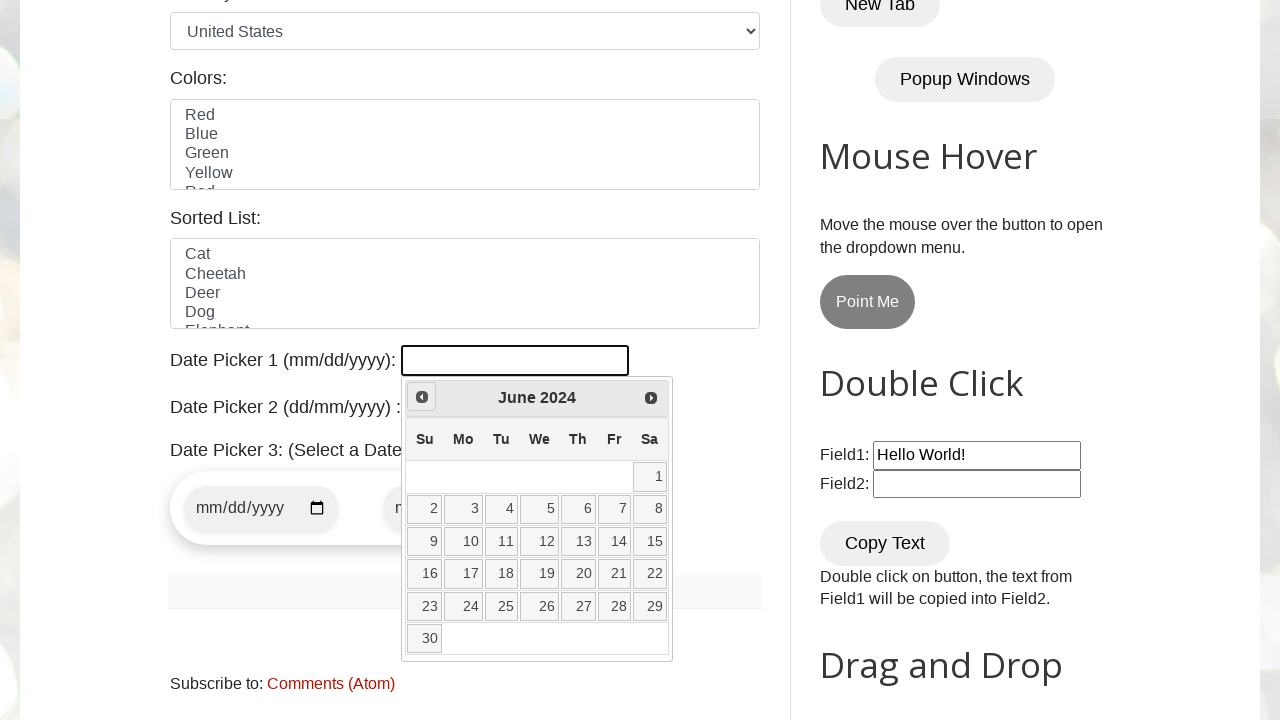

Retrieved current month: June
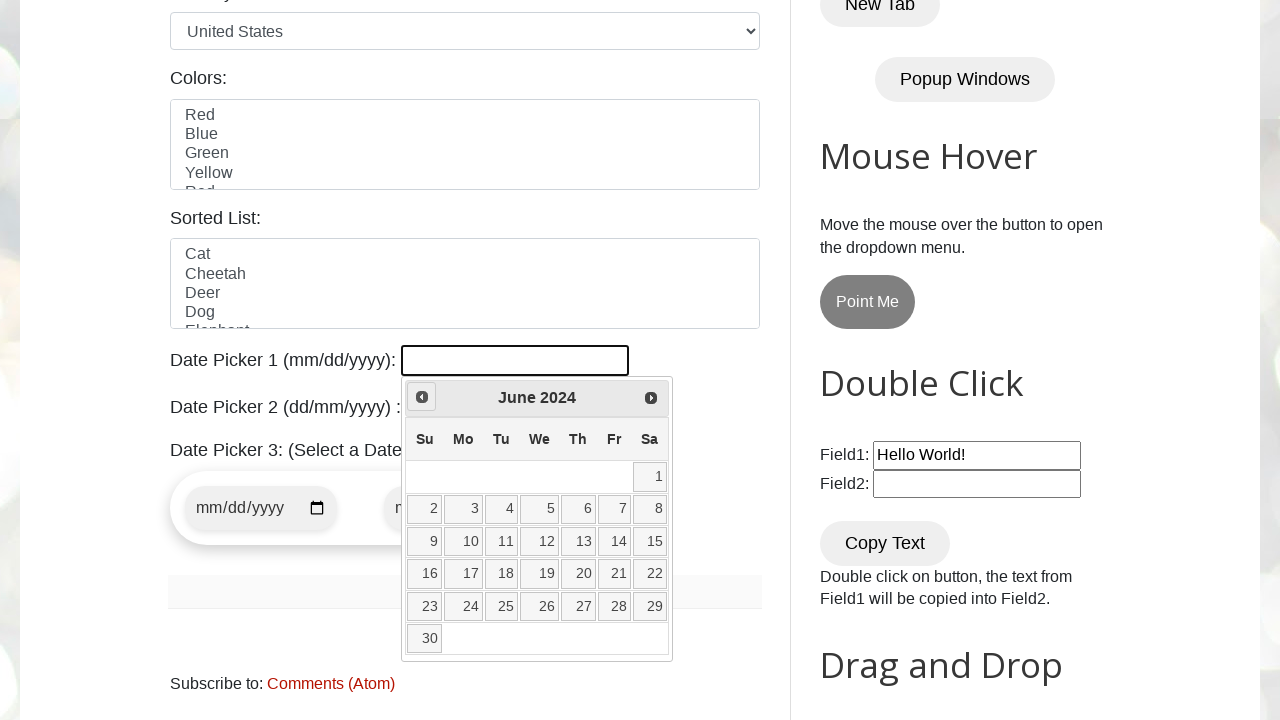

Clicked previous button to navigate to earlier month (currently at June 2024) at (422, 397) on xpath=//a[@title = "Prev"]
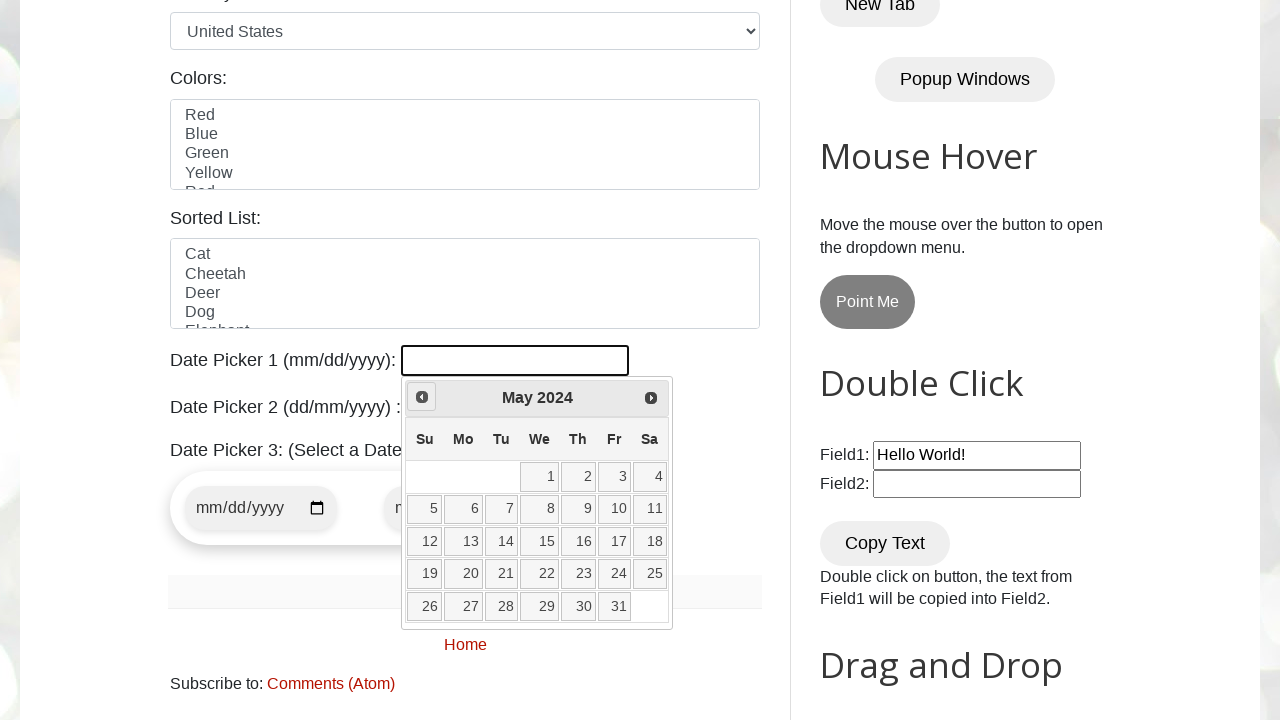

Retrieved current year: 2024
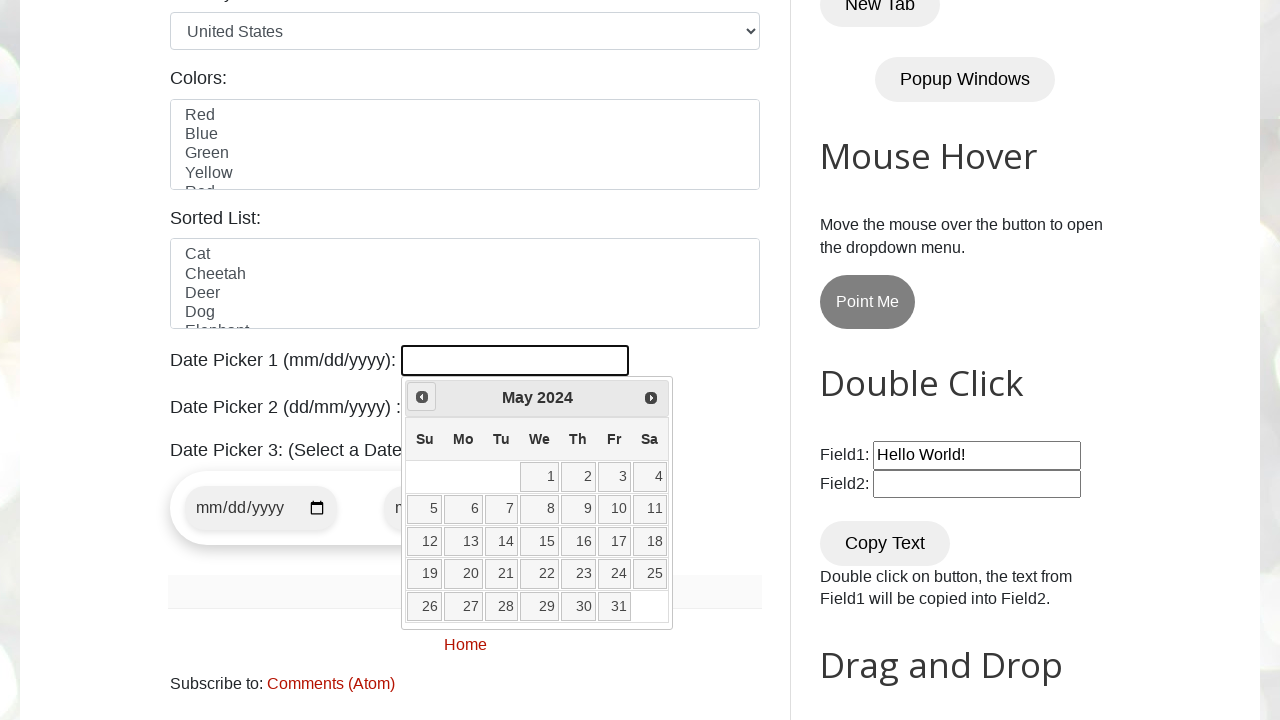

Retrieved current month: May
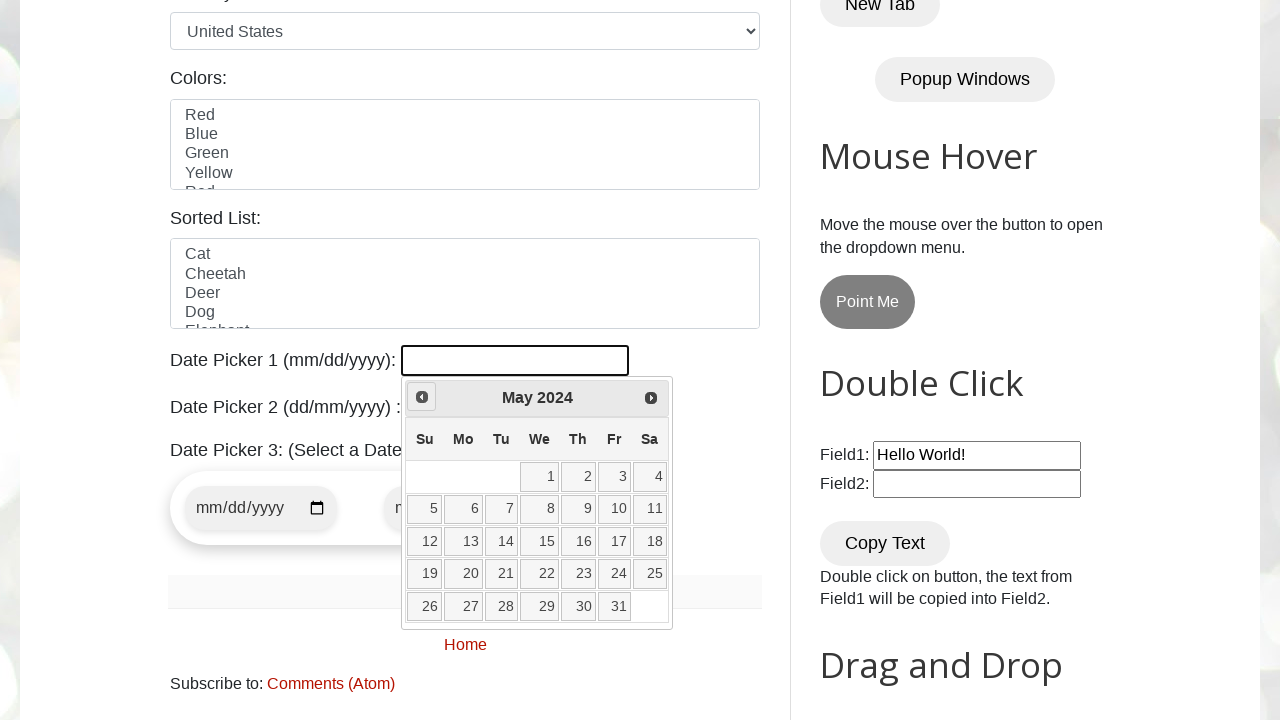

Clicked previous button to navigate to earlier month (currently at May 2024) at (422, 397) on xpath=//a[@title = "Prev"]
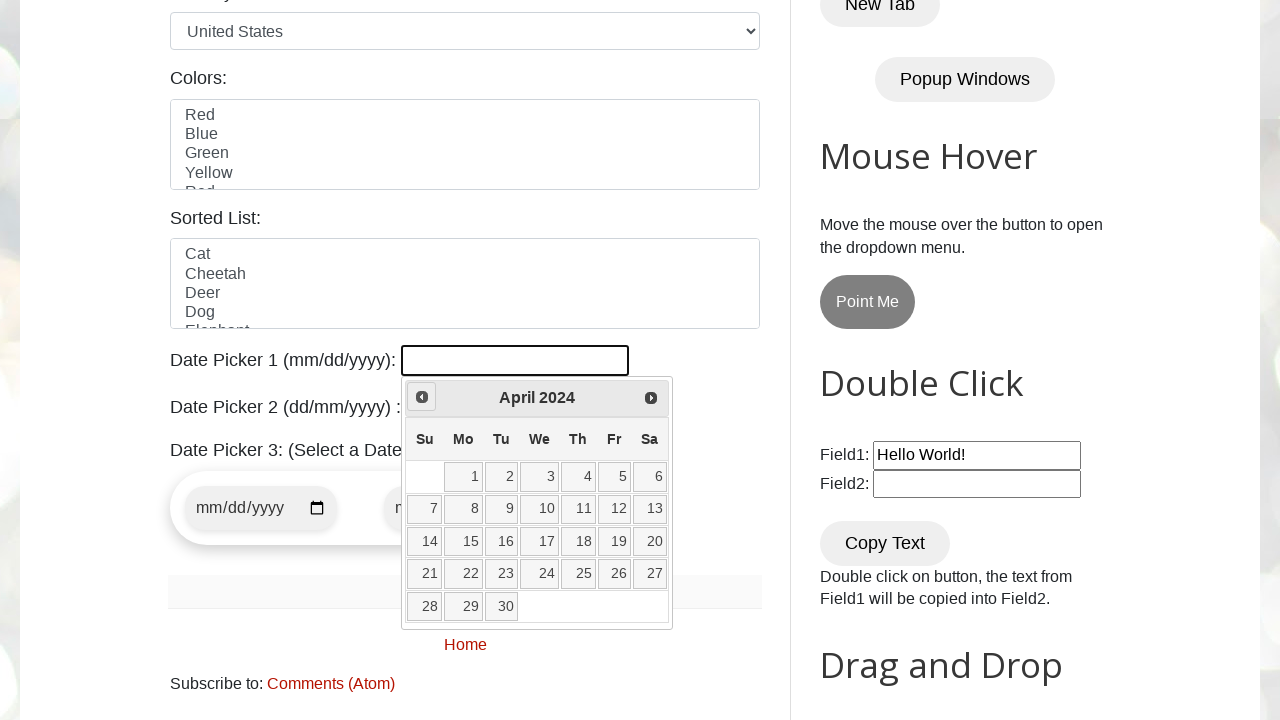

Retrieved current year: 2024
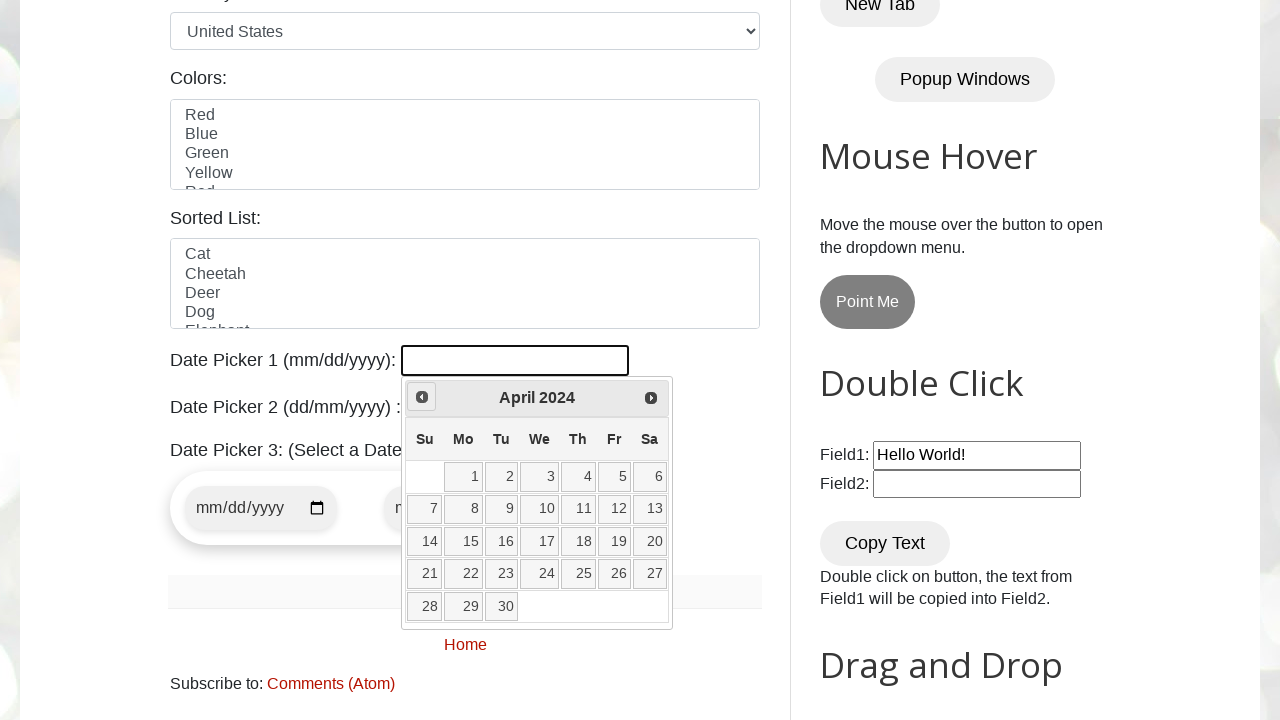

Retrieved current month: April
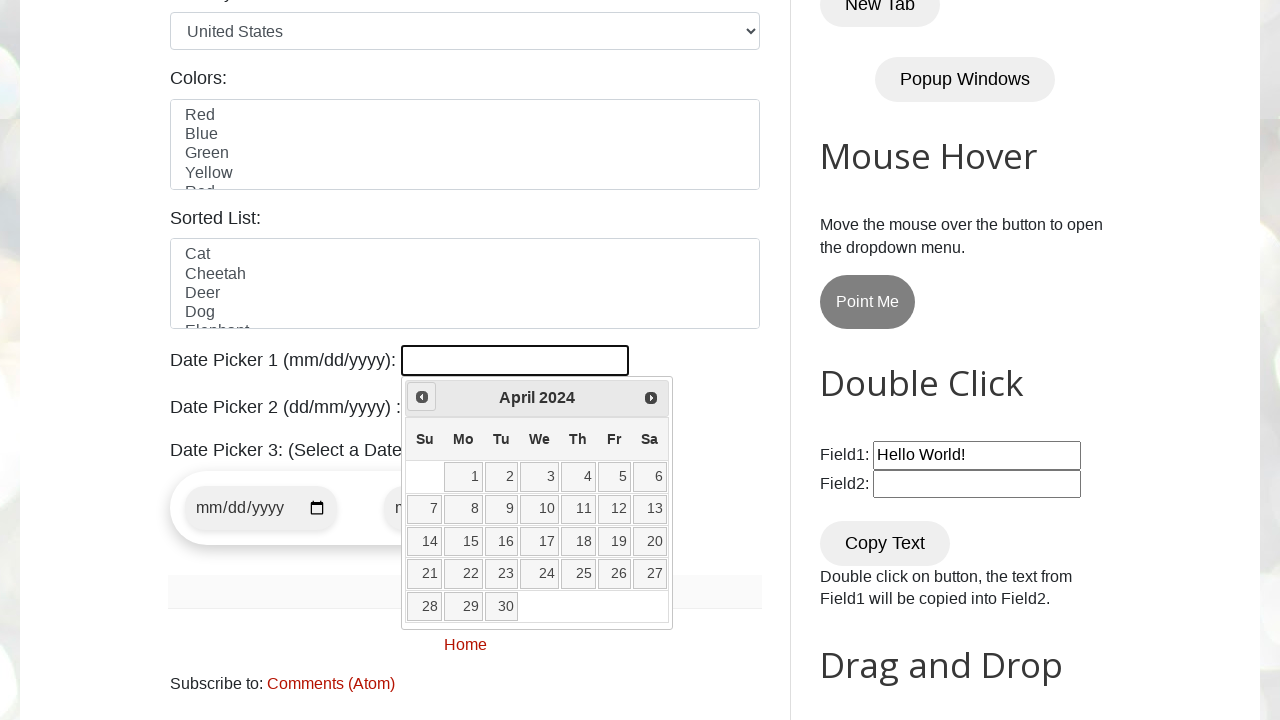

Clicked previous button to navigate to earlier month (currently at April 2024) at (422, 397) on xpath=//a[@title = "Prev"]
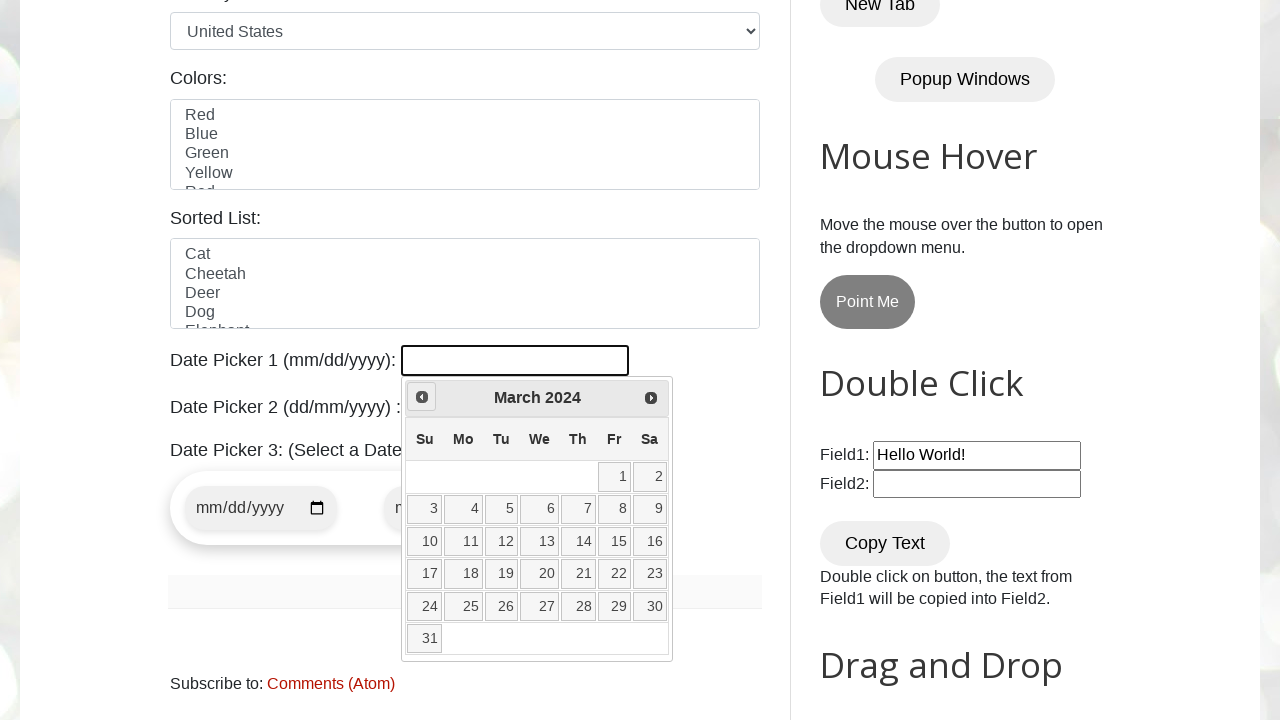

Retrieved current year: 2024
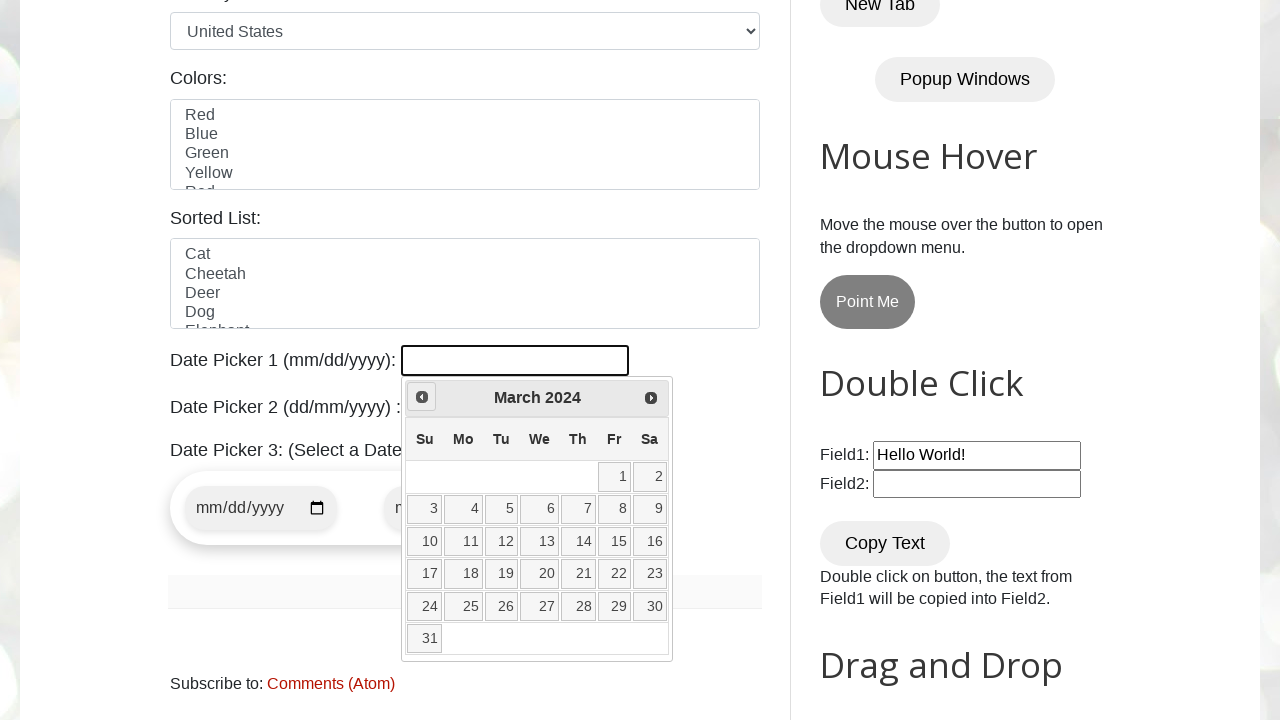

Retrieved current month: March
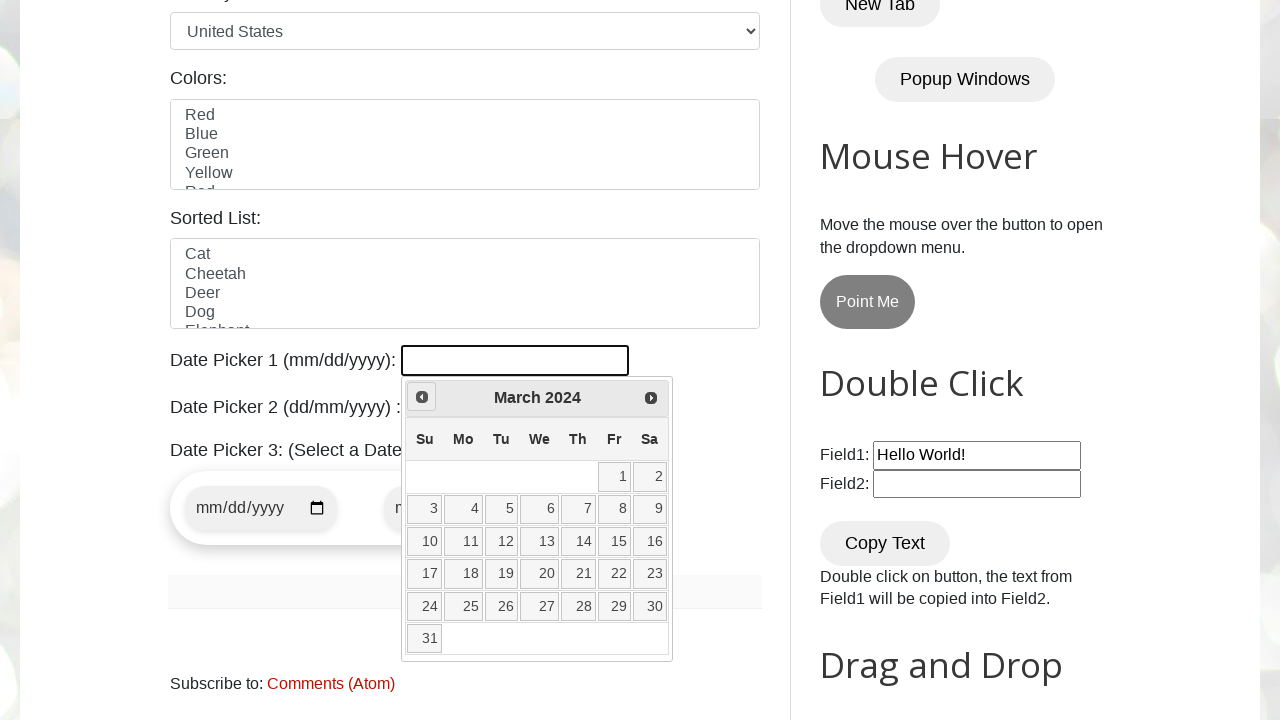

Clicked previous button to navigate to earlier month (currently at March 2024) at (422, 397) on xpath=//a[@title = "Prev"]
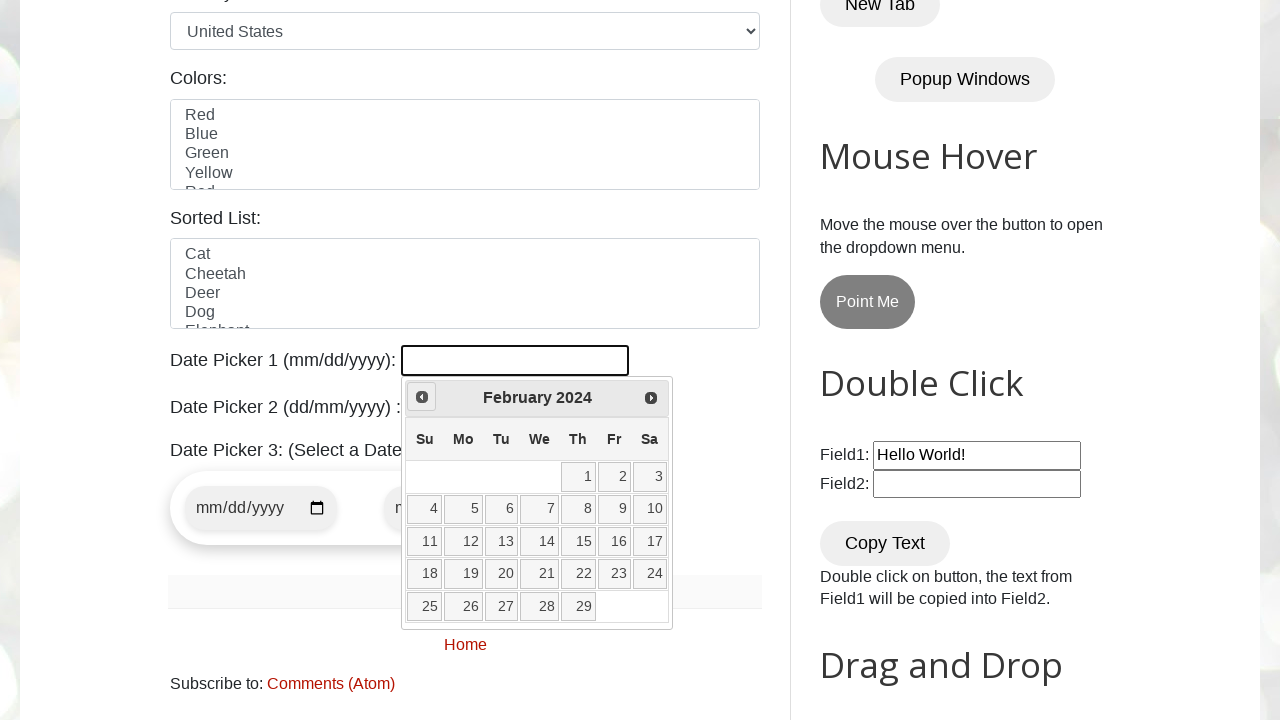

Retrieved current year: 2024
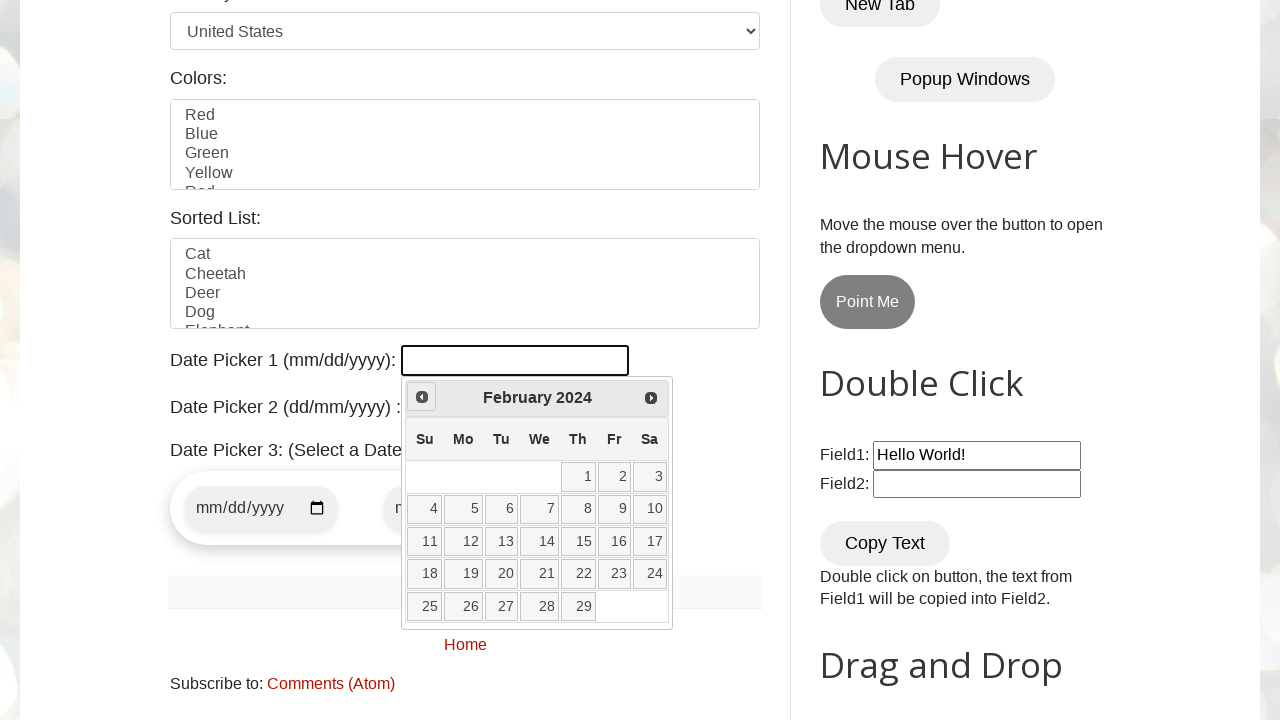

Retrieved current month: February
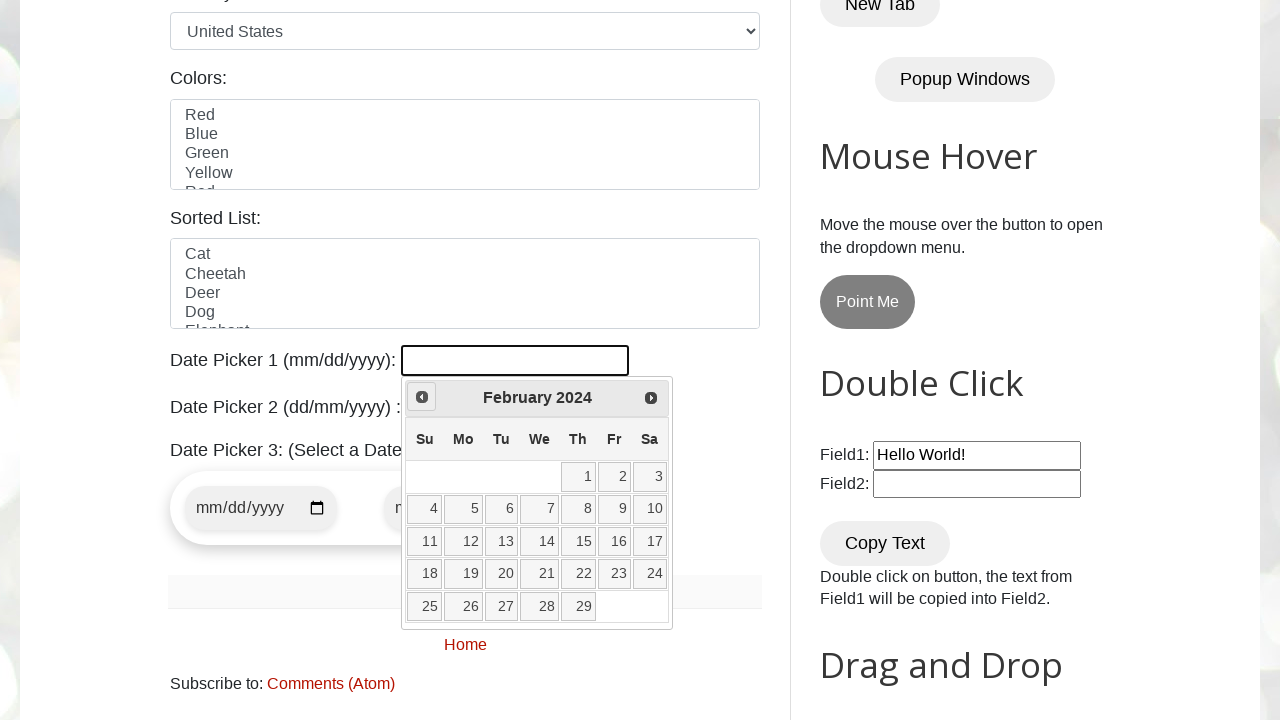

Clicked previous button to navigate to earlier month (currently at February 2024) at (422, 397) on xpath=//a[@title = "Prev"]
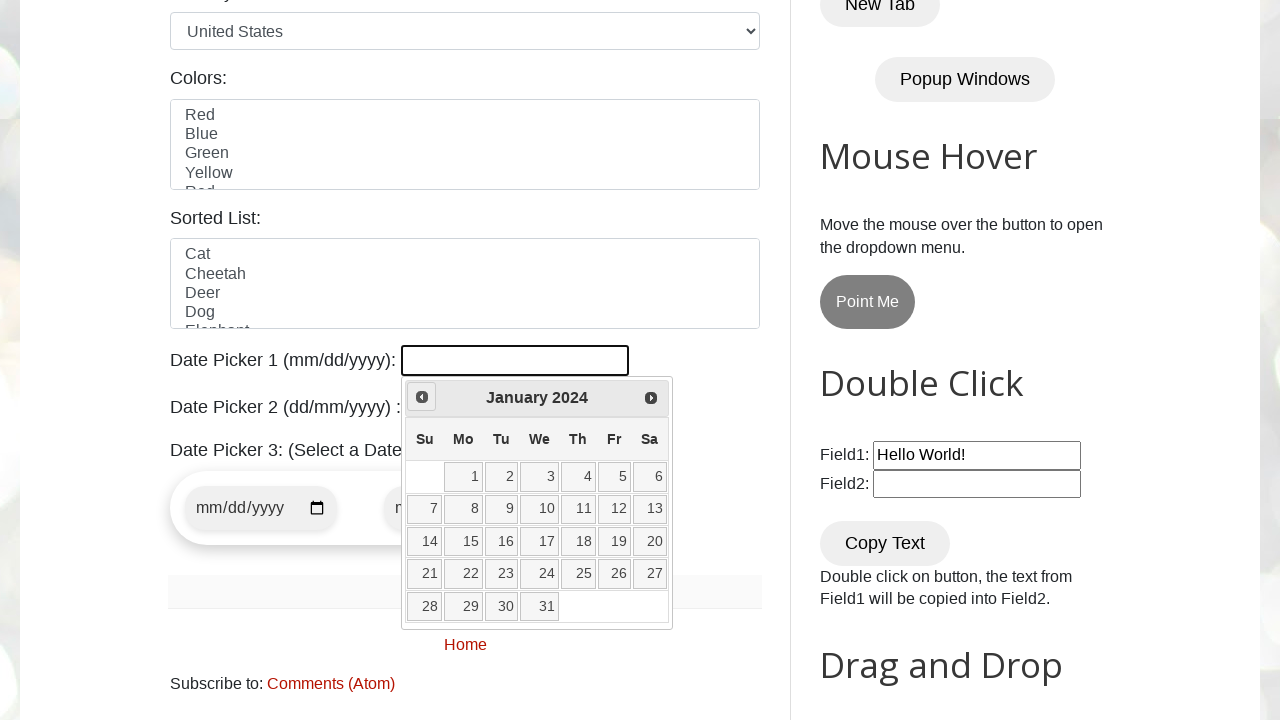

Retrieved current year: 2024
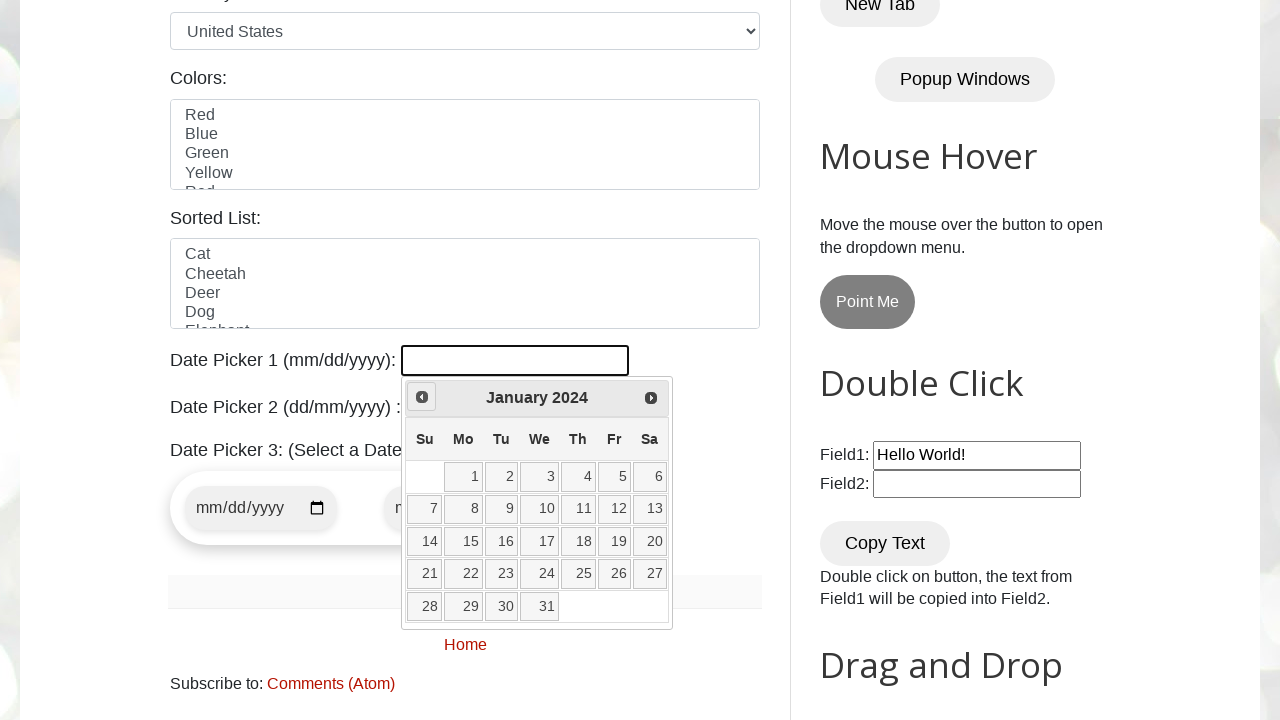

Retrieved current month: January
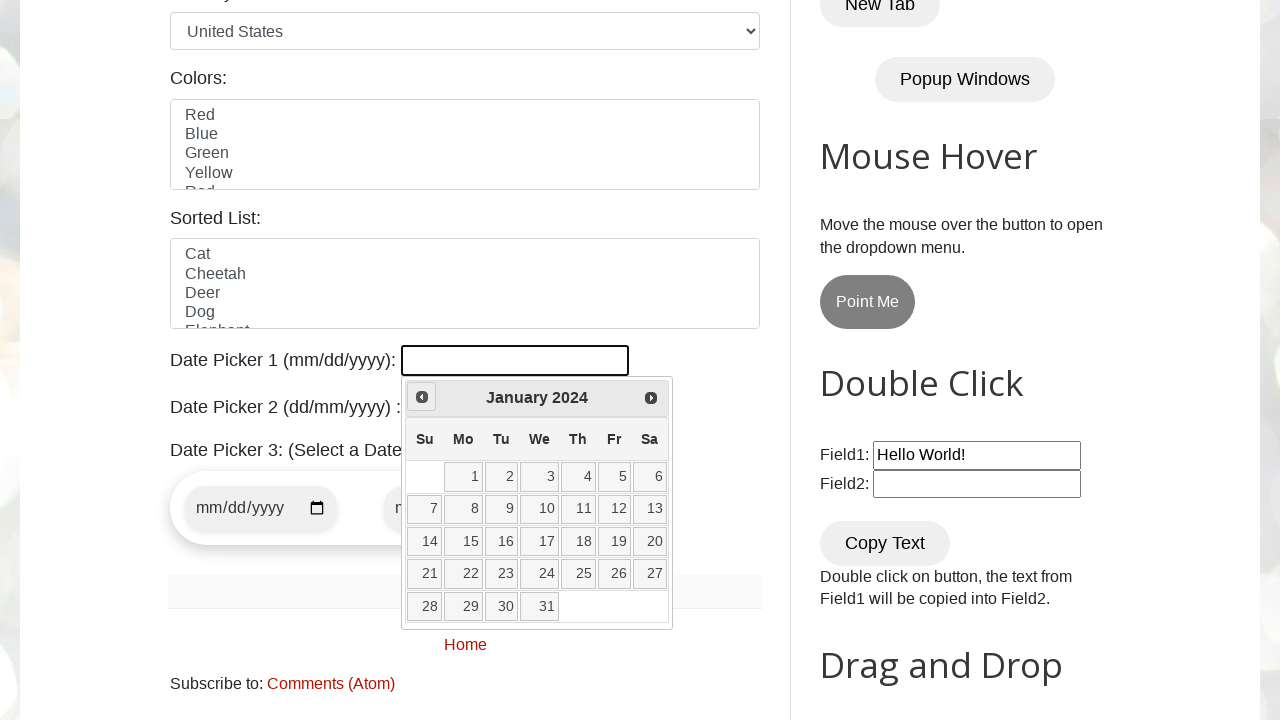

Clicked previous button to navigate to earlier month (currently at January 2024) at (422, 397) on xpath=//a[@title = "Prev"]
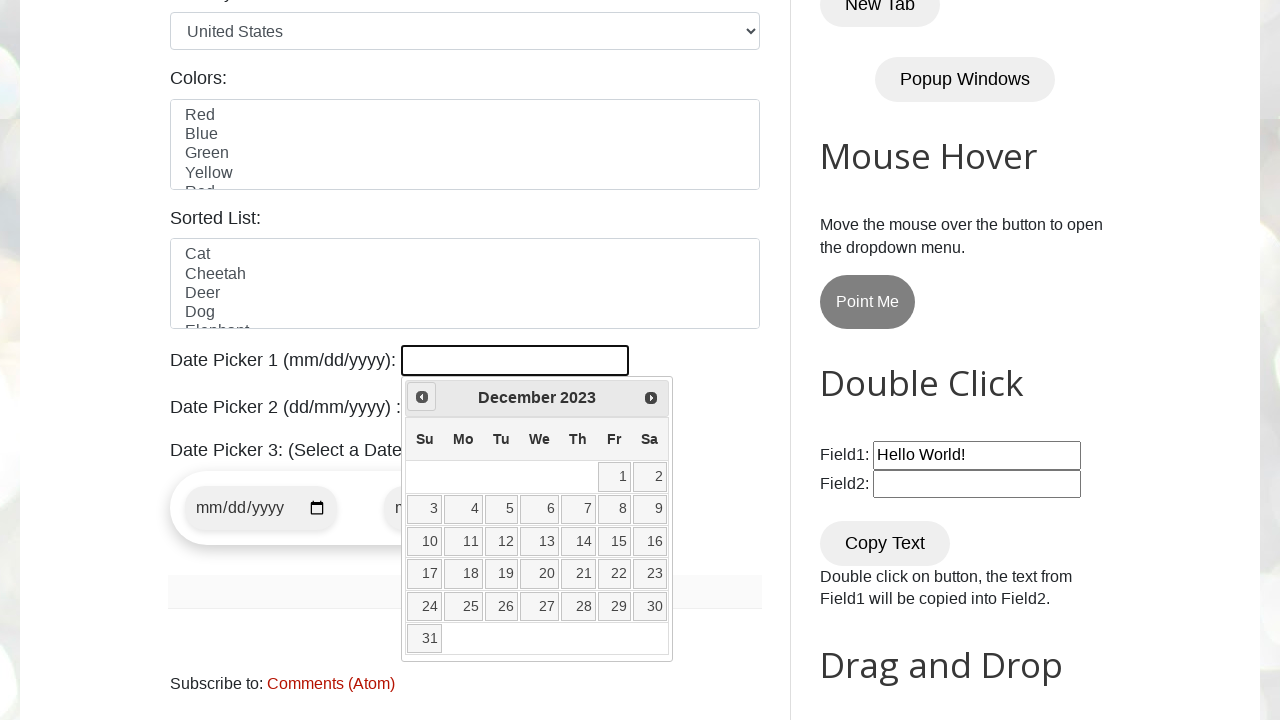

Retrieved current year: 2023
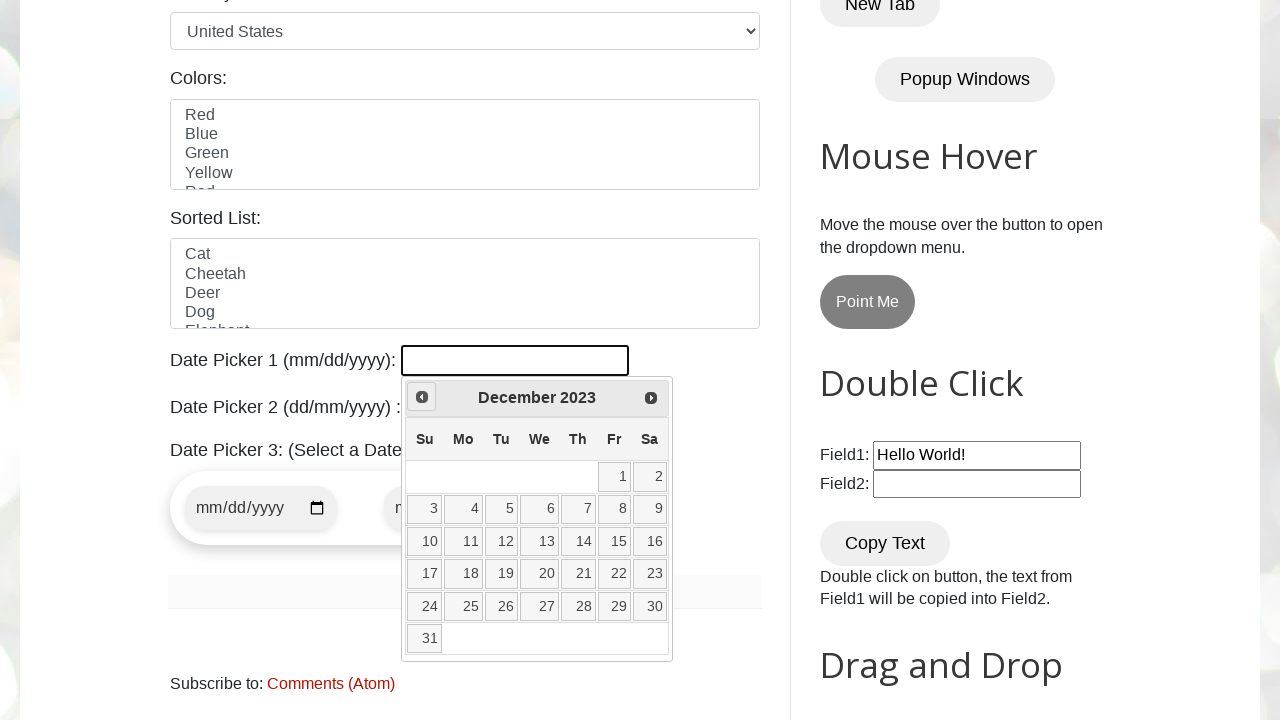

Retrieved current month: December
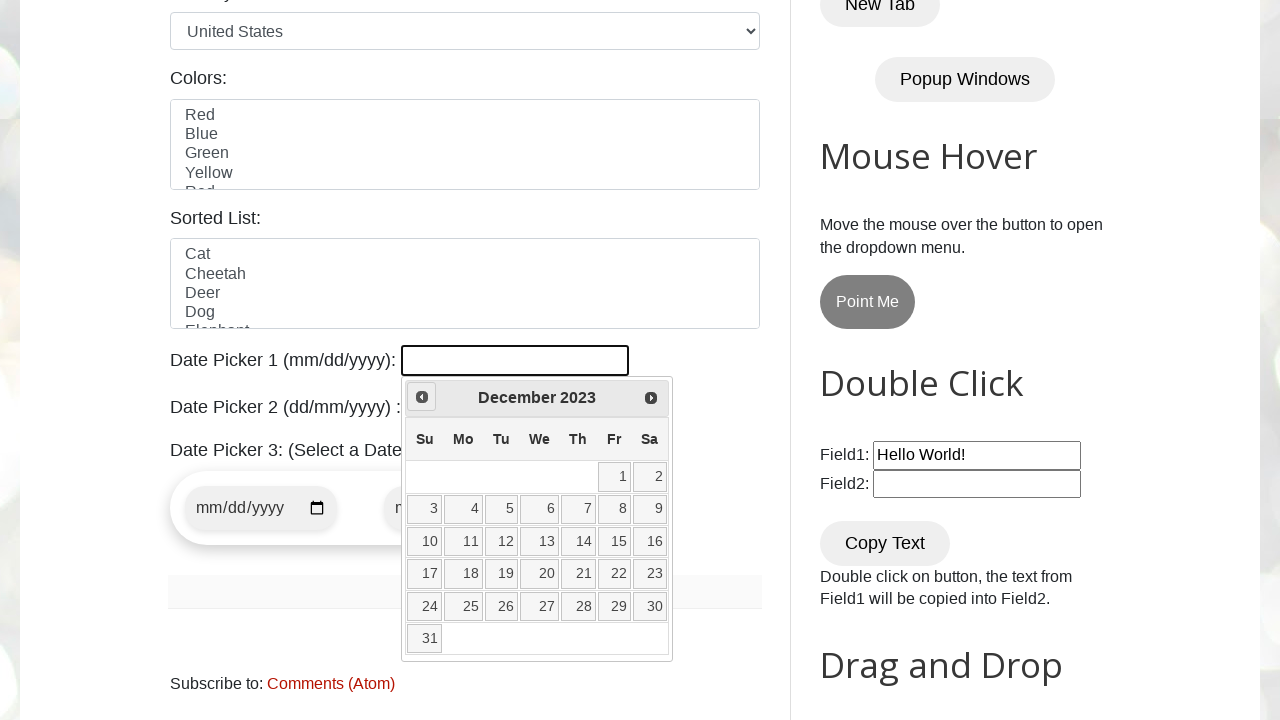

Clicked previous button to navigate to earlier month (currently at December 2023) at (422, 397) on xpath=//a[@title = "Prev"]
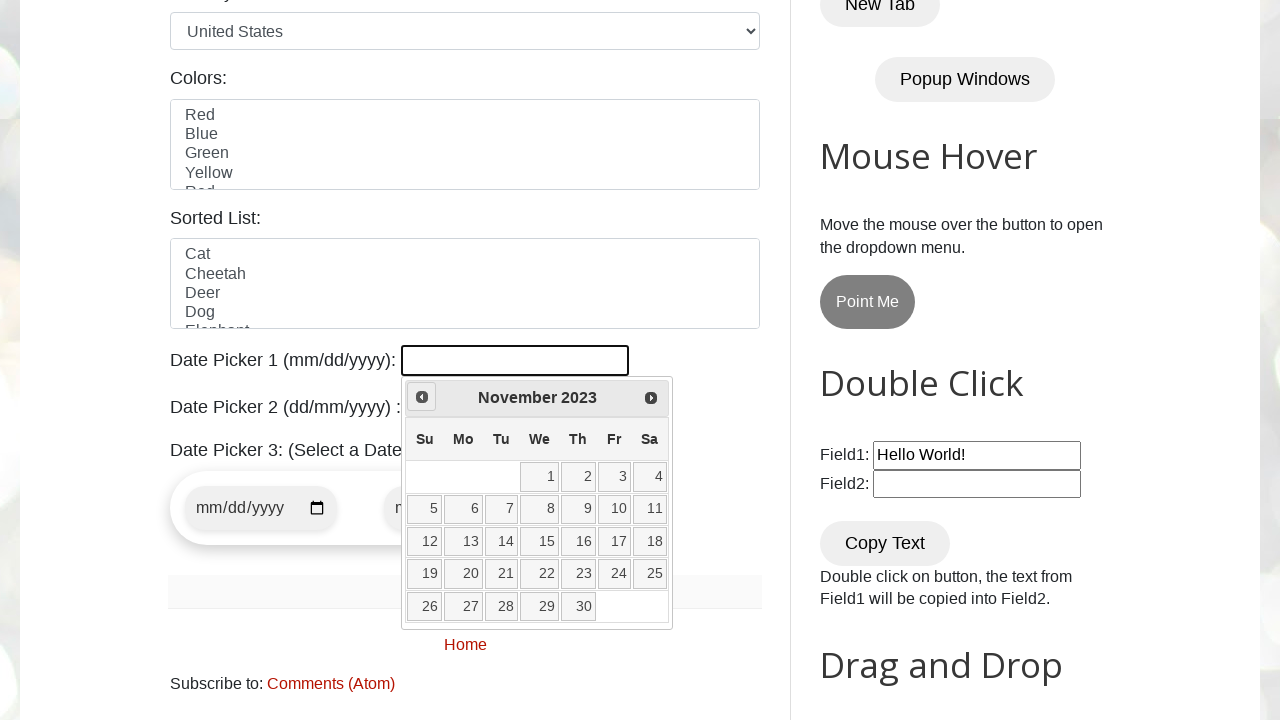

Retrieved current year: 2023
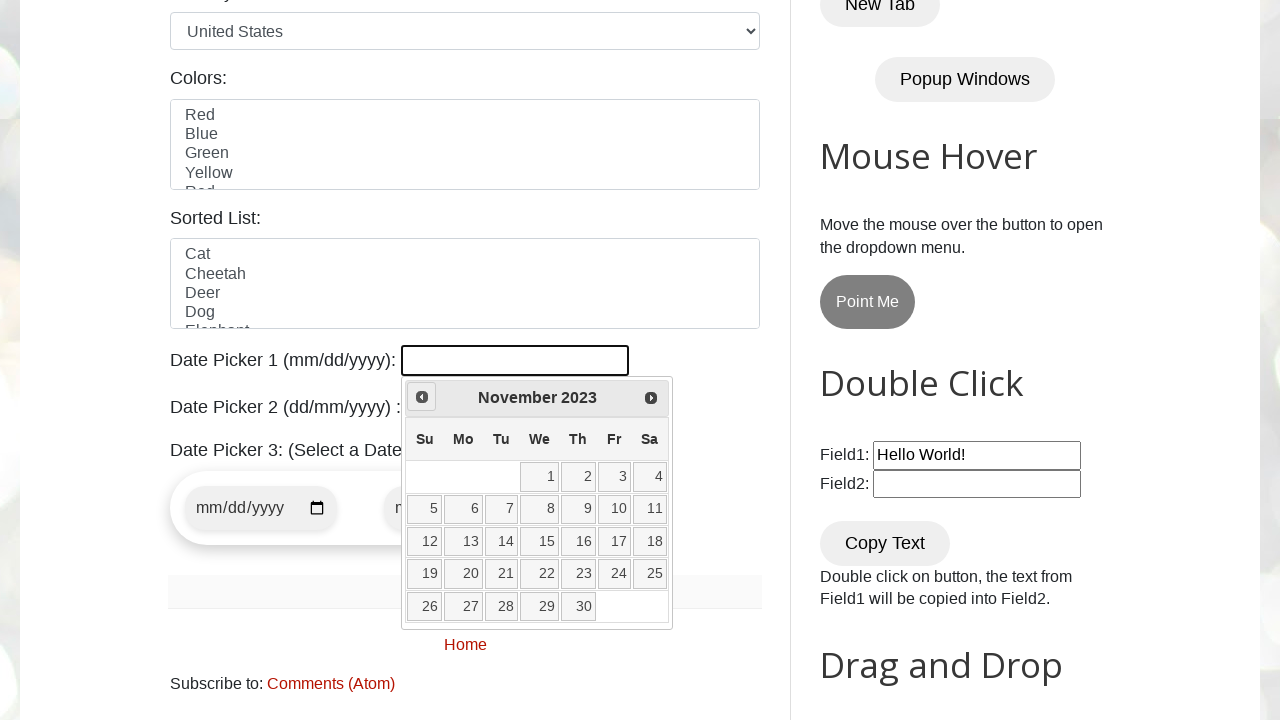

Retrieved current month: November
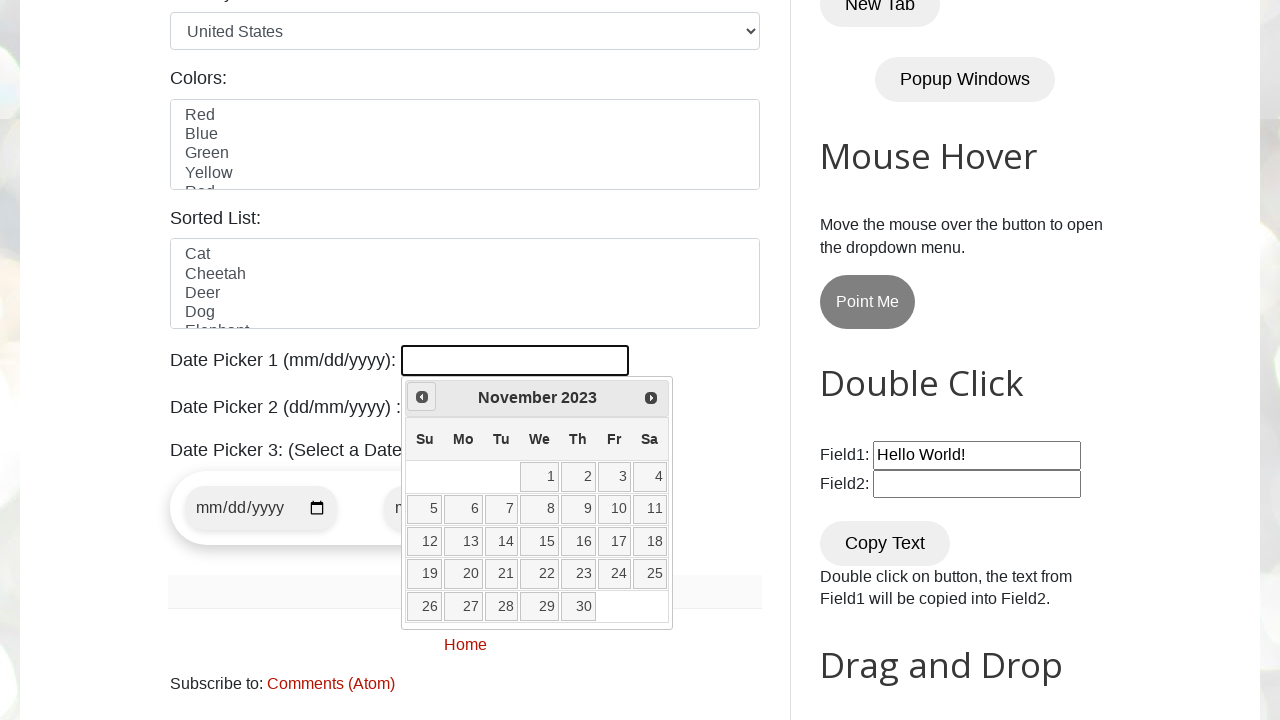

Clicked previous button to navigate to earlier month (currently at November 2023) at (422, 397) on xpath=//a[@title = "Prev"]
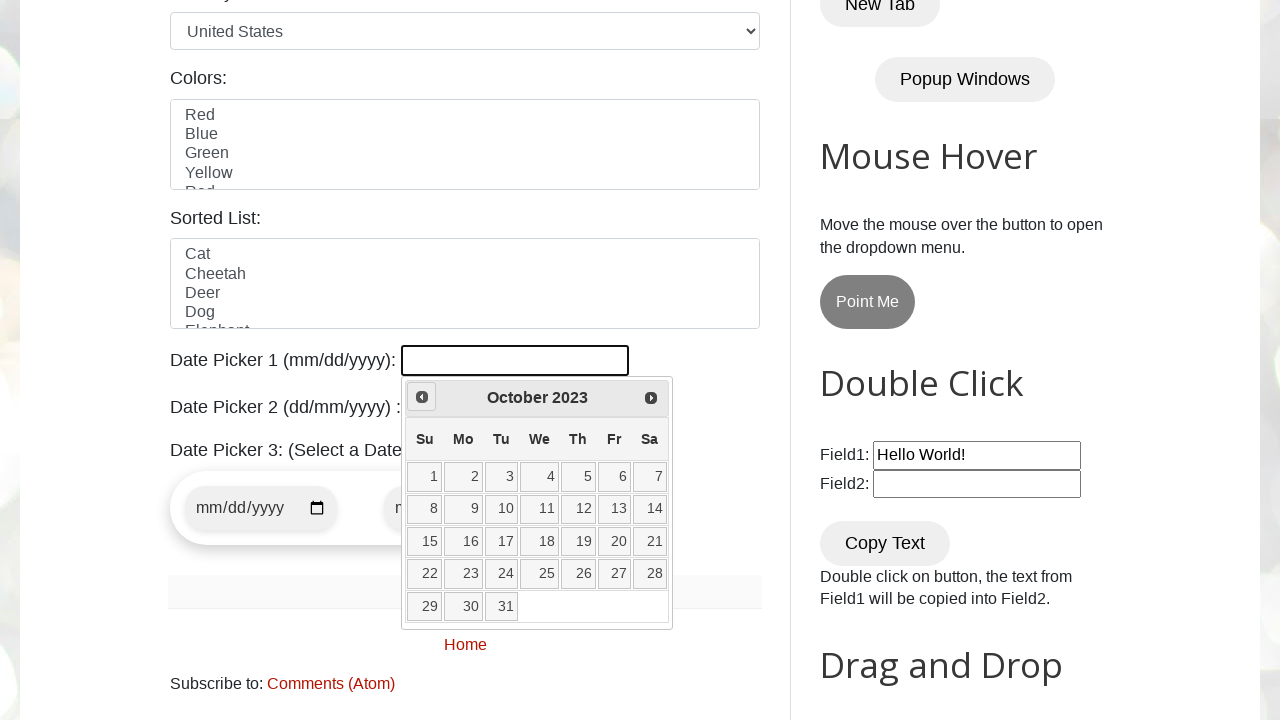

Retrieved current year: 2023
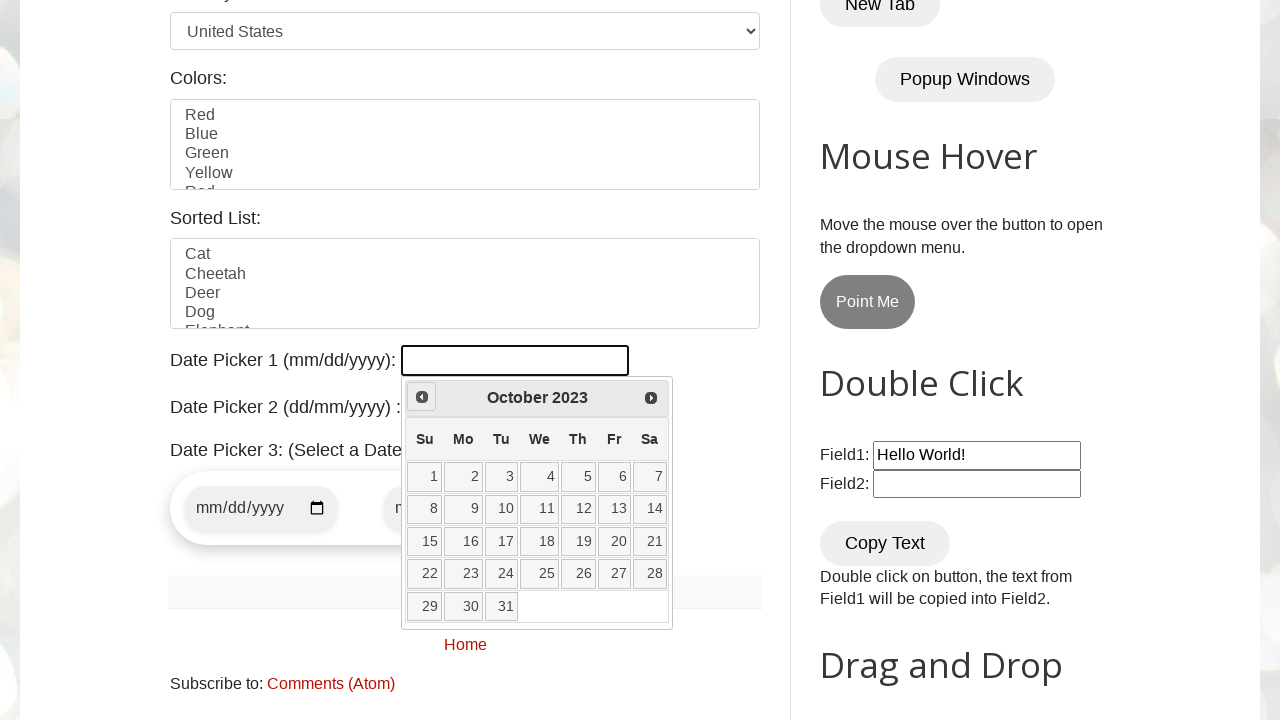

Retrieved current month: October
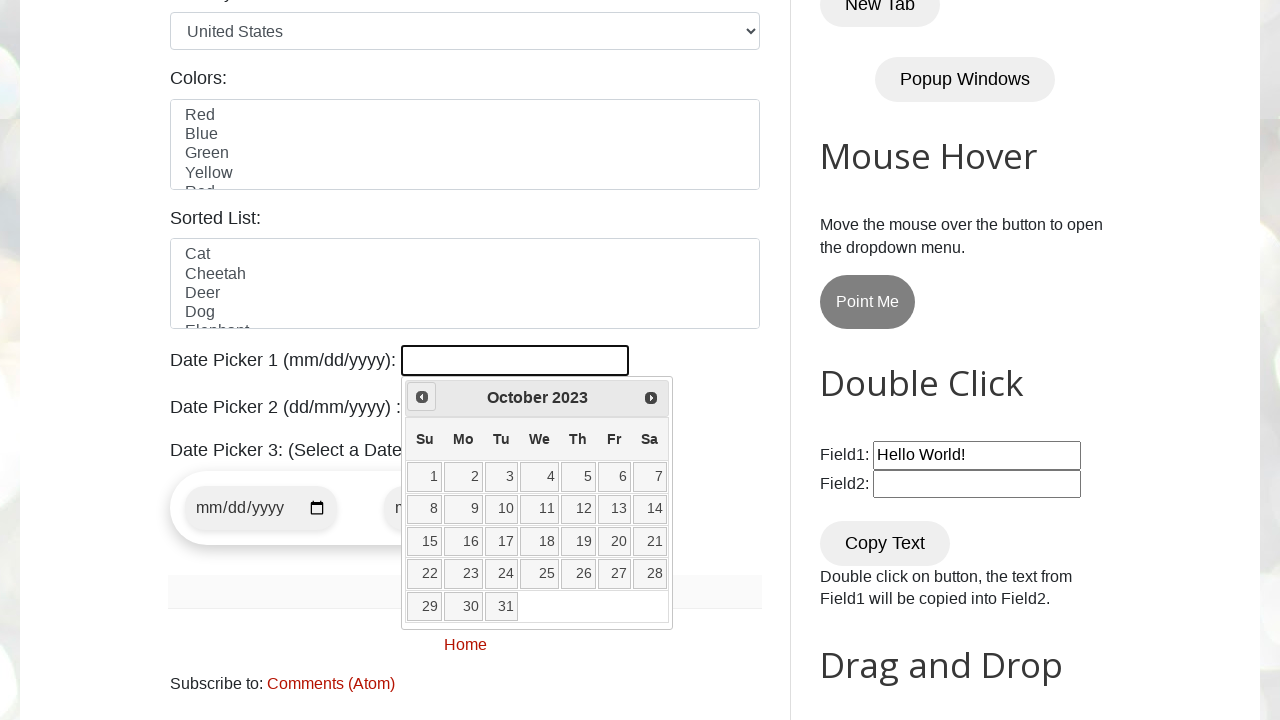

Clicked previous button to navigate to earlier month (currently at October 2023) at (422, 397) on xpath=//a[@title = "Prev"]
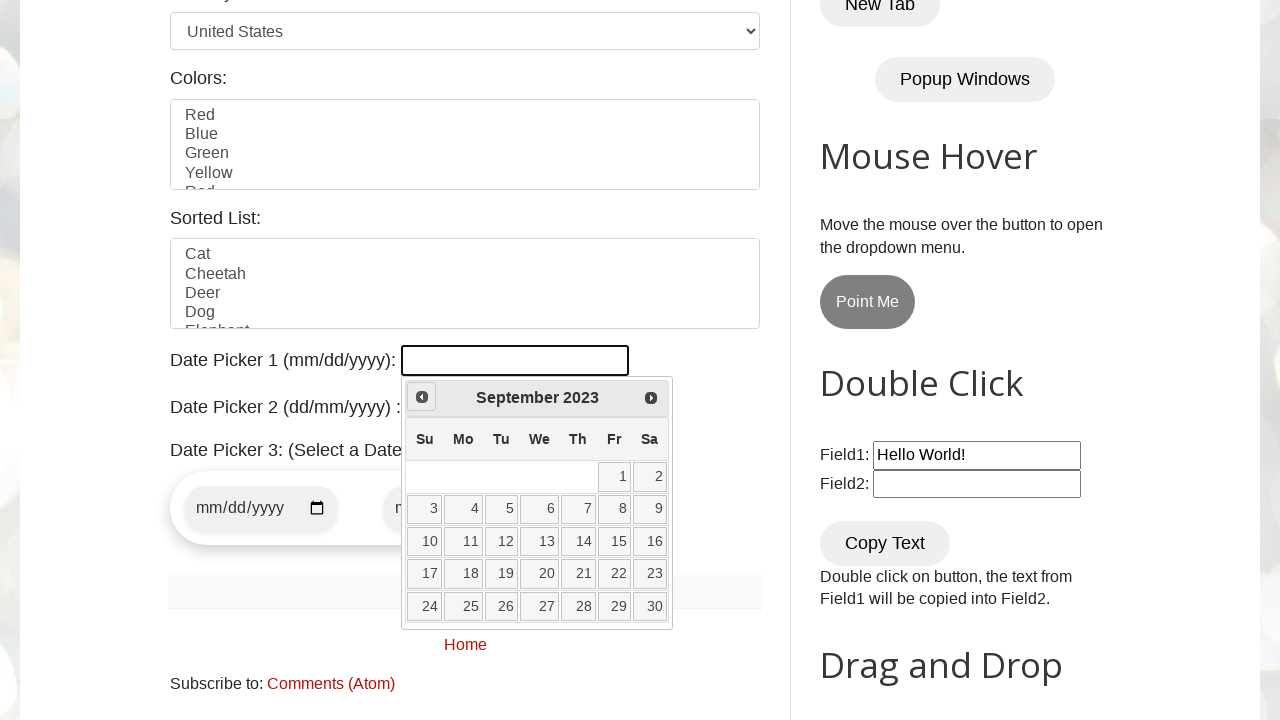

Retrieved current year: 2023
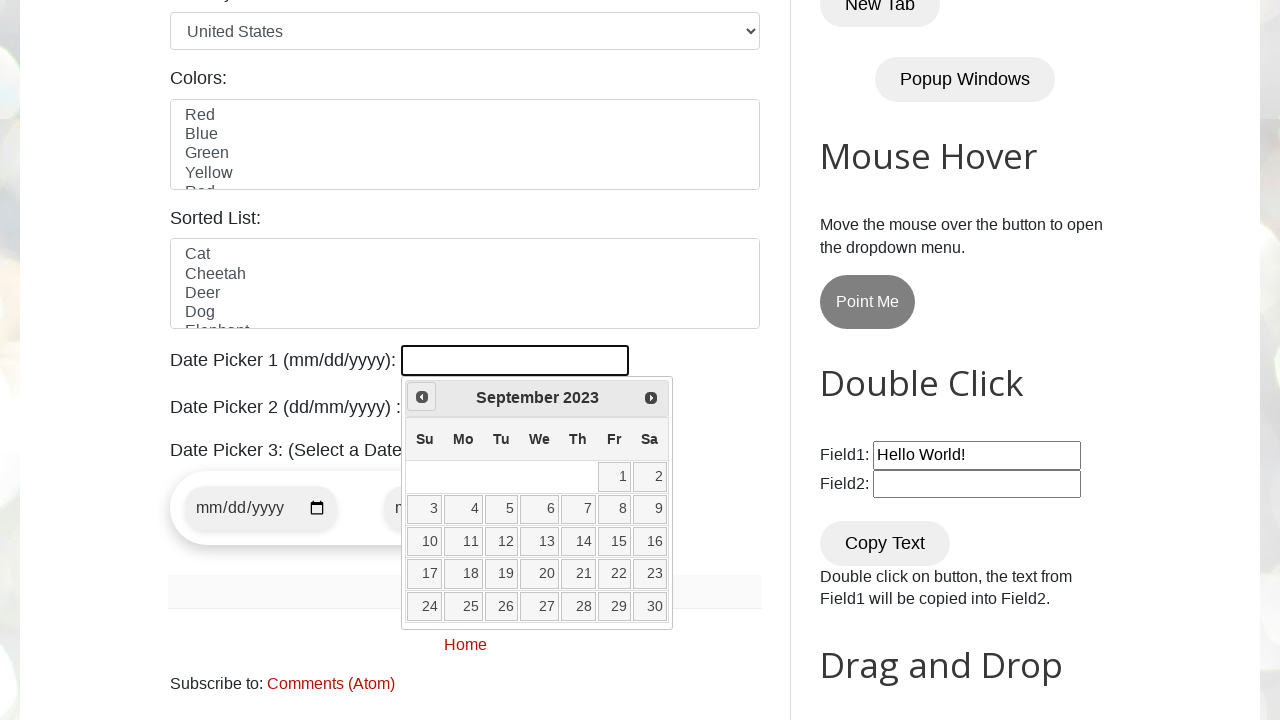

Retrieved current month: September
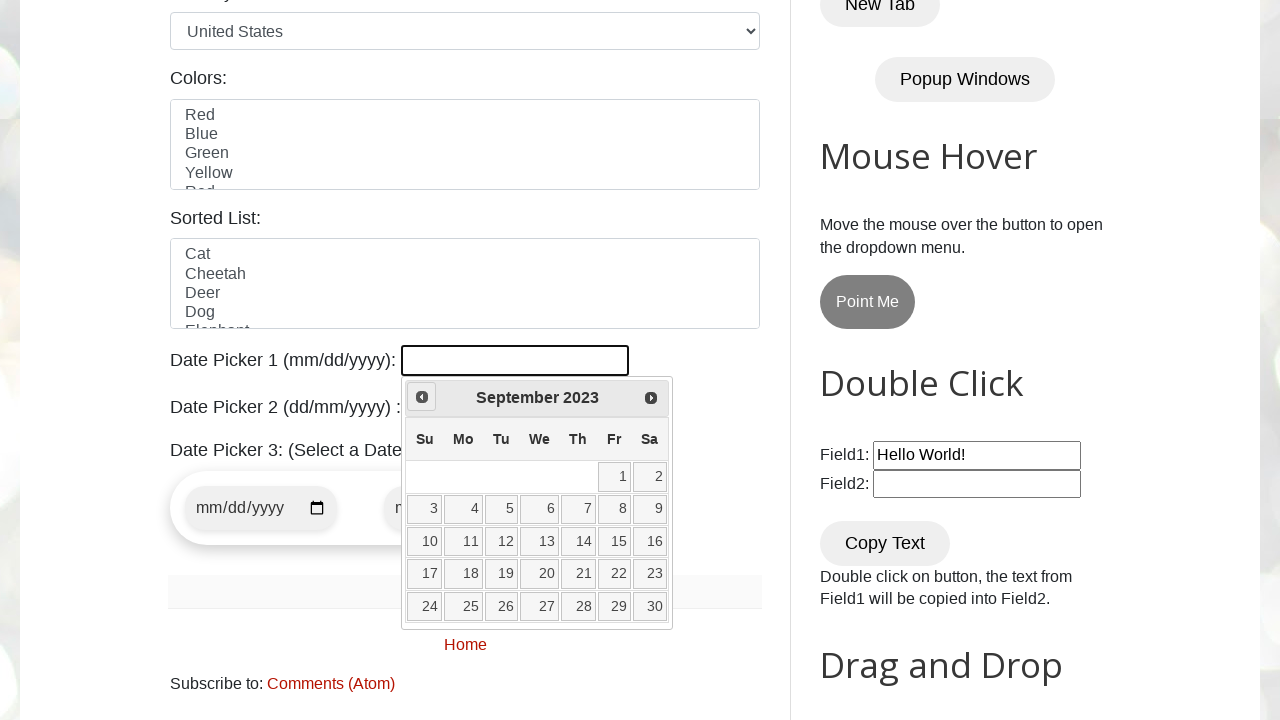

Clicked previous button to navigate to earlier month (currently at September 2023) at (422, 397) on xpath=//a[@title = "Prev"]
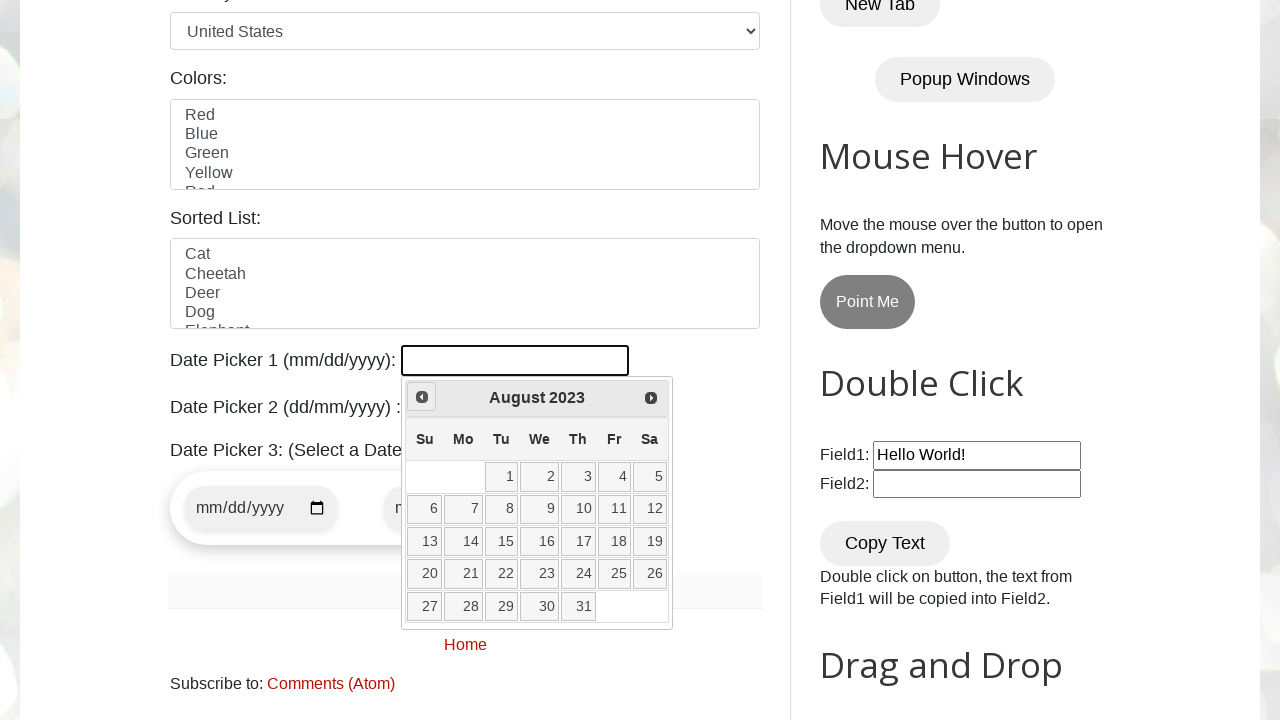

Retrieved current year: 2023
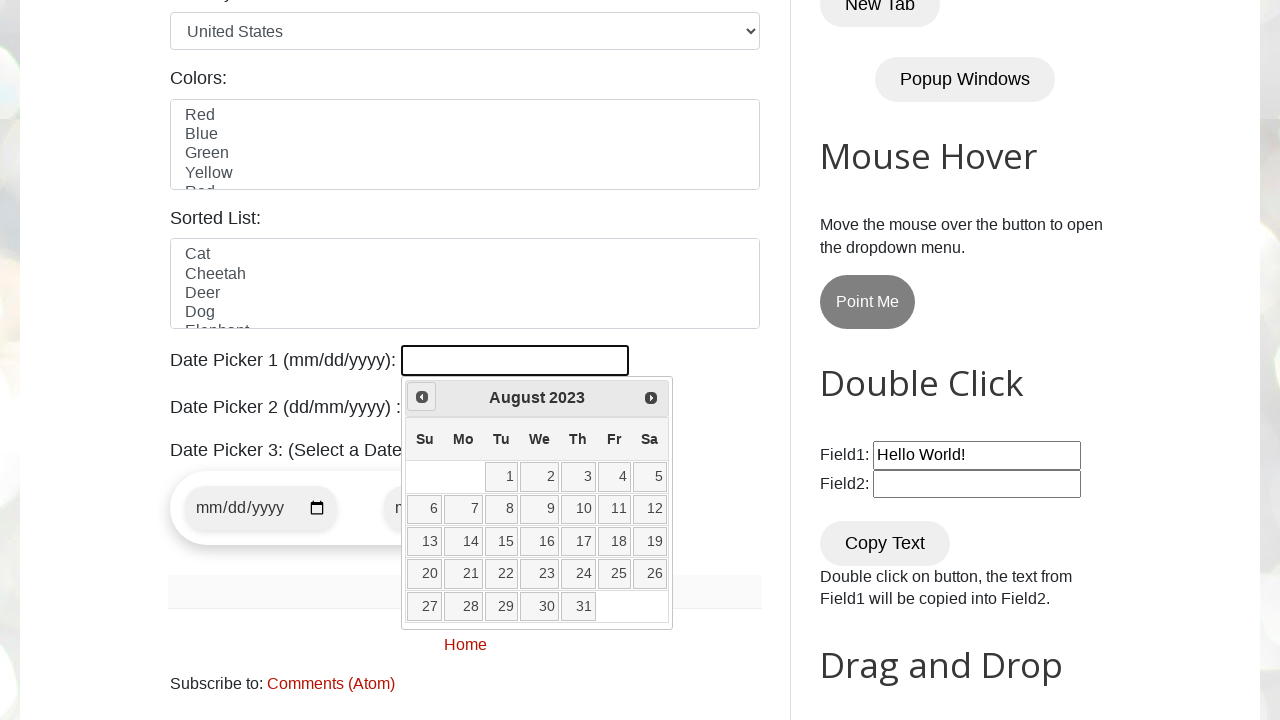

Retrieved current month: August
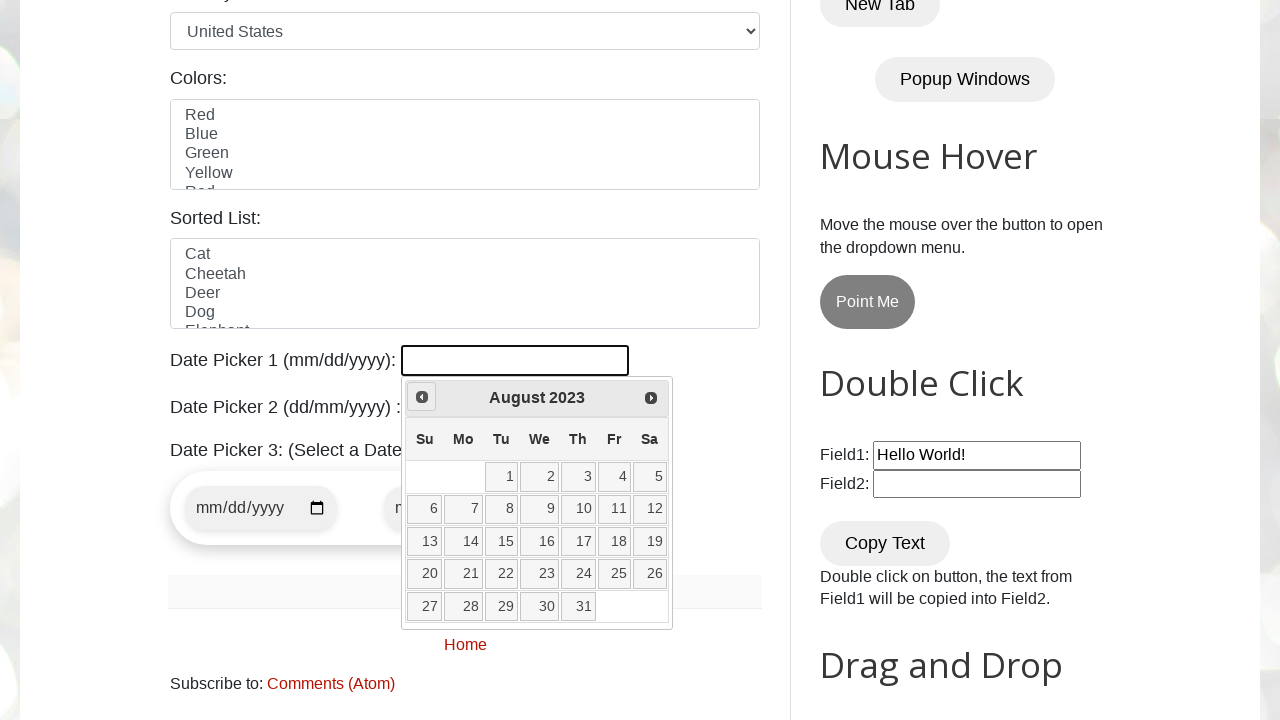

Clicked previous button to navigate to earlier month (currently at August 2023) at (422, 397) on xpath=//a[@title = "Prev"]
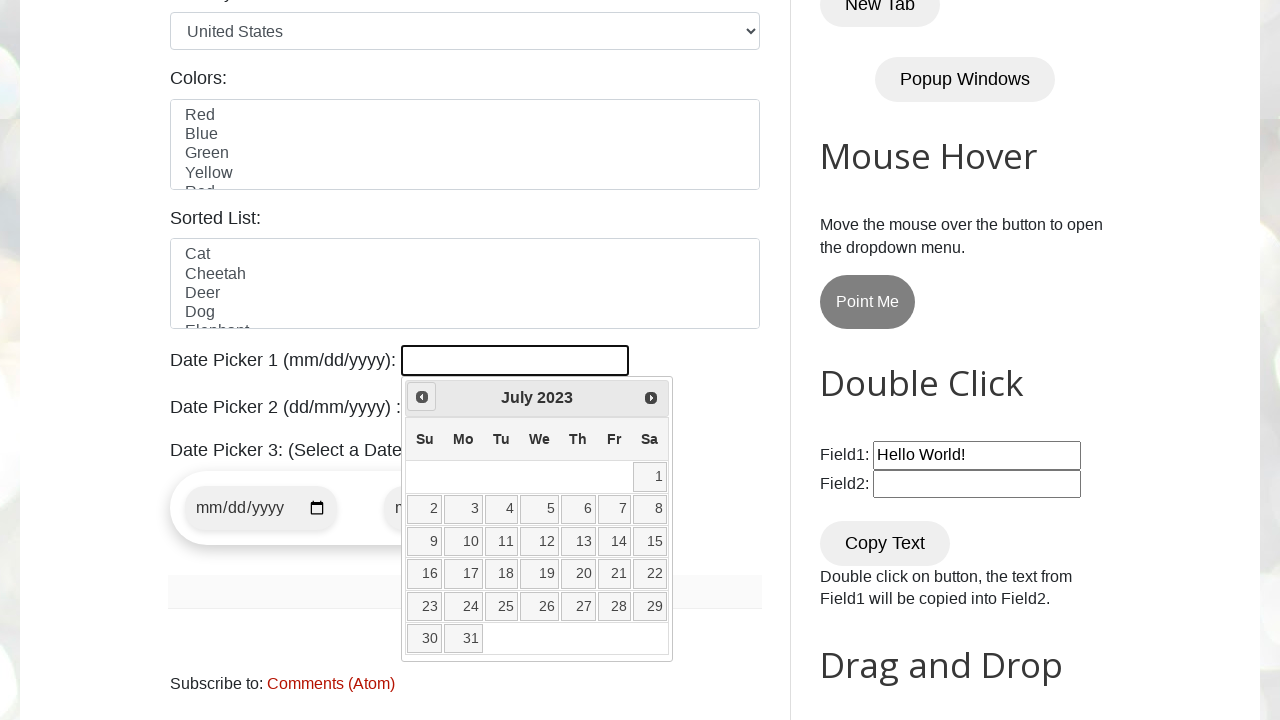

Retrieved current year: 2023
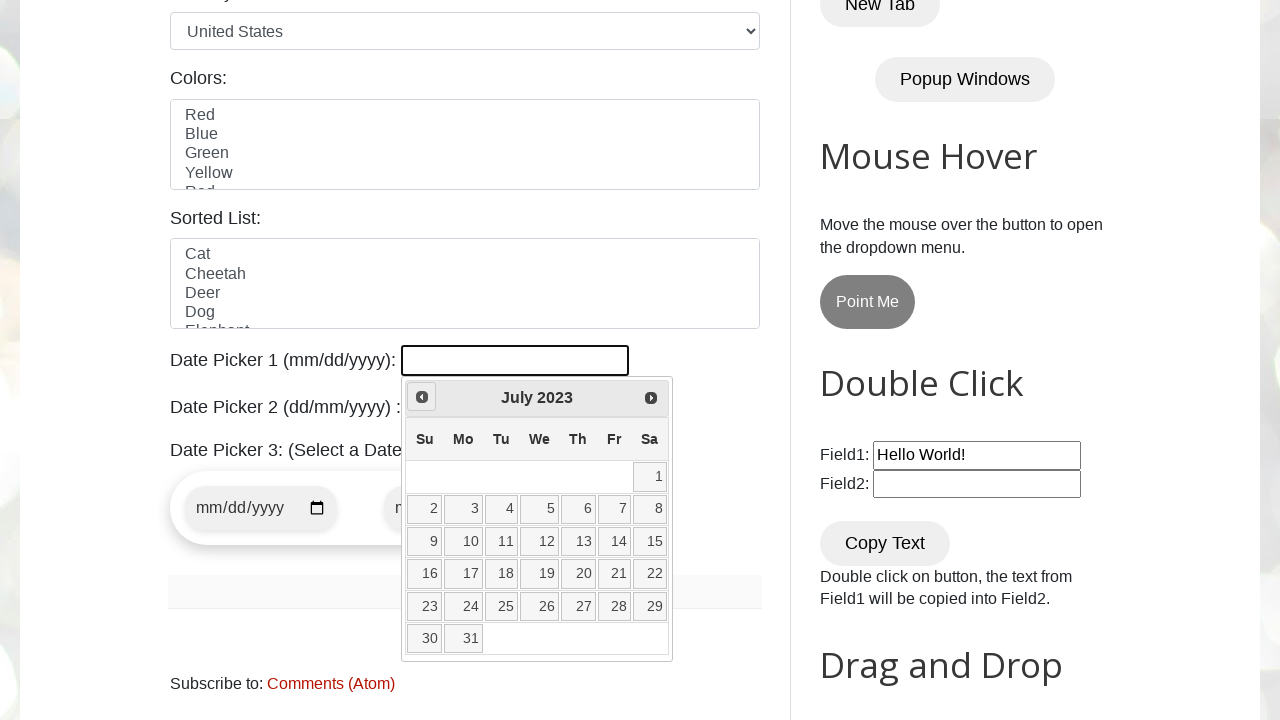

Retrieved current month: July
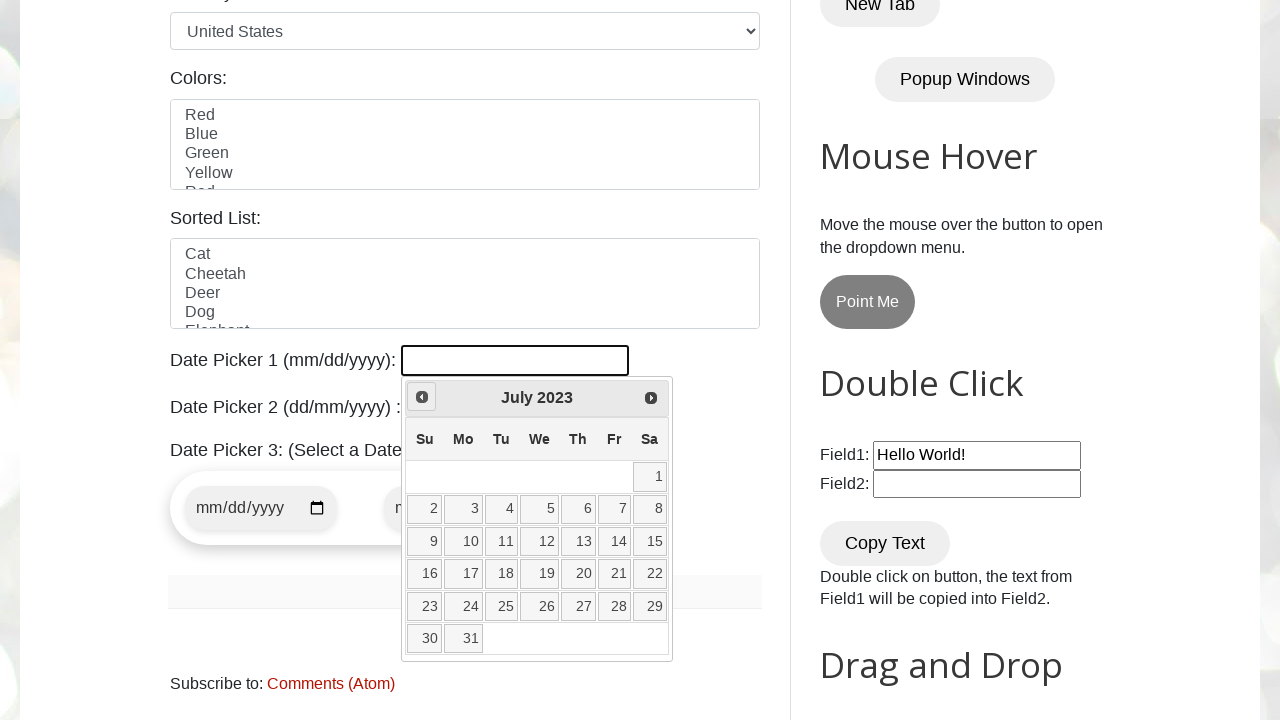

Clicked previous button to navigate to earlier month (currently at July 2023) at (422, 397) on xpath=//a[@title = "Prev"]
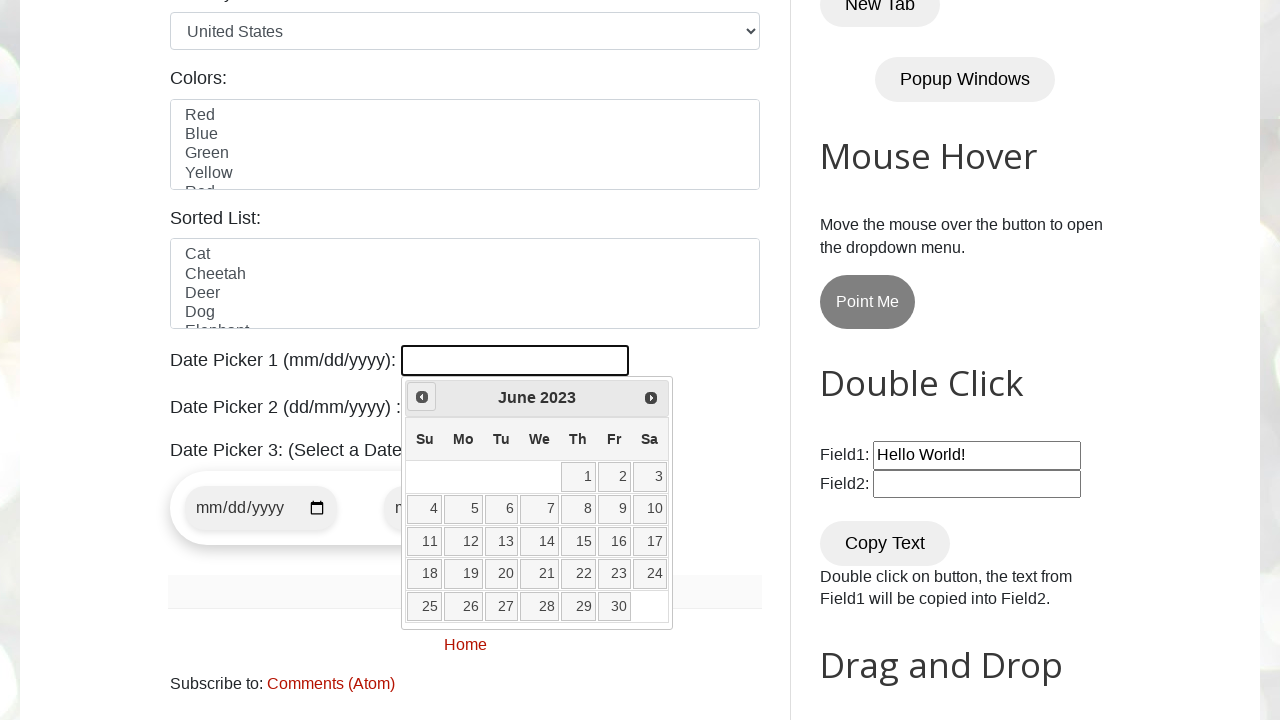

Retrieved current year: 2023
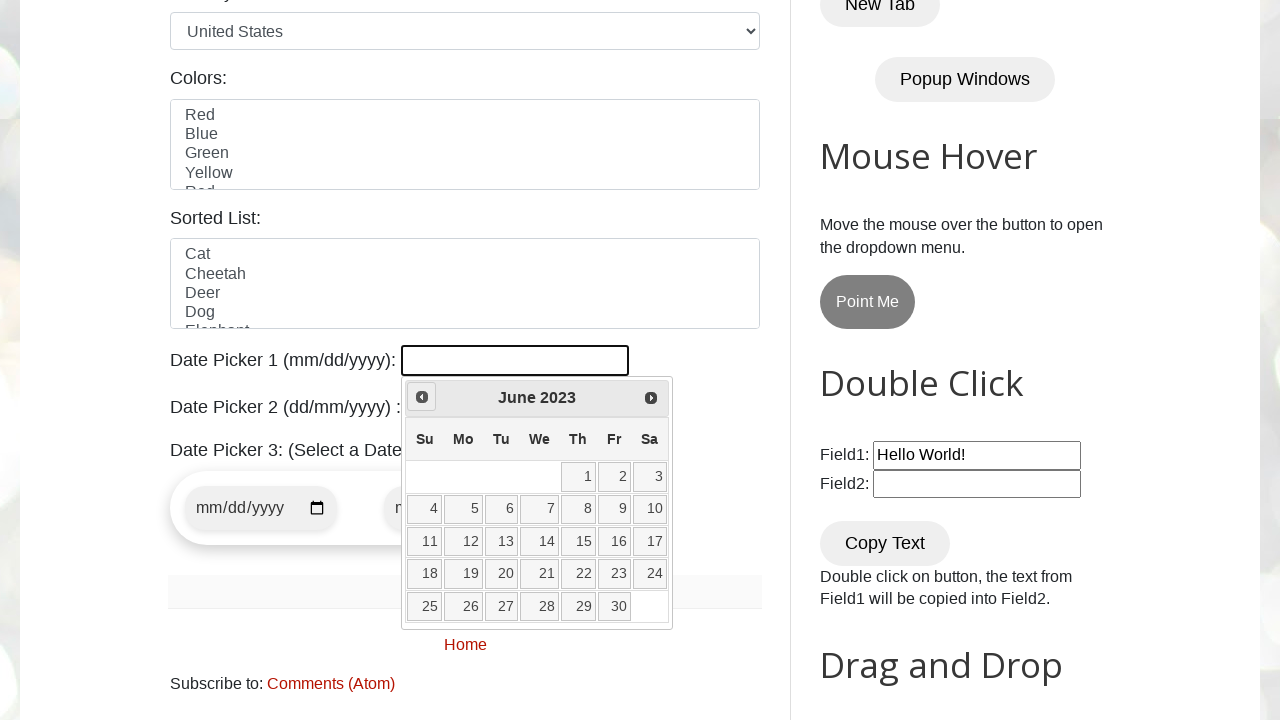

Retrieved current month: June
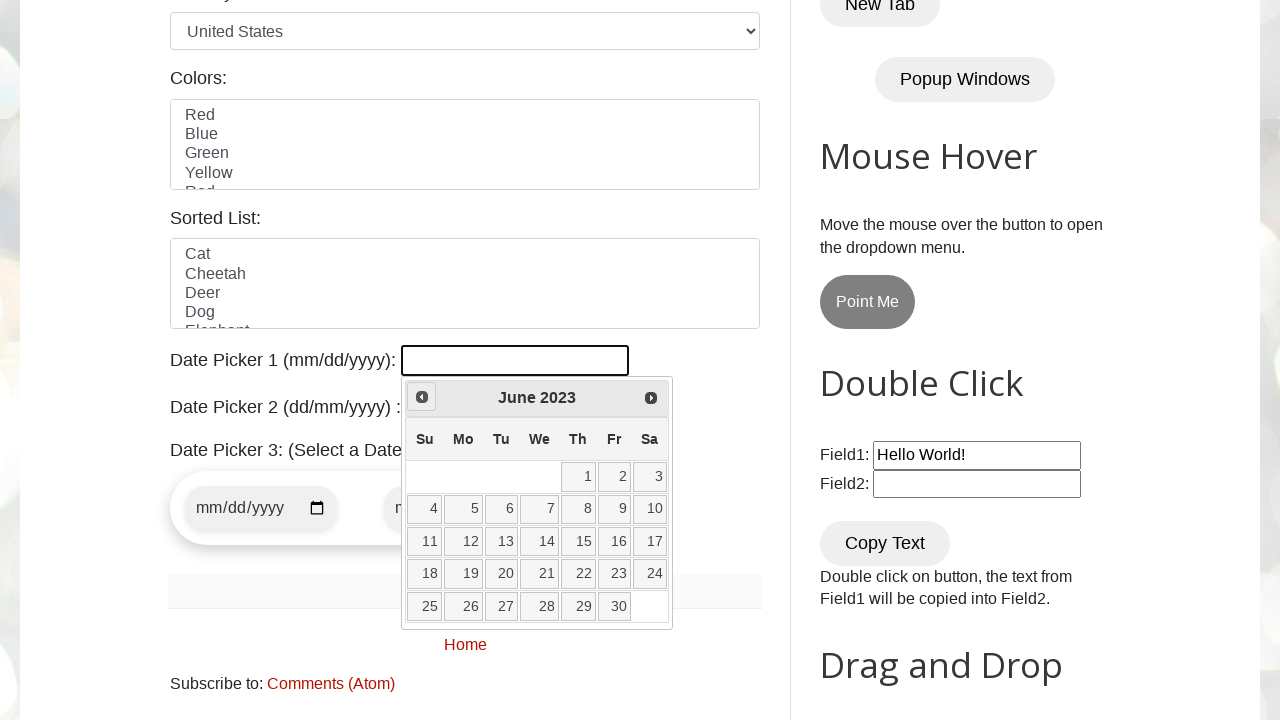

Clicked previous button to navigate to earlier month (currently at June 2023) at (422, 397) on xpath=//a[@title = "Prev"]
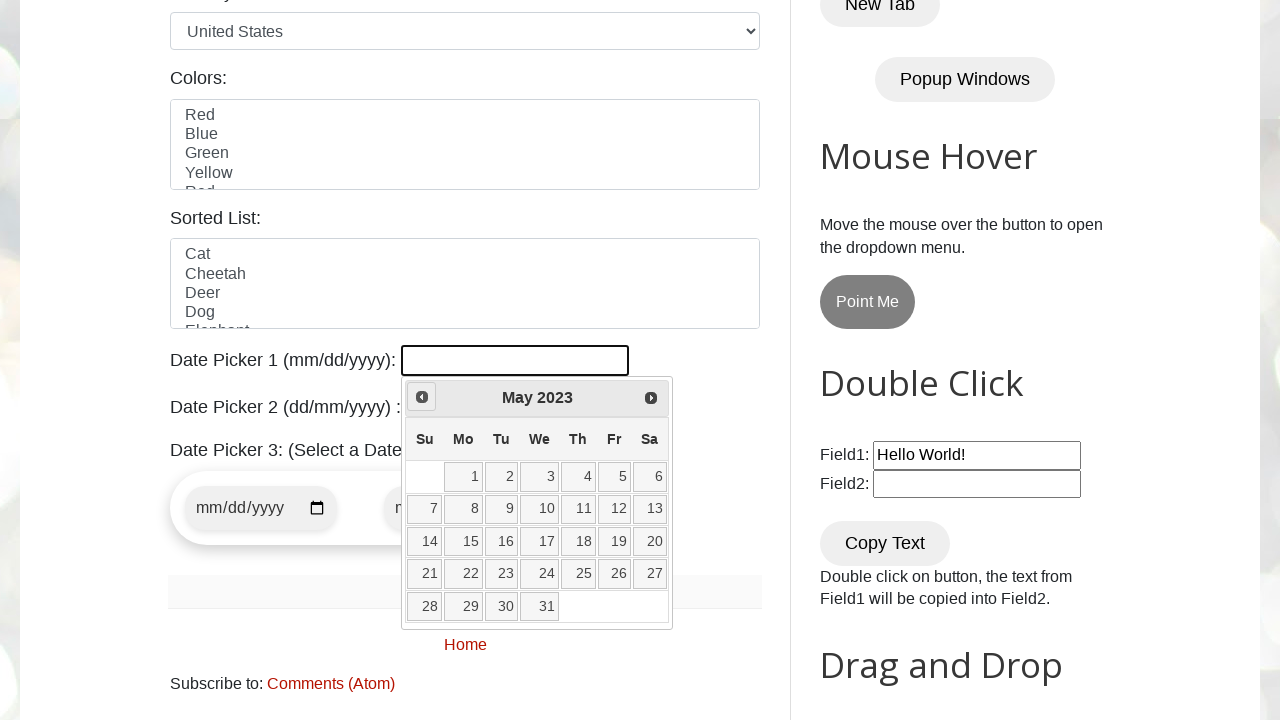

Retrieved current year: 2023
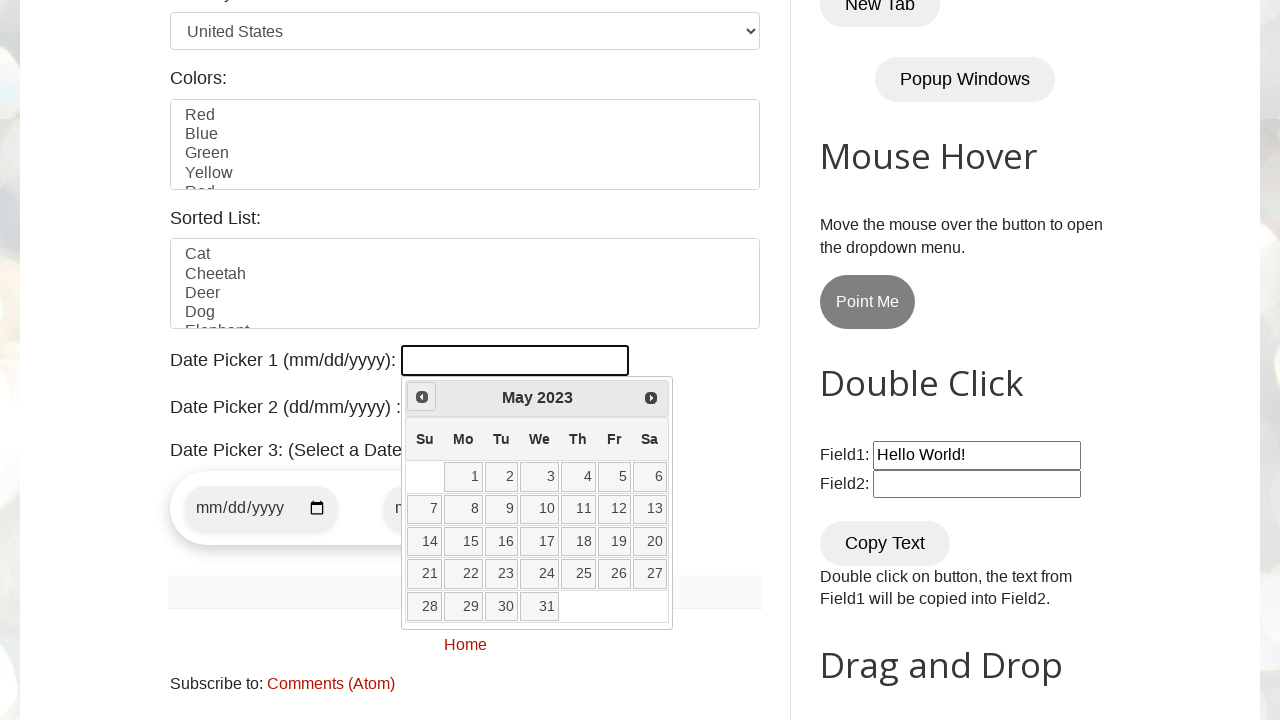

Retrieved current month: May
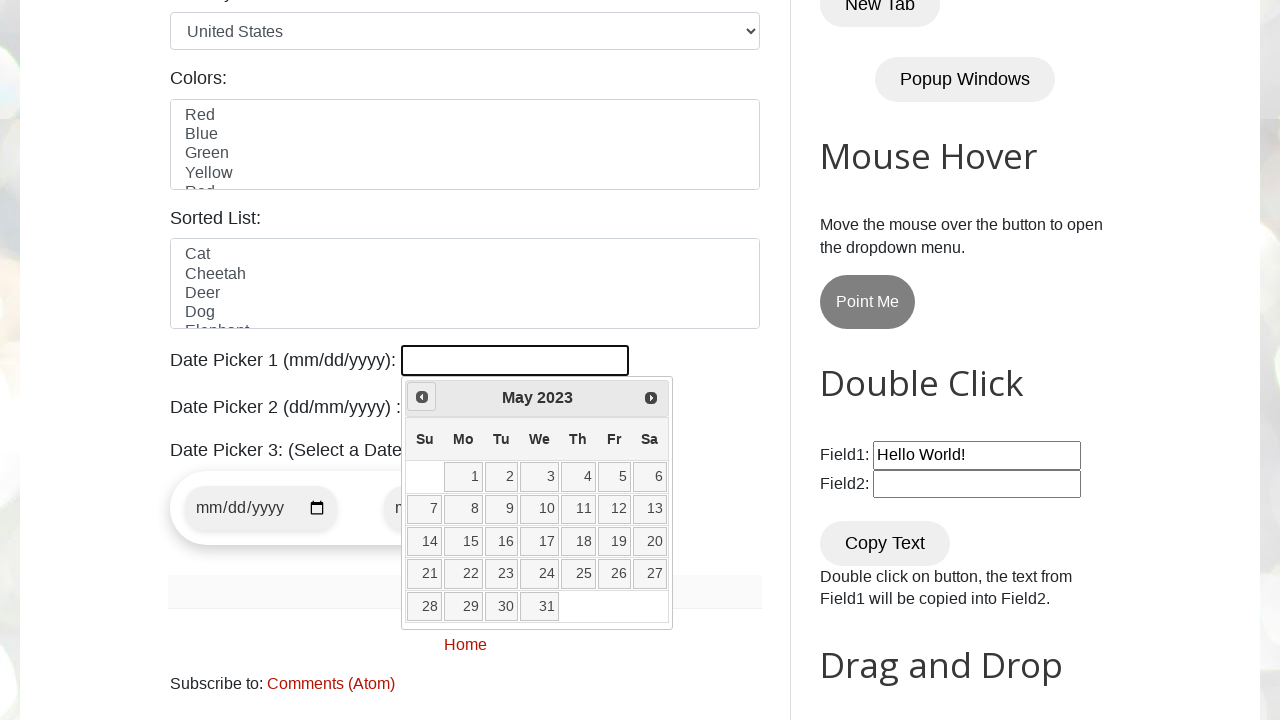

Clicked previous button to navigate to earlier month (currently at May 2023) at (422, 397) on xpath=//a[@title = "Prev"]
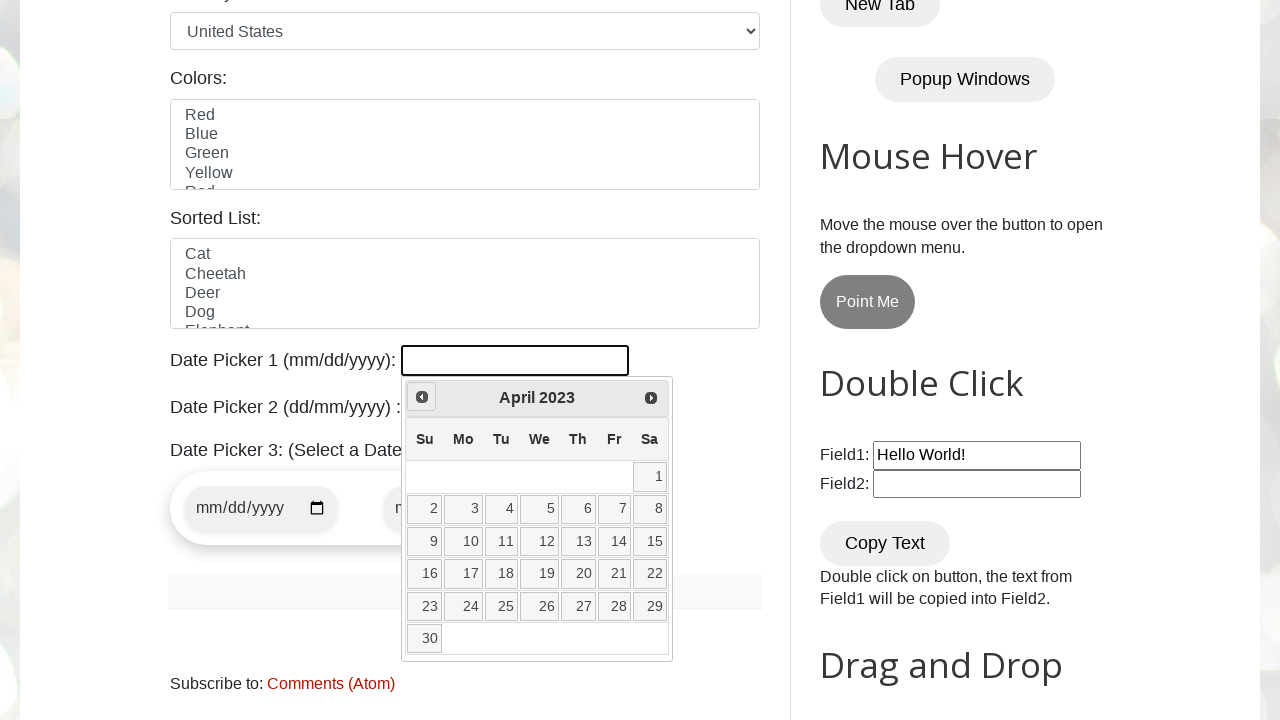

Retrieved current year: 2023
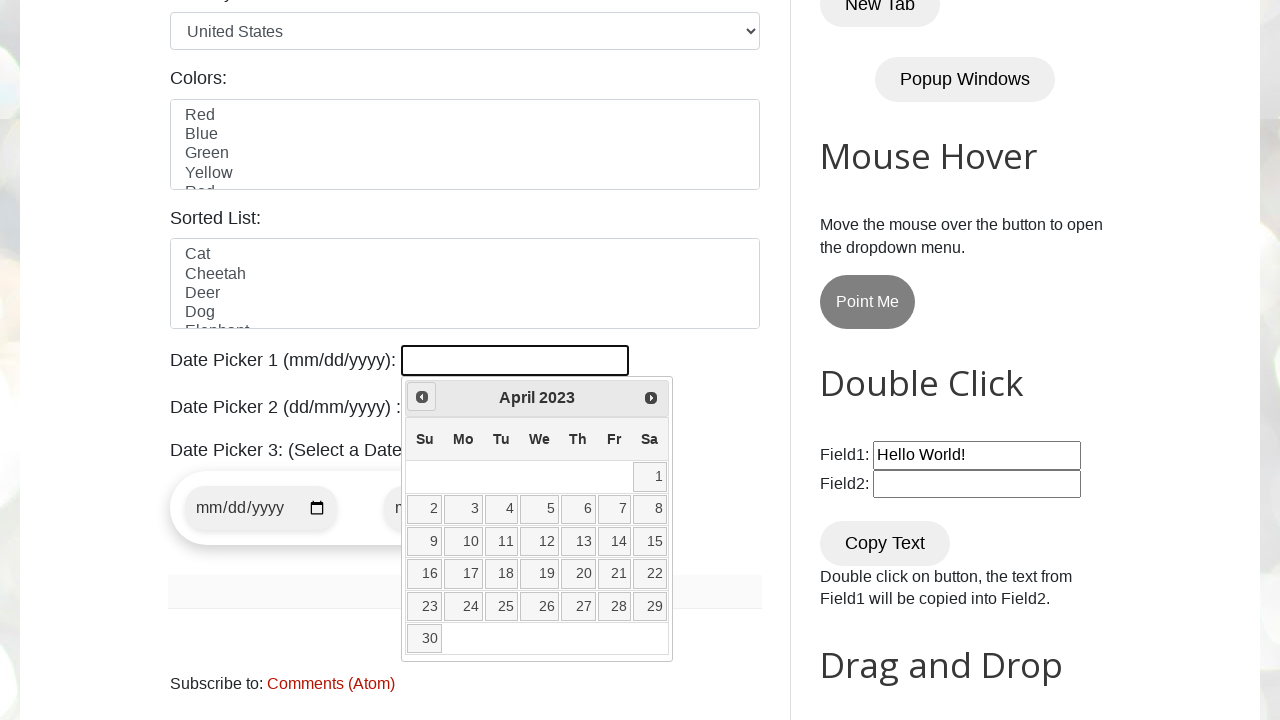

Retrieved current month: April
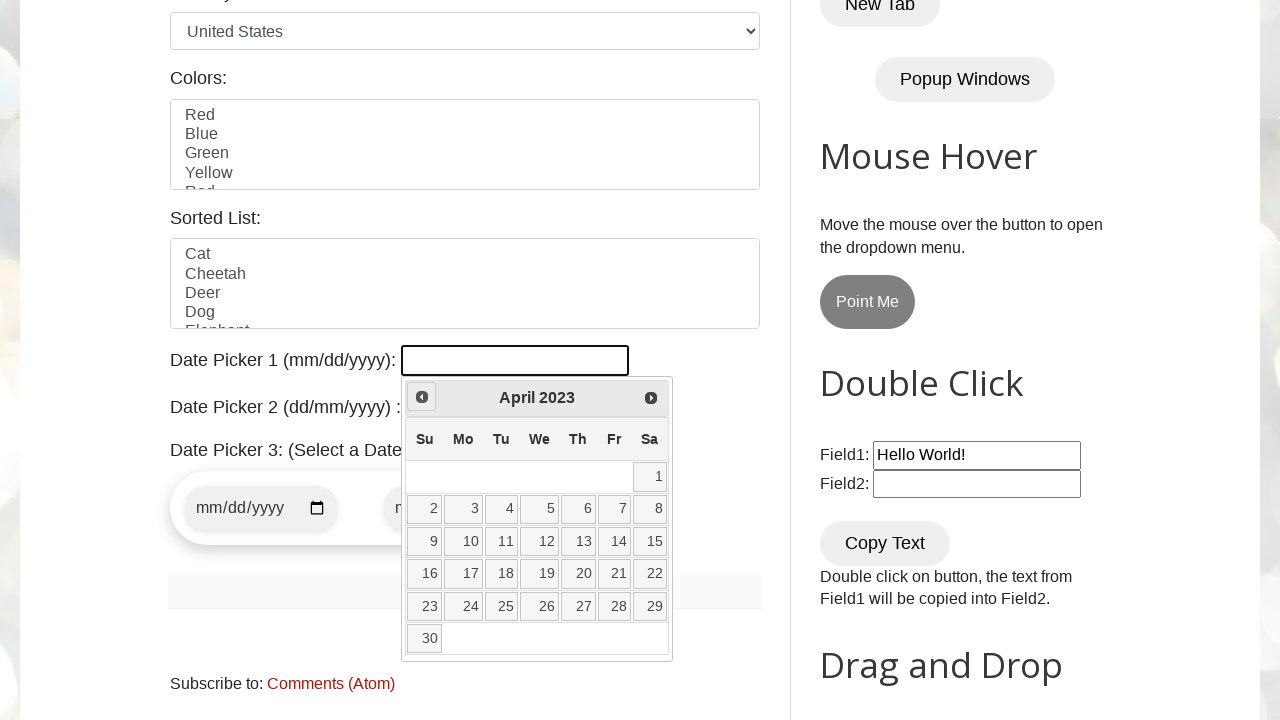

Clicked previous button to navigate to earlier month (currently at April 2023) at (422, 397) on xpath=//a[@title = "Prev"]
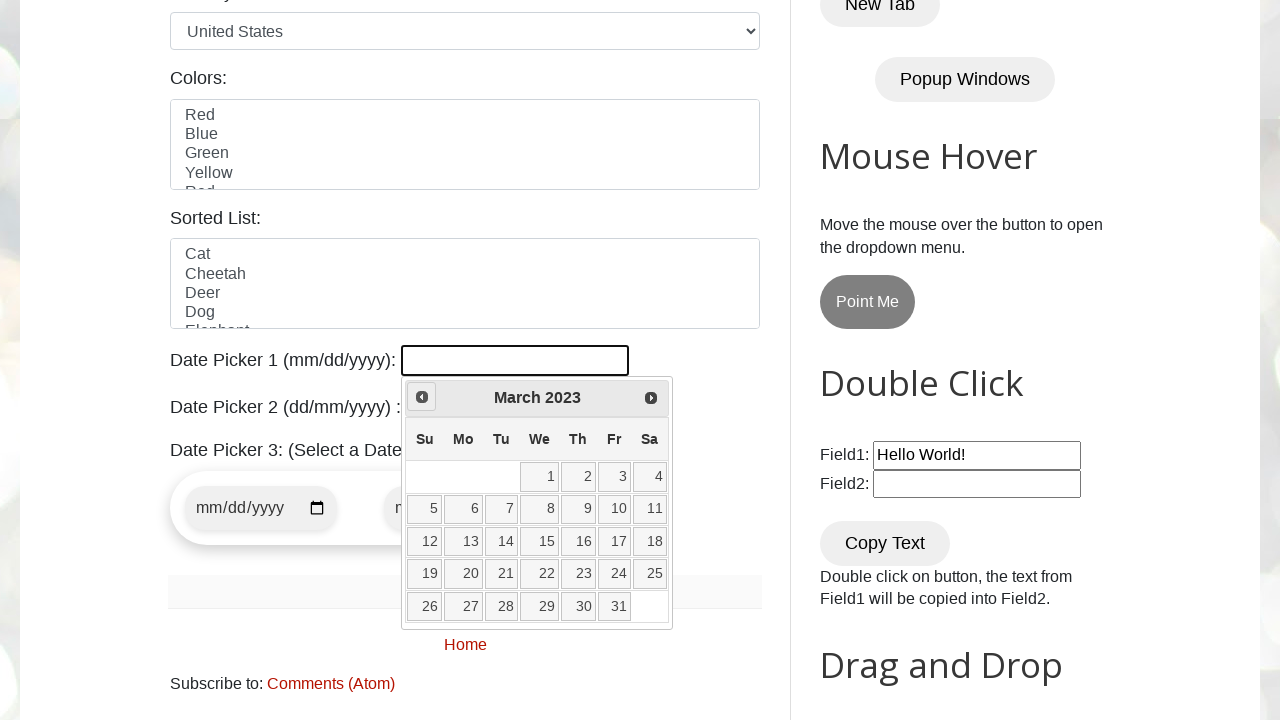

Retrieved current year: 2023
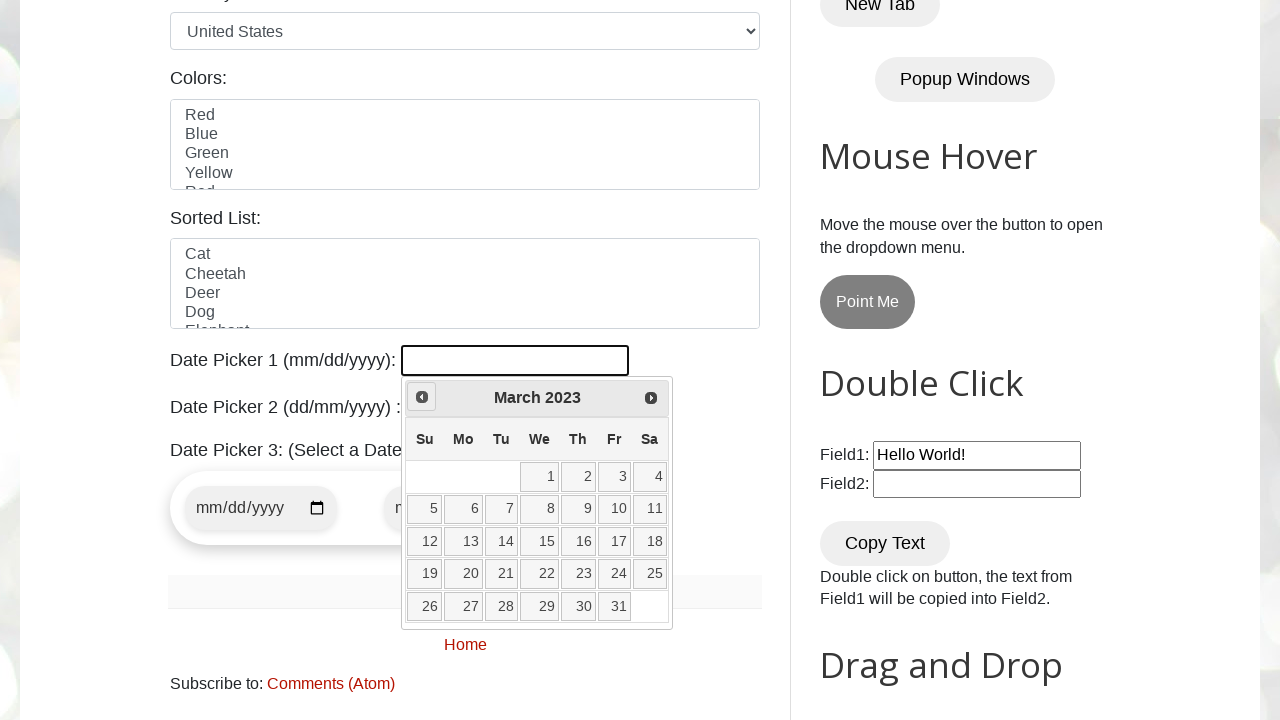

Retrieved current month: March
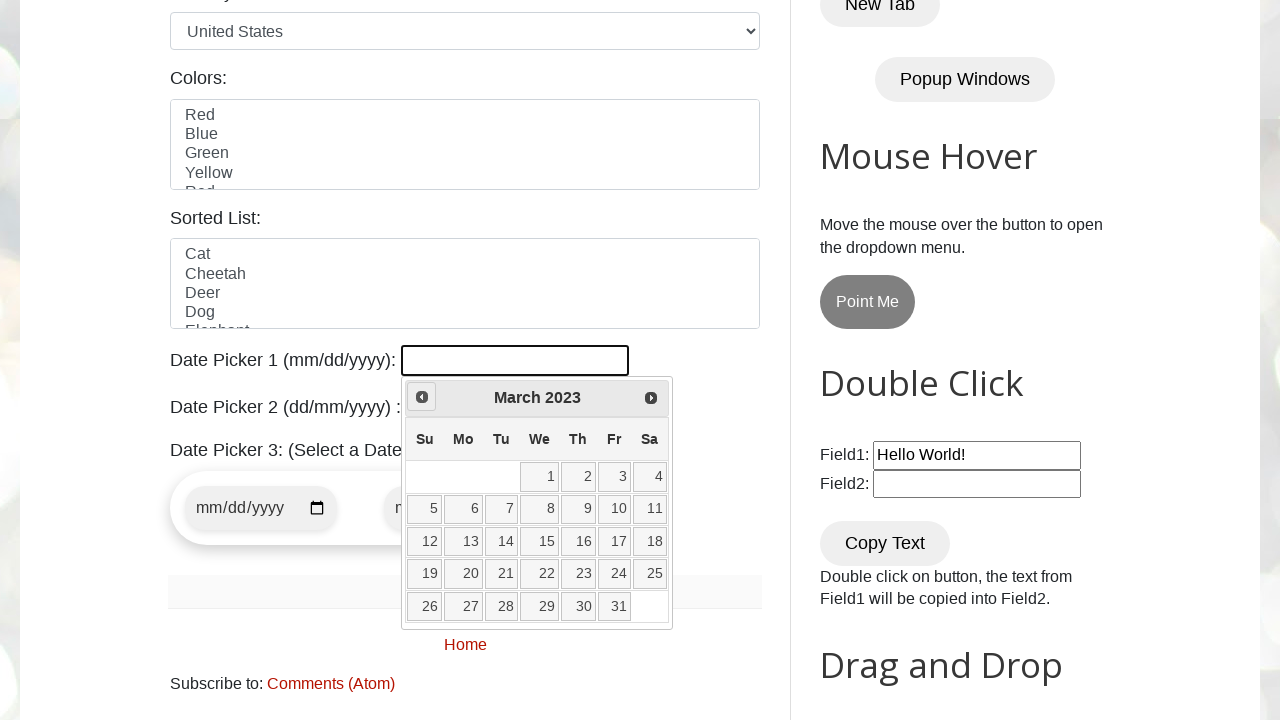

Selected the 25th day from the calendar at (650, 574) on //a[@class= 'ui-state-default'][text()='25']
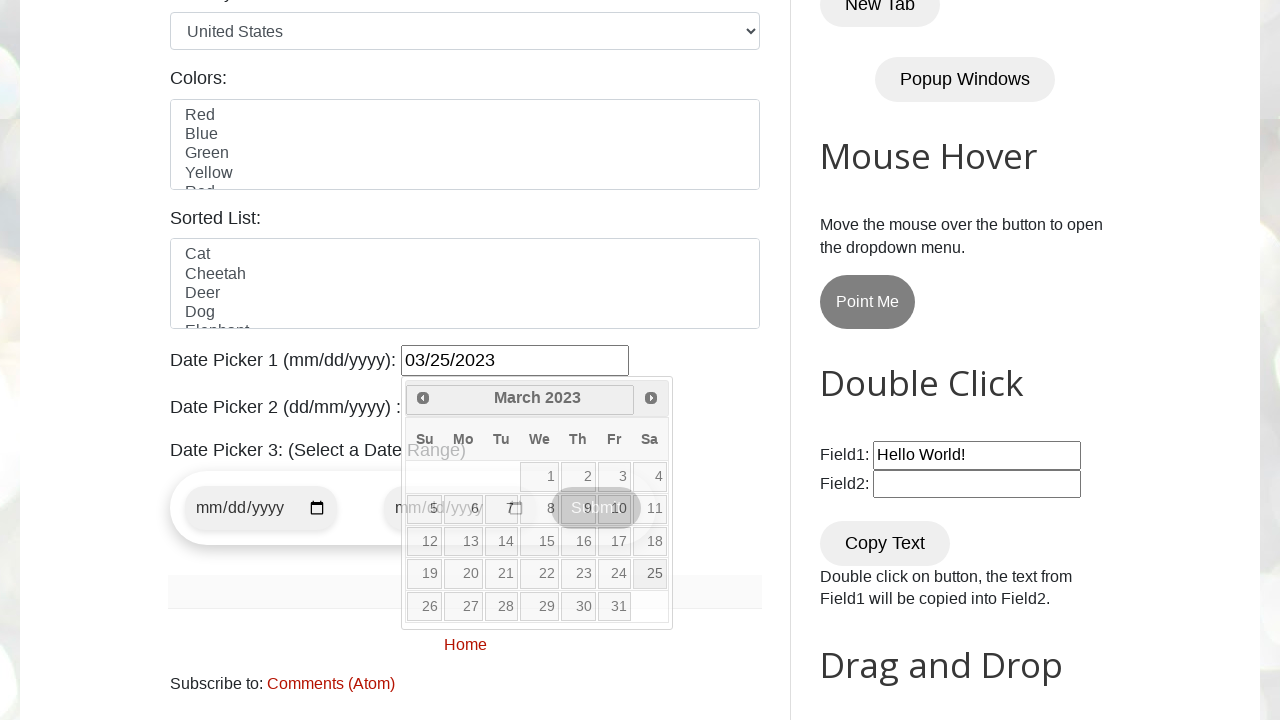

Waited for date selection to complete
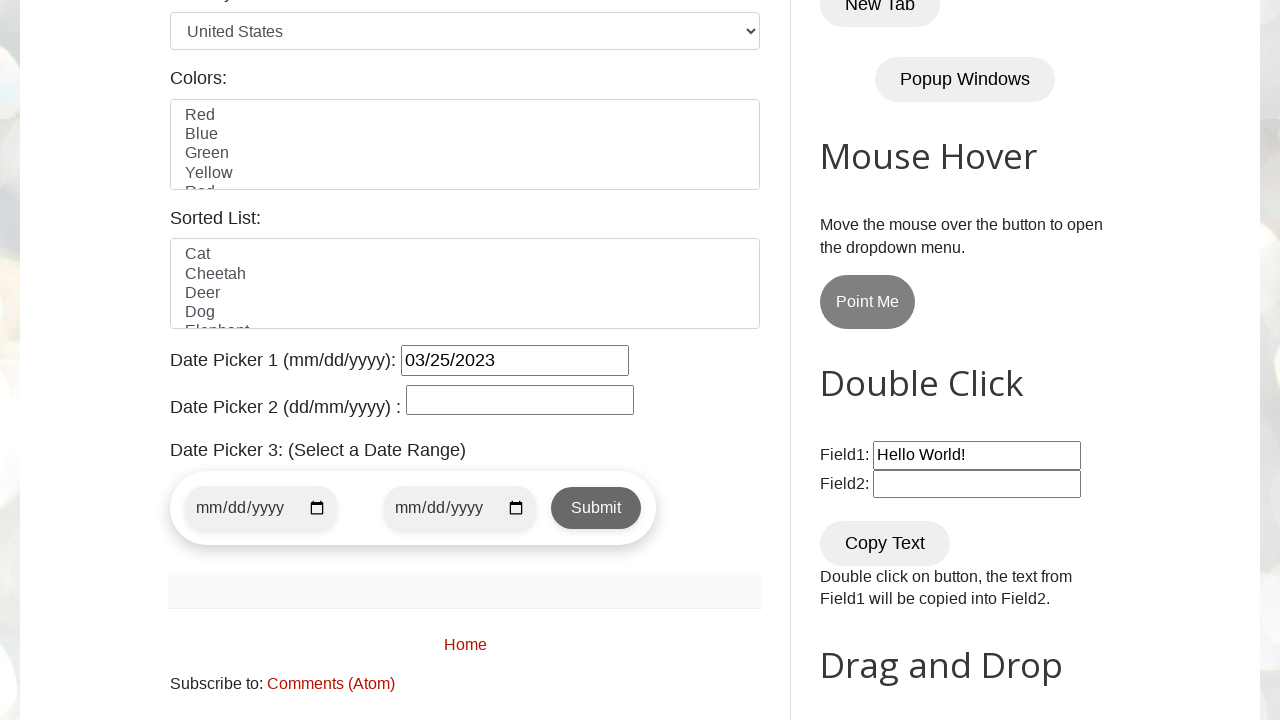

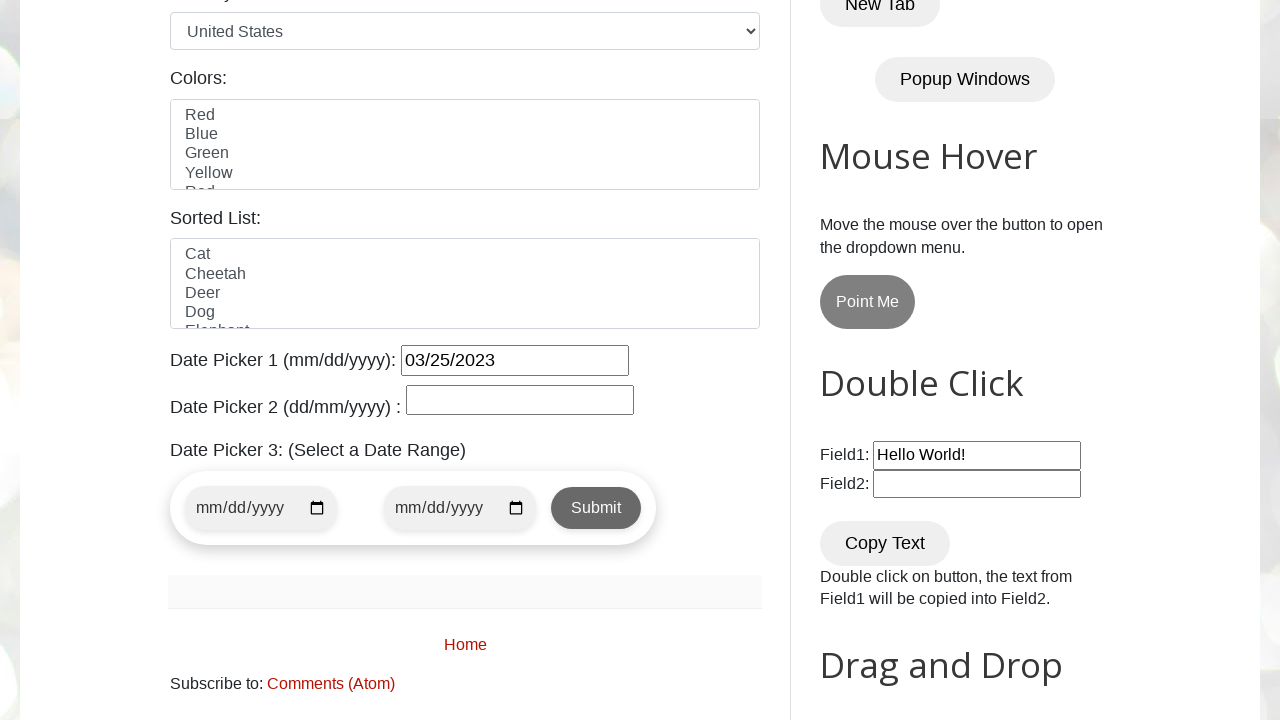